Tests checkbox functionality by randomly selecting and deselecting checkboxes, with special handling for Friday checkboxes

Starting URL: http://samples.gwtproject.org/samples/Showcase/Showcase.html#!CwCheckBox

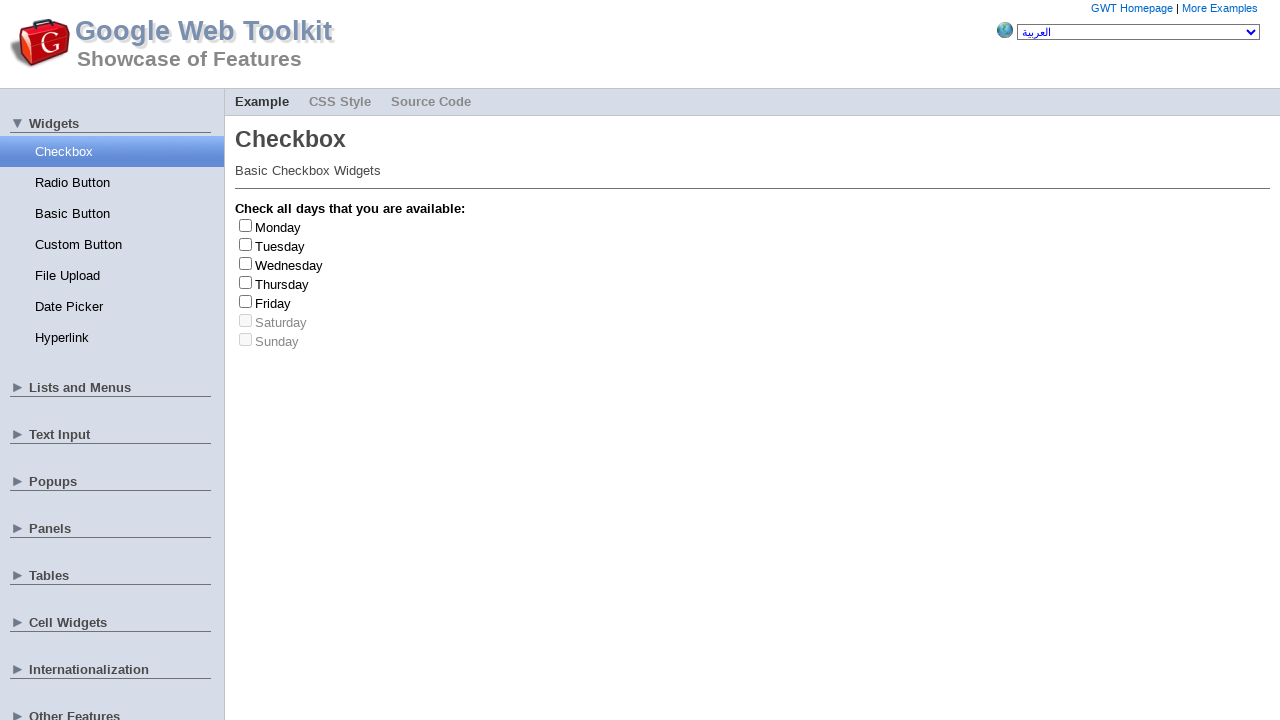

Navigated to checkbox showcase page
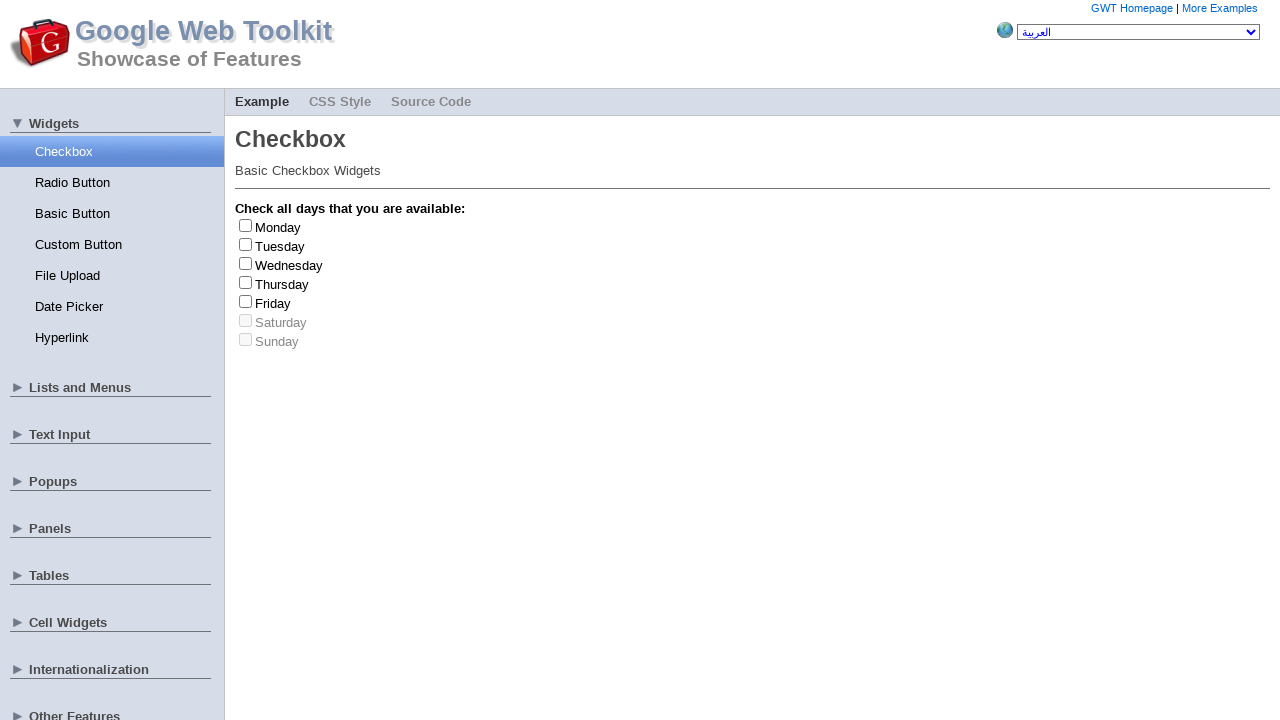

Located all checkbox elements
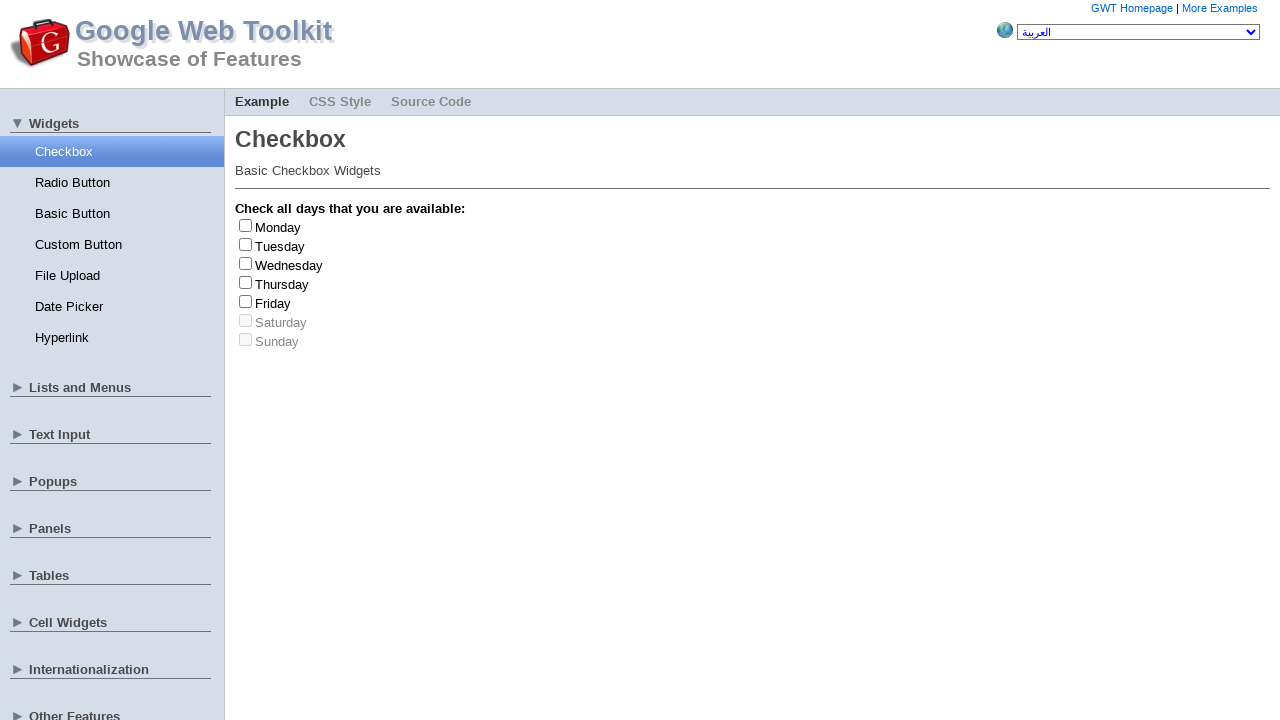

Located all checkbox labels
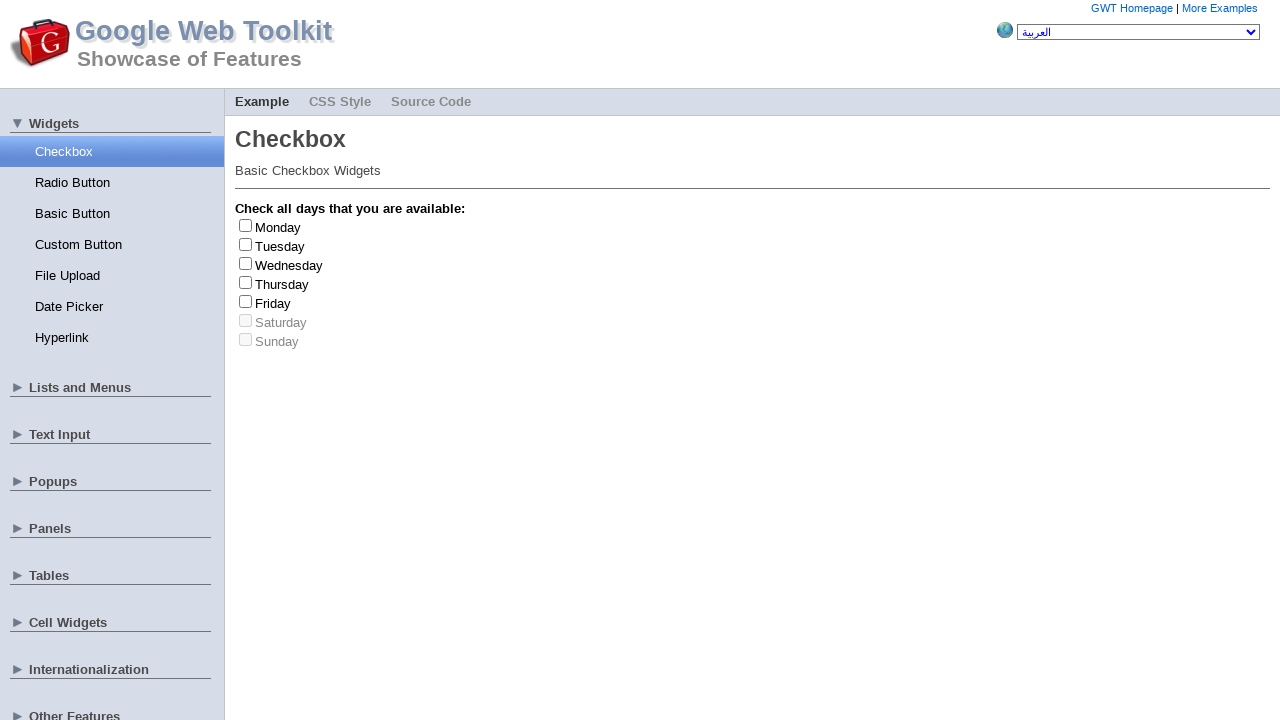

Clicked checkbox at index 3 to select
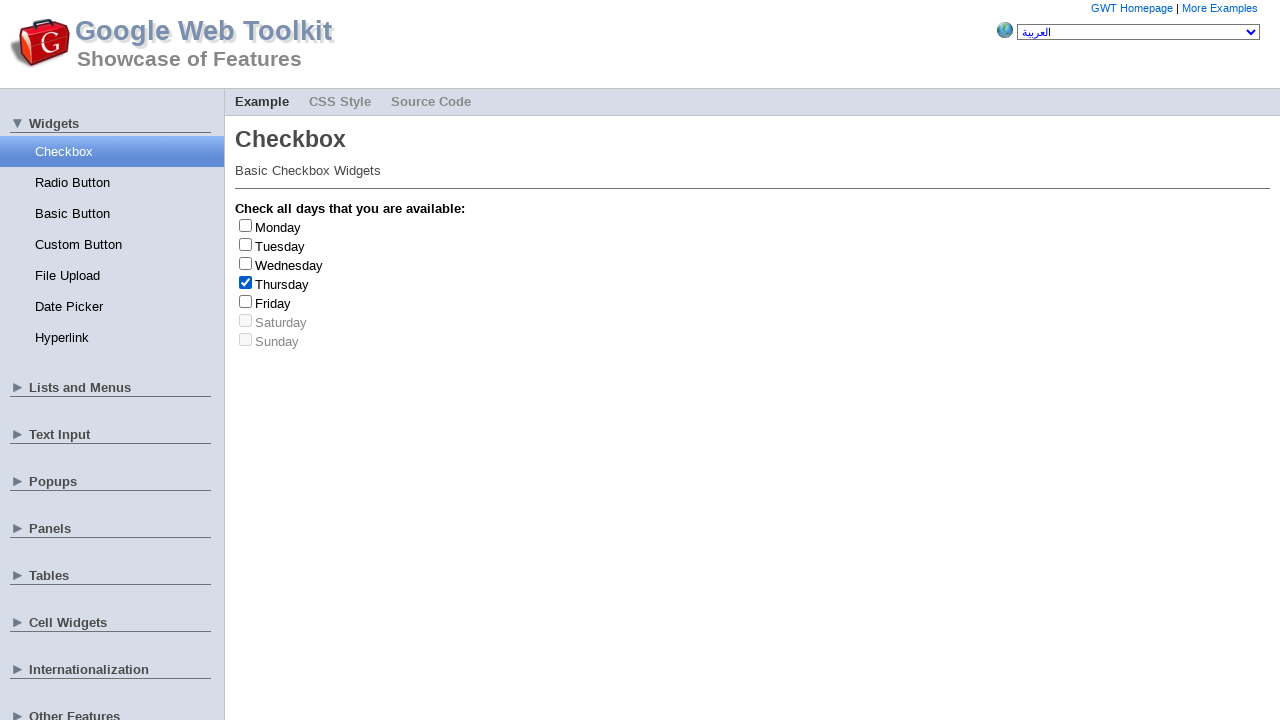

Retrieved checkbox label text: 'Thursday'
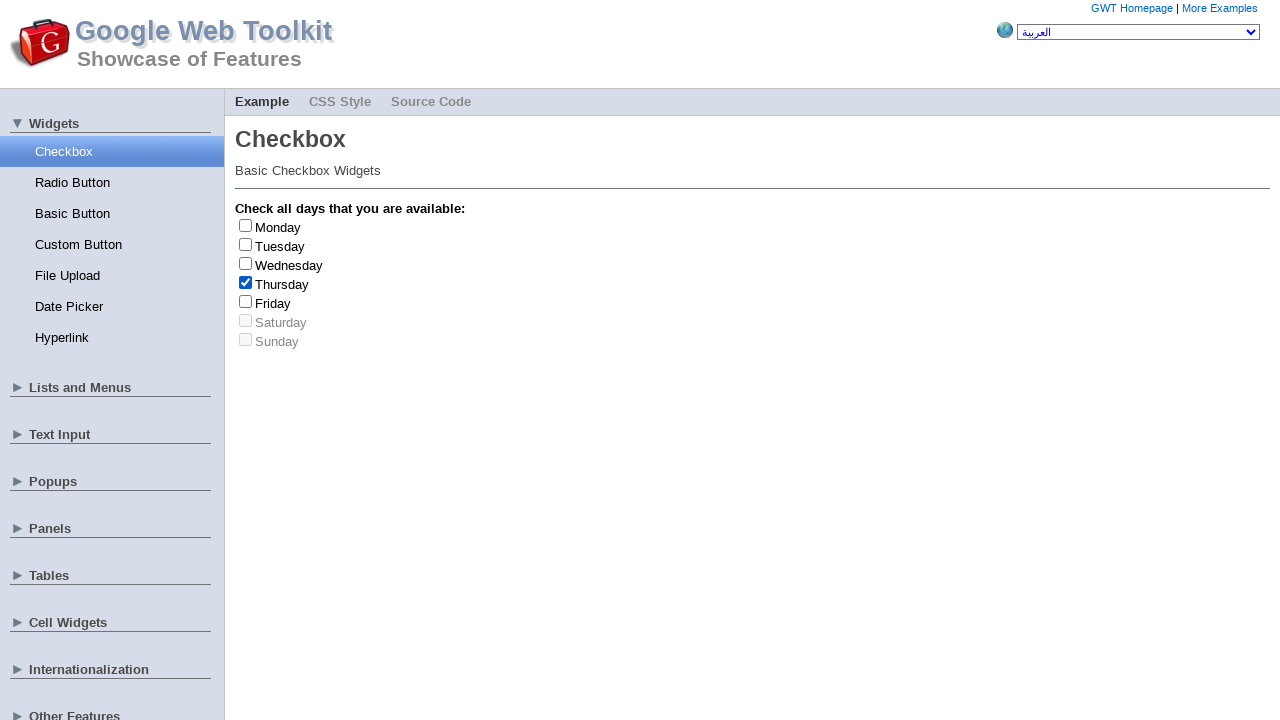

Clicked checkbox at index 3 to deselect
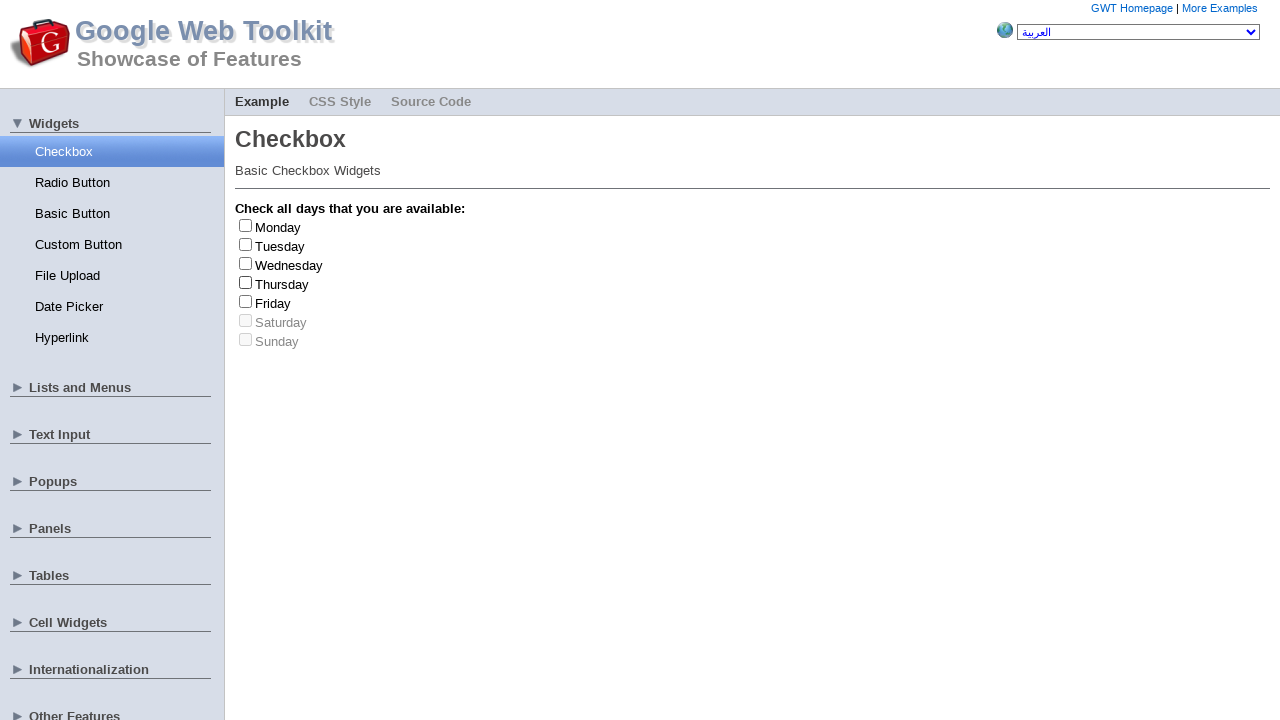

Clicked checkbox at index 2 to select
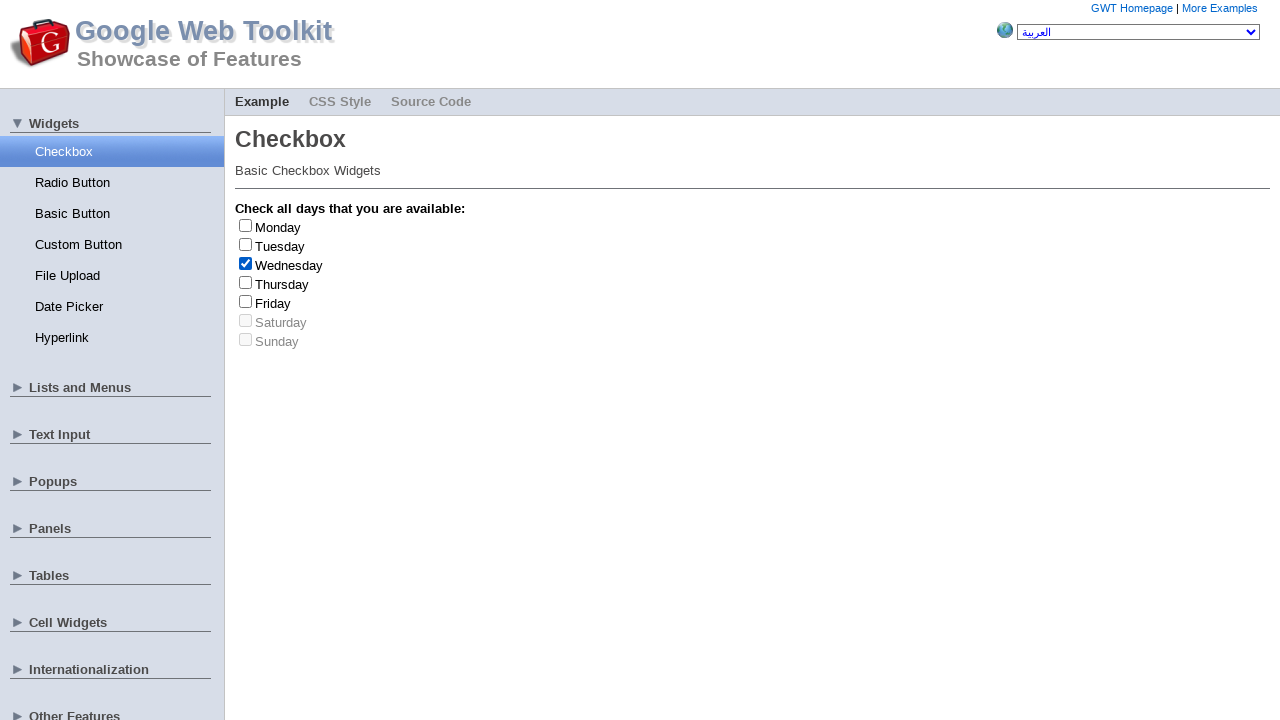

Retrieved checkbox label text: 'Wednesday'
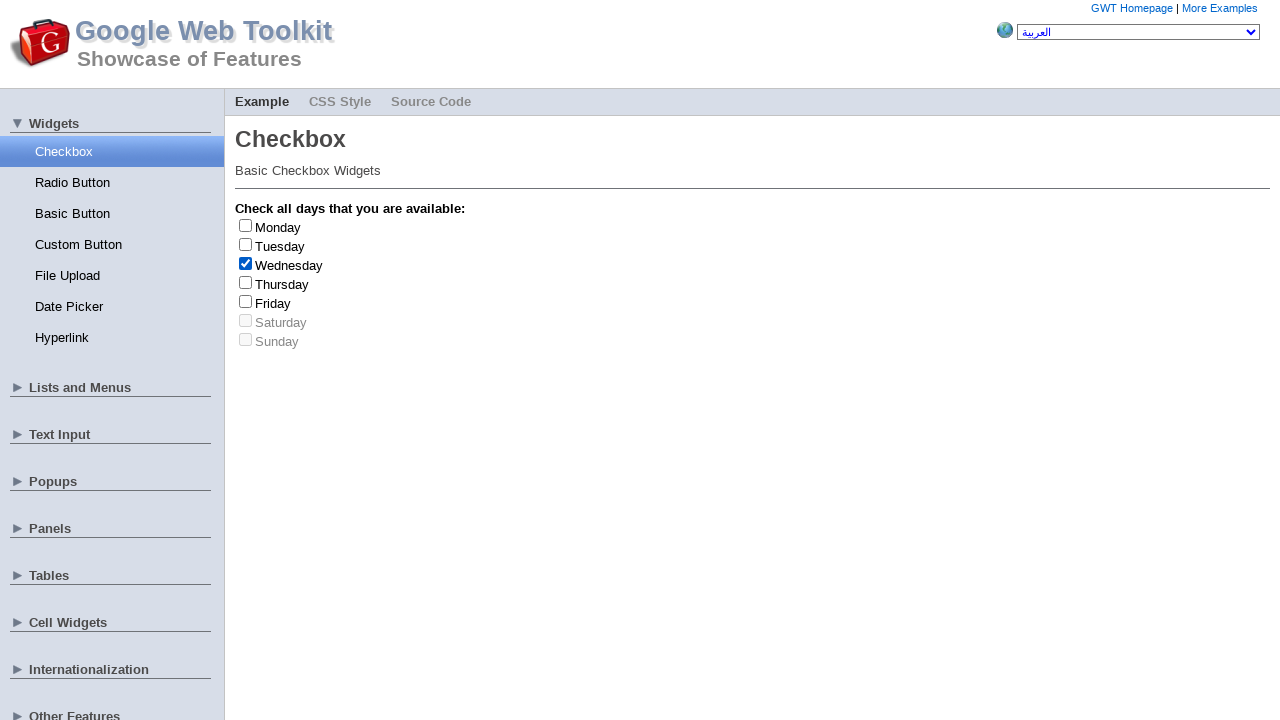

Clicked checkbox at index 2 to deselect
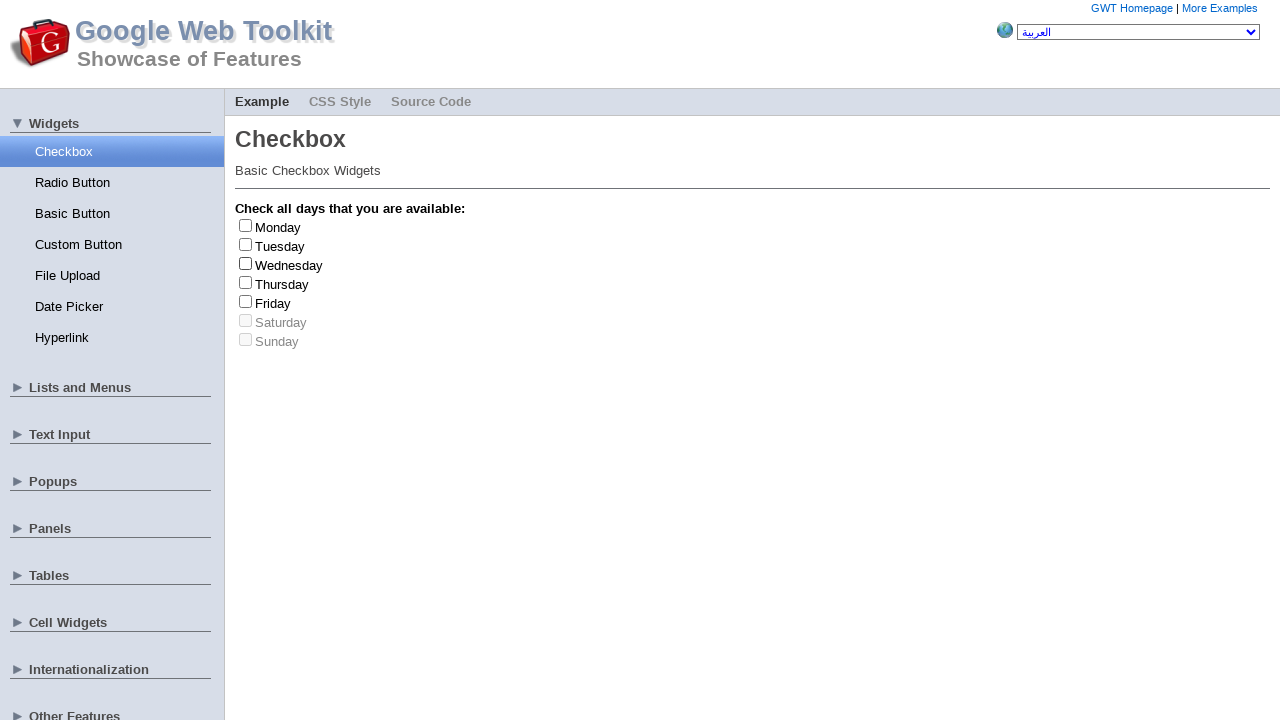

Clicked checkbox at index 2 to select
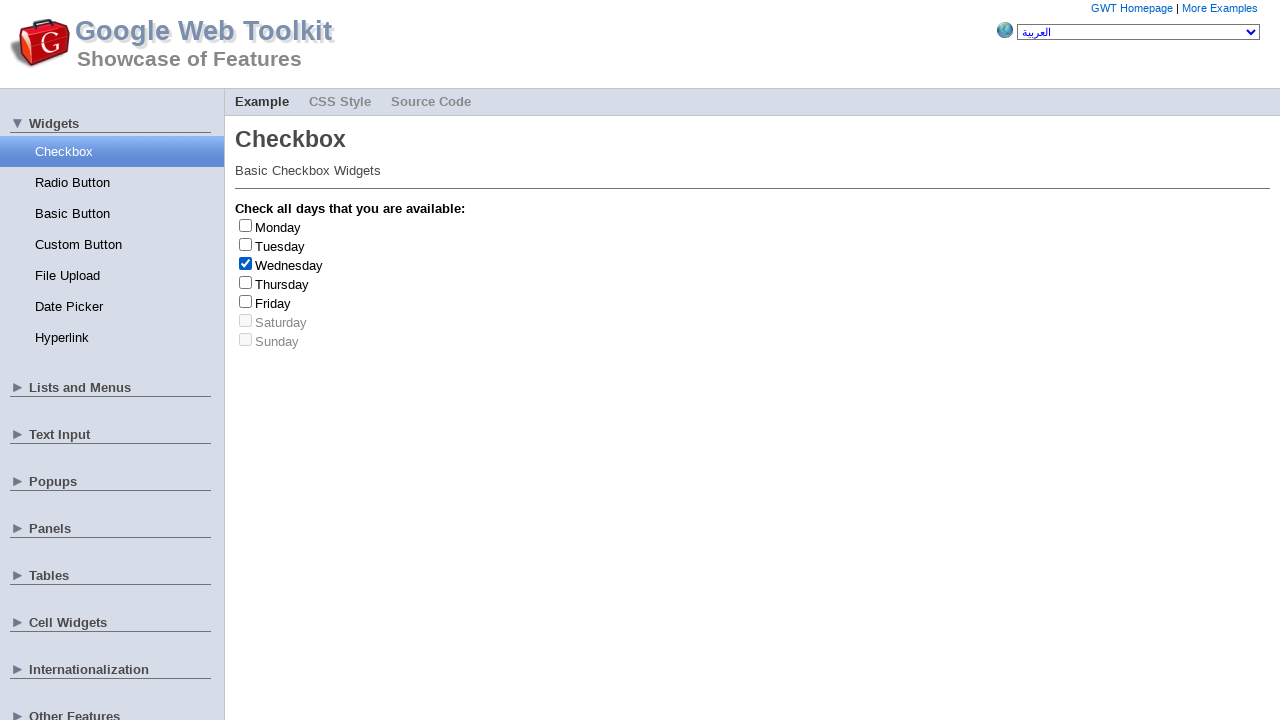

Retrieved checkbox label text: 'Wednesday'
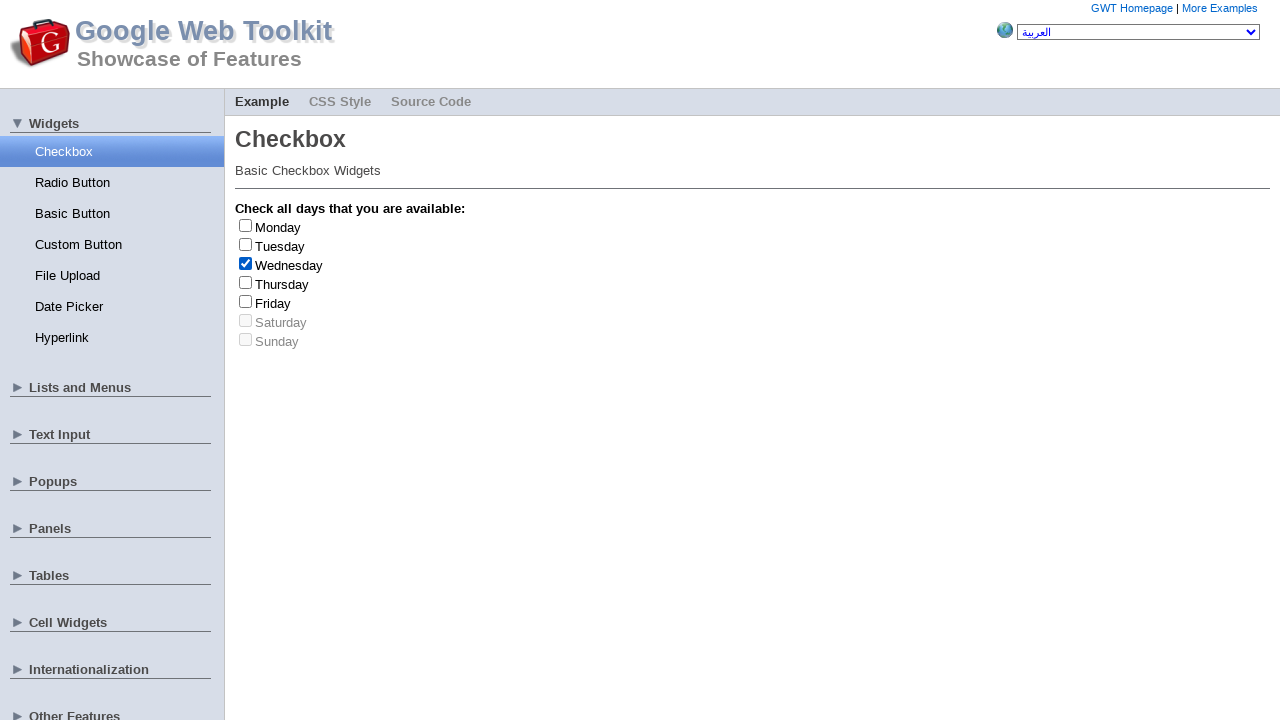

Clicked checkbox at index 2 to deselect
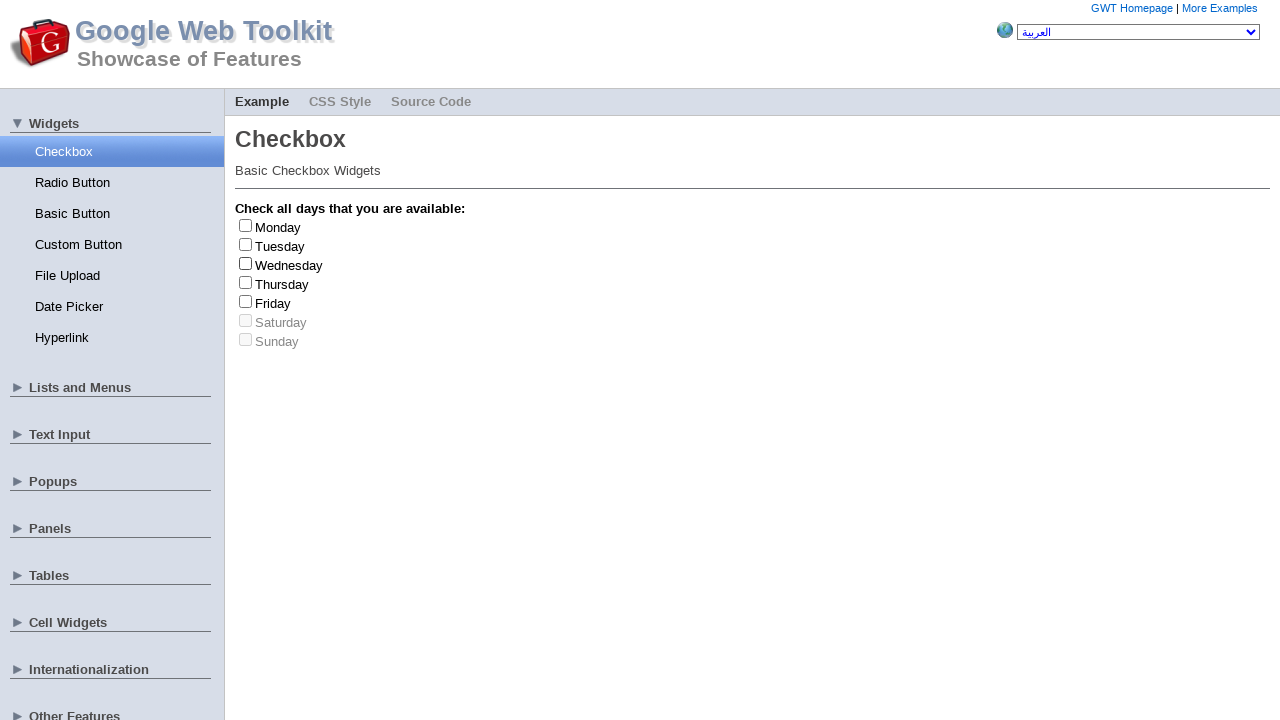

Clicked checkbox at index 3 to select
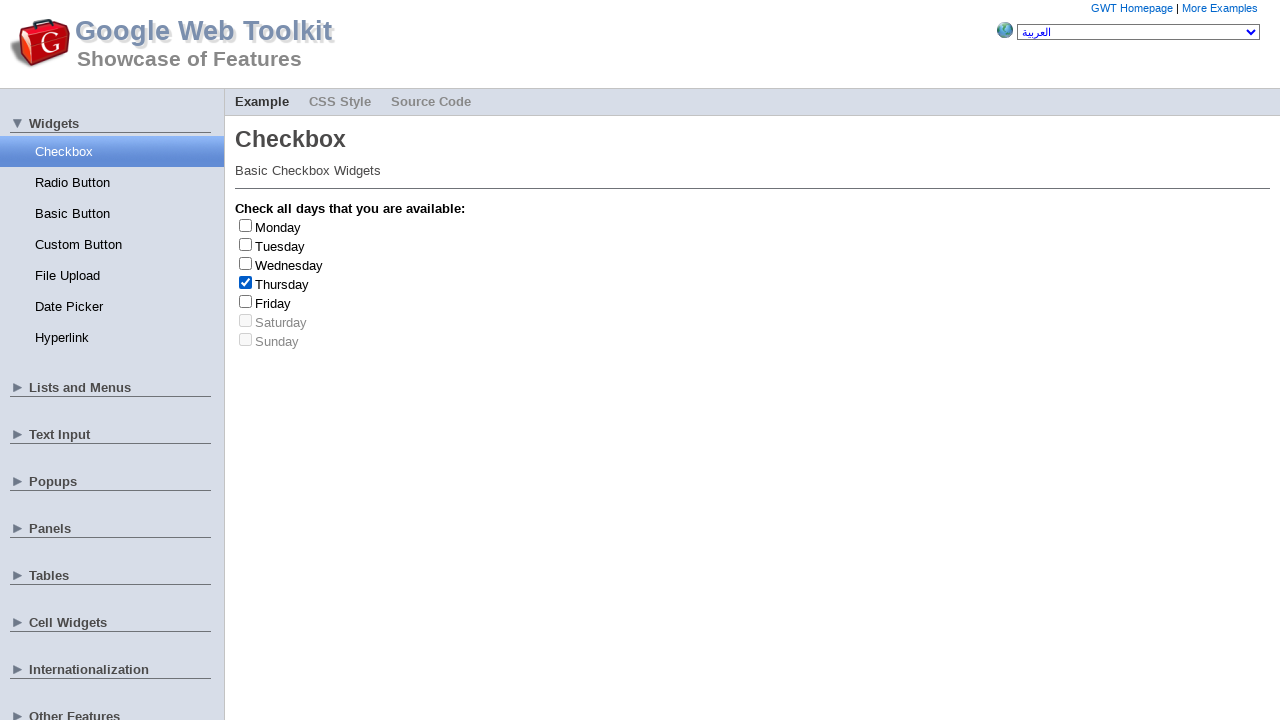

Retrieved checkbox label text: 'Thursday'
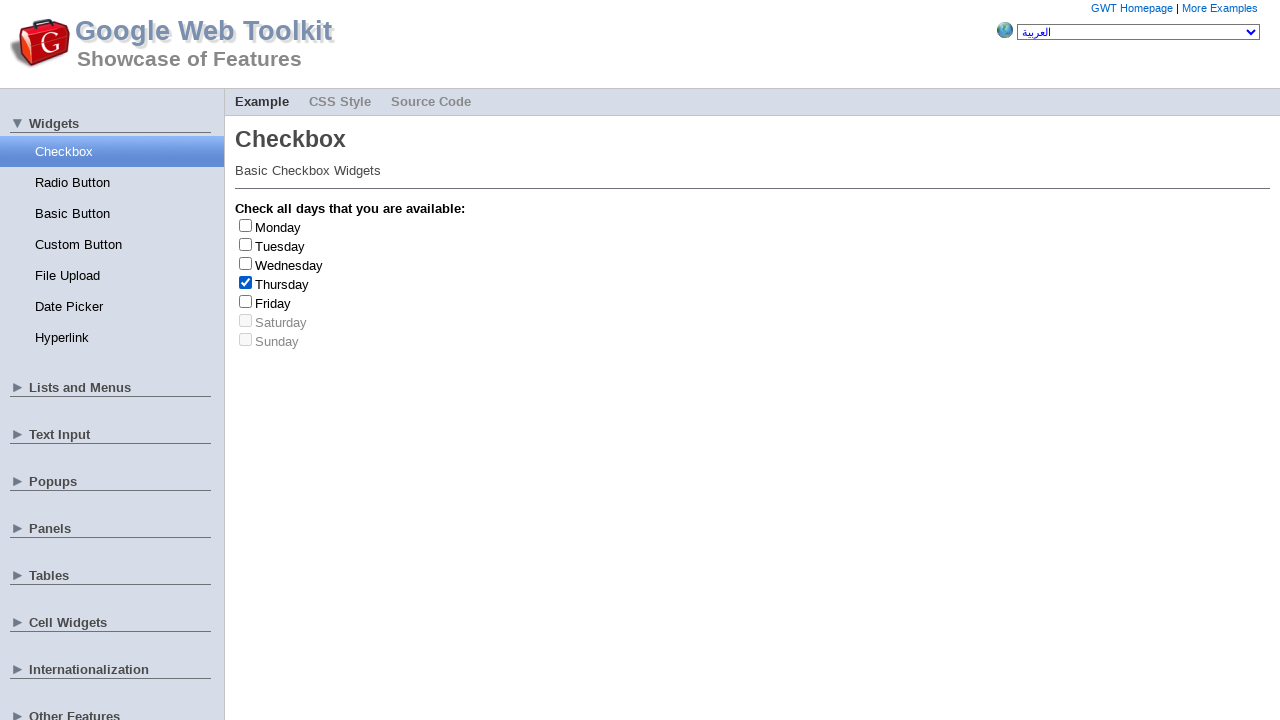

Clicked checkbox at index 3 to deselect
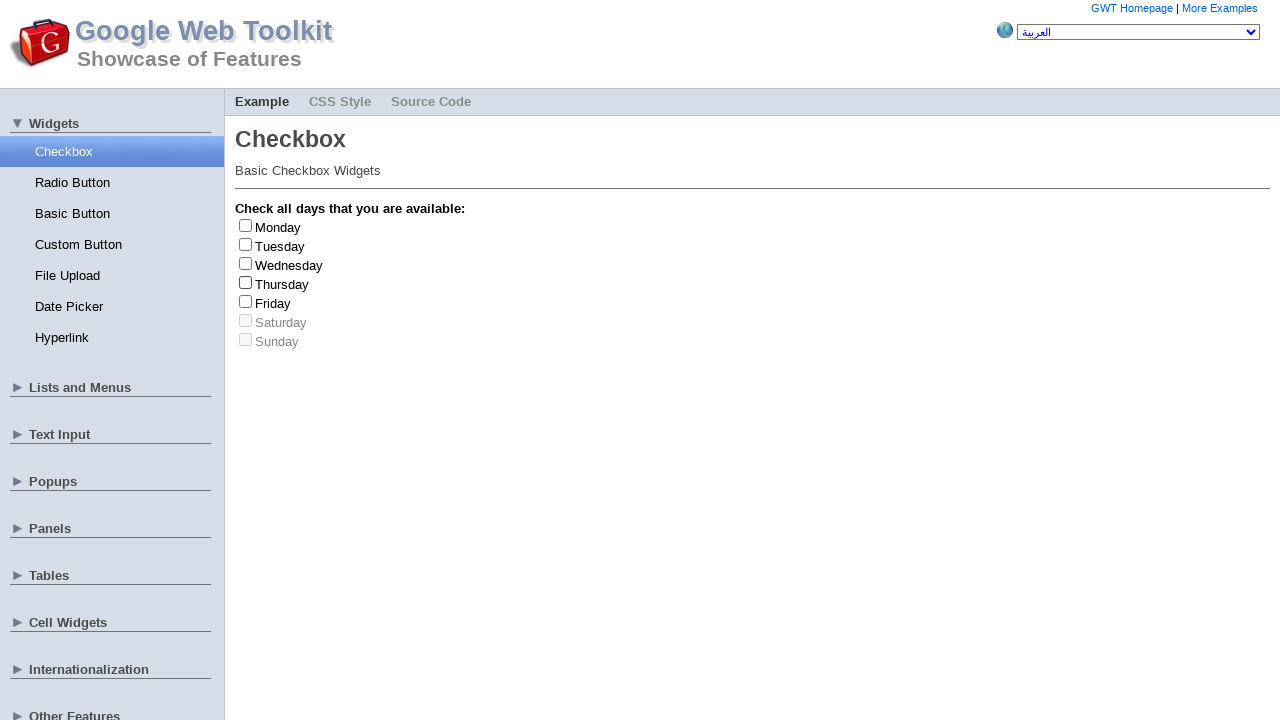

Clicked checkbox at index 4 to select
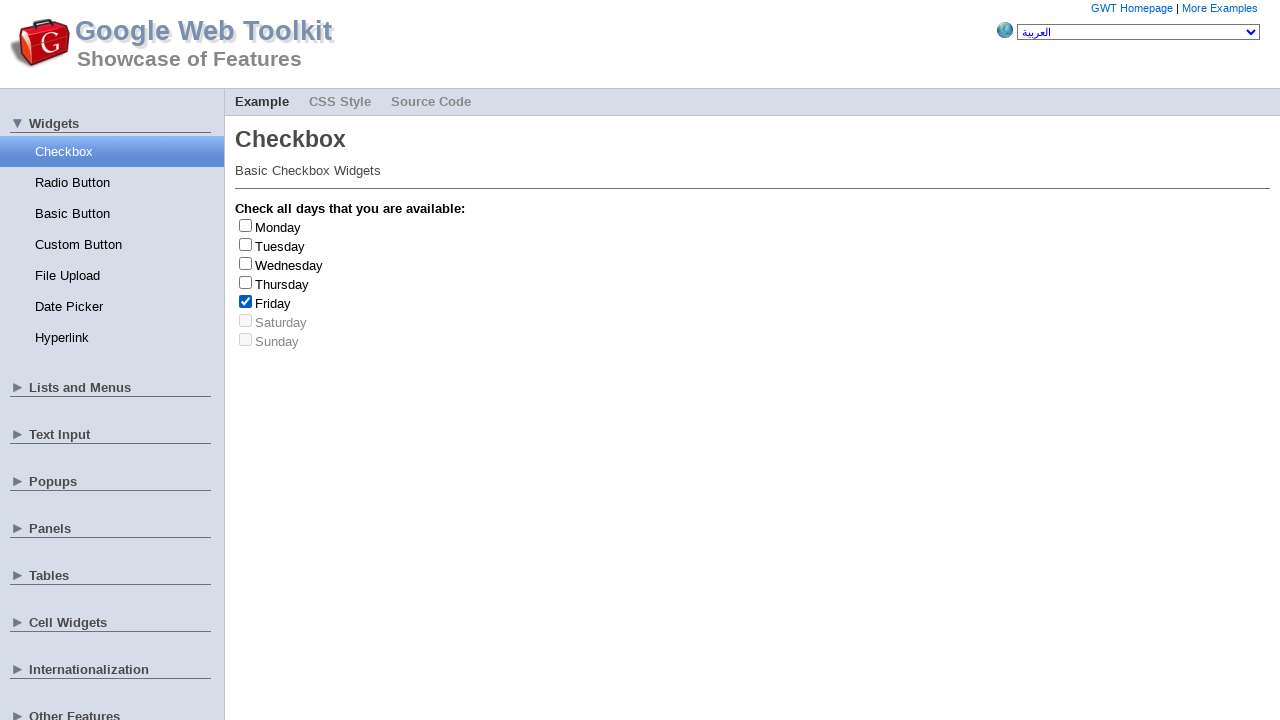

Retrieved checkbox label text: 'Friday'
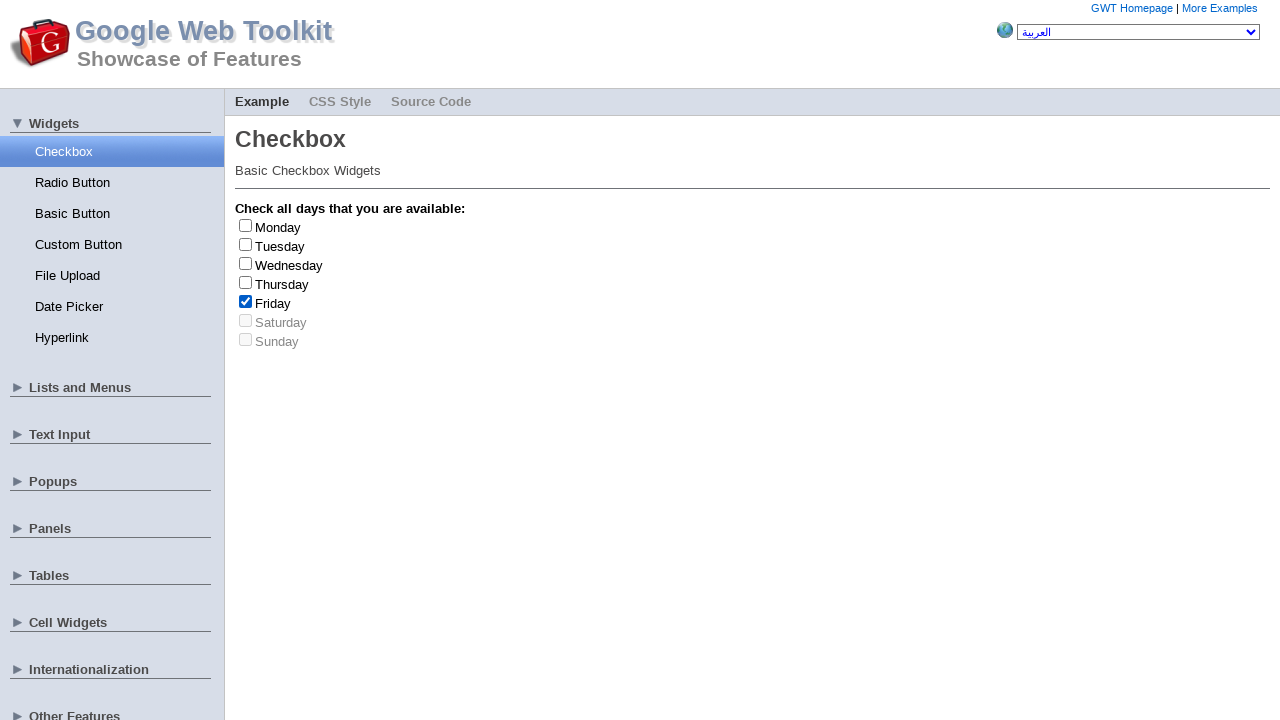

Friday checkbox selected - count is now 1
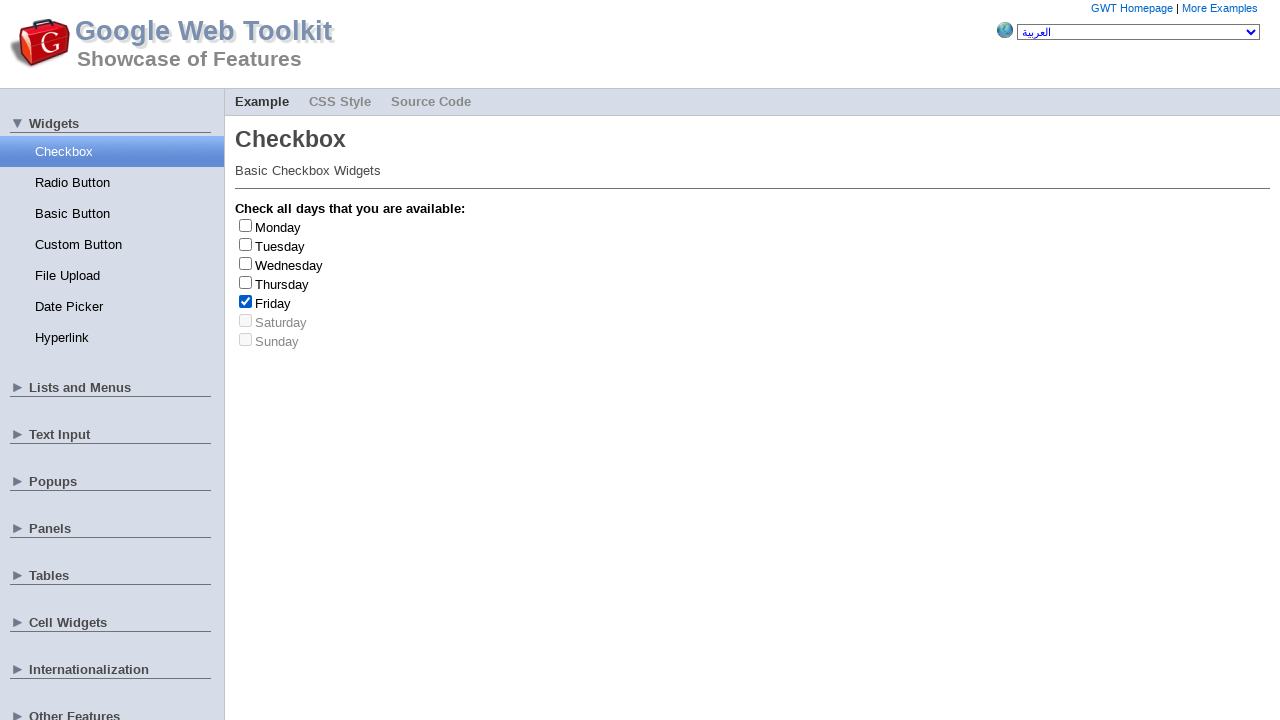

Clicked checkbox at index 4 to deselect
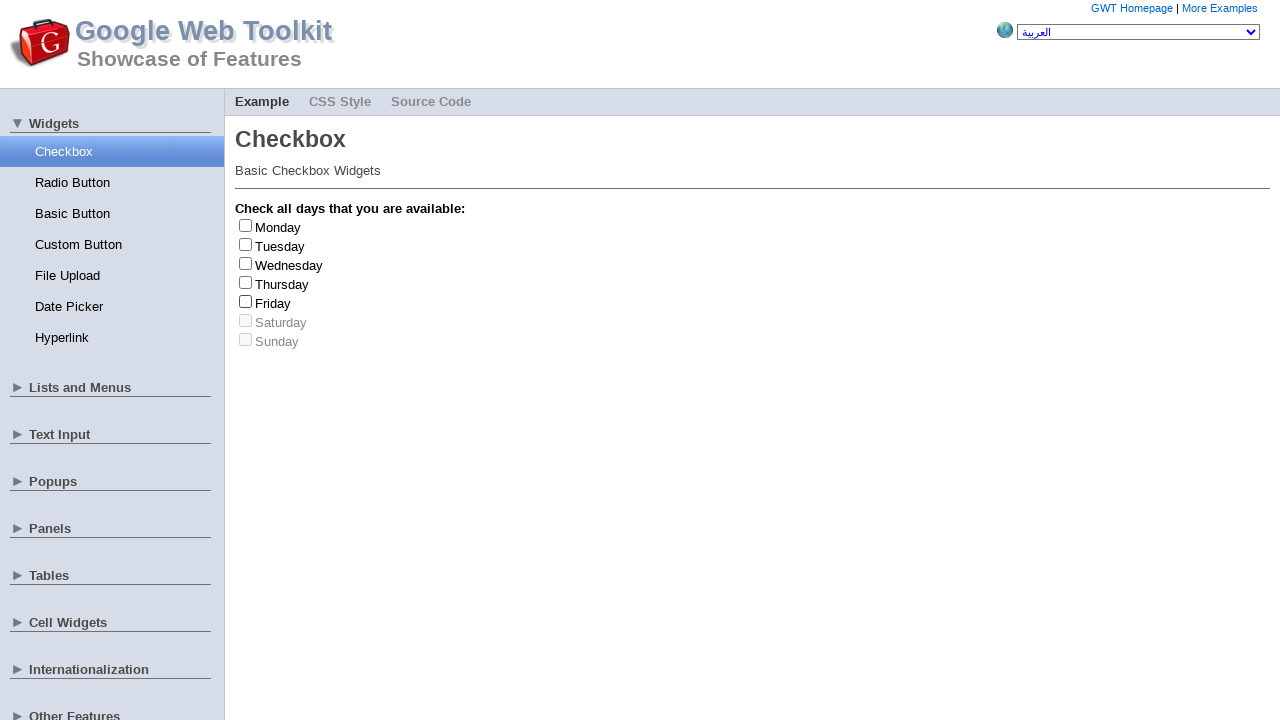

Clicked checkbox at index 2 to select
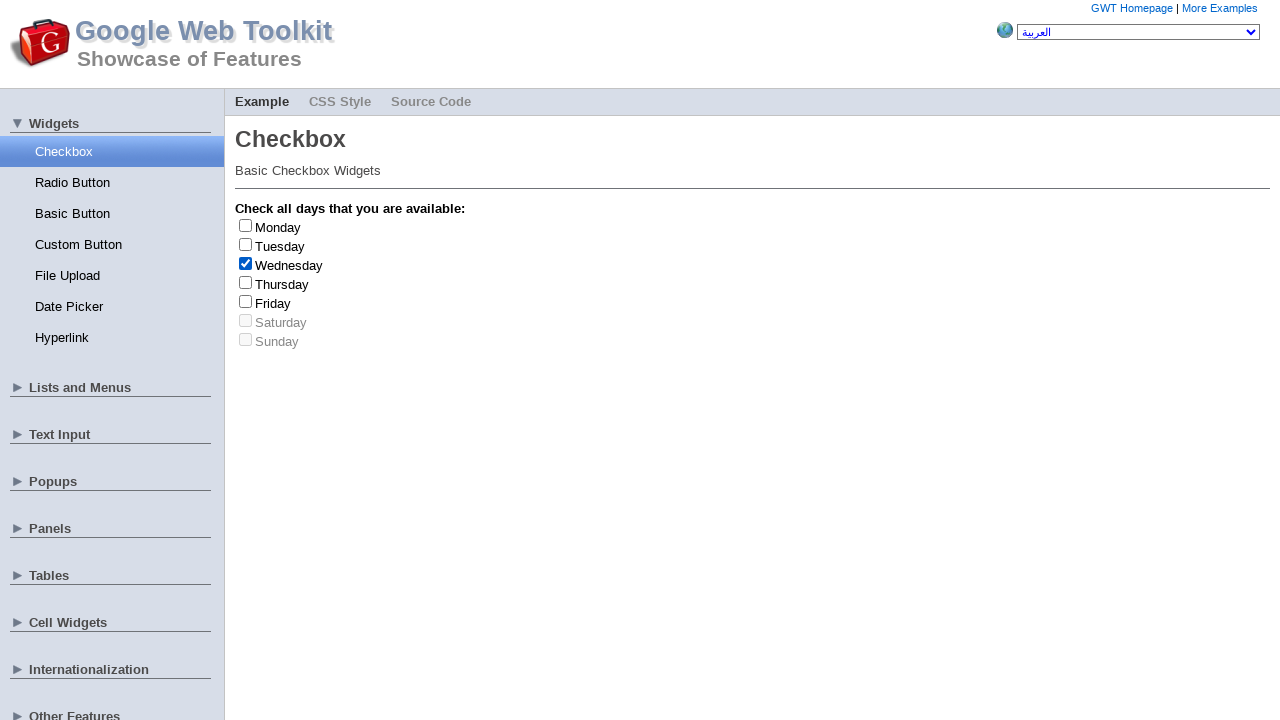

Retrieved checkbox label text: 'Wednesday'
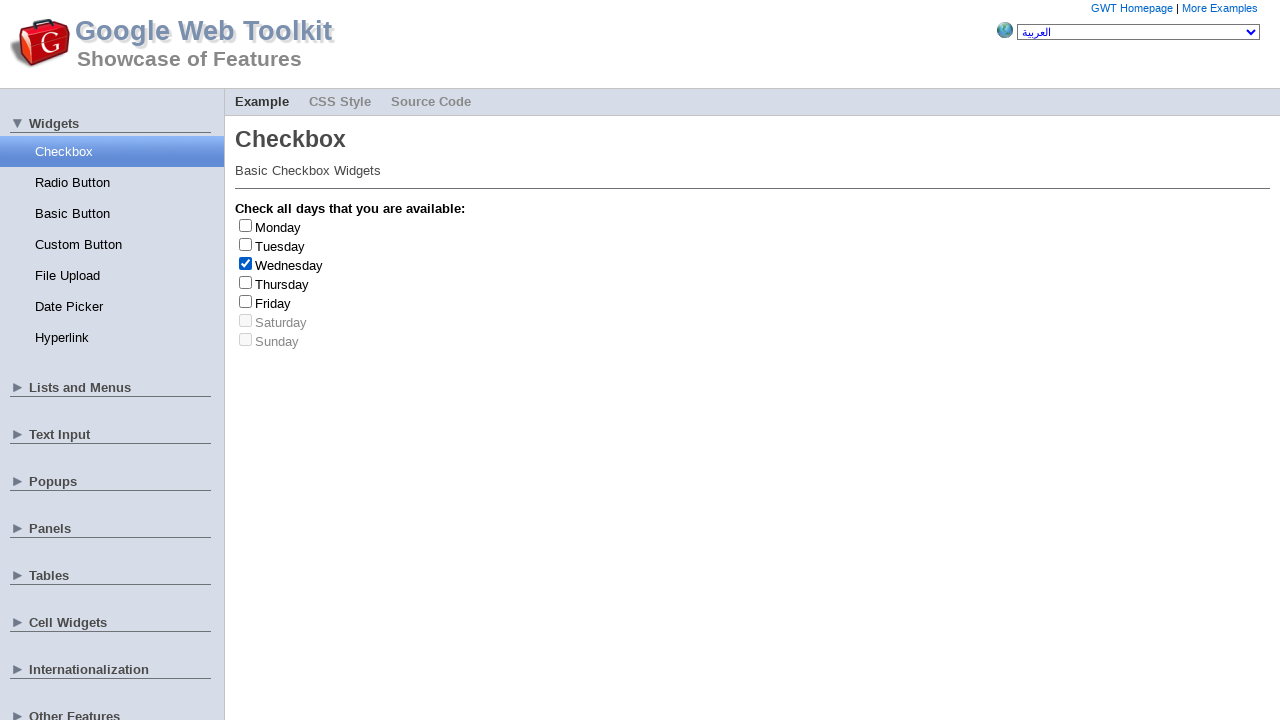

Clicked checkbox at index 2 to deselect
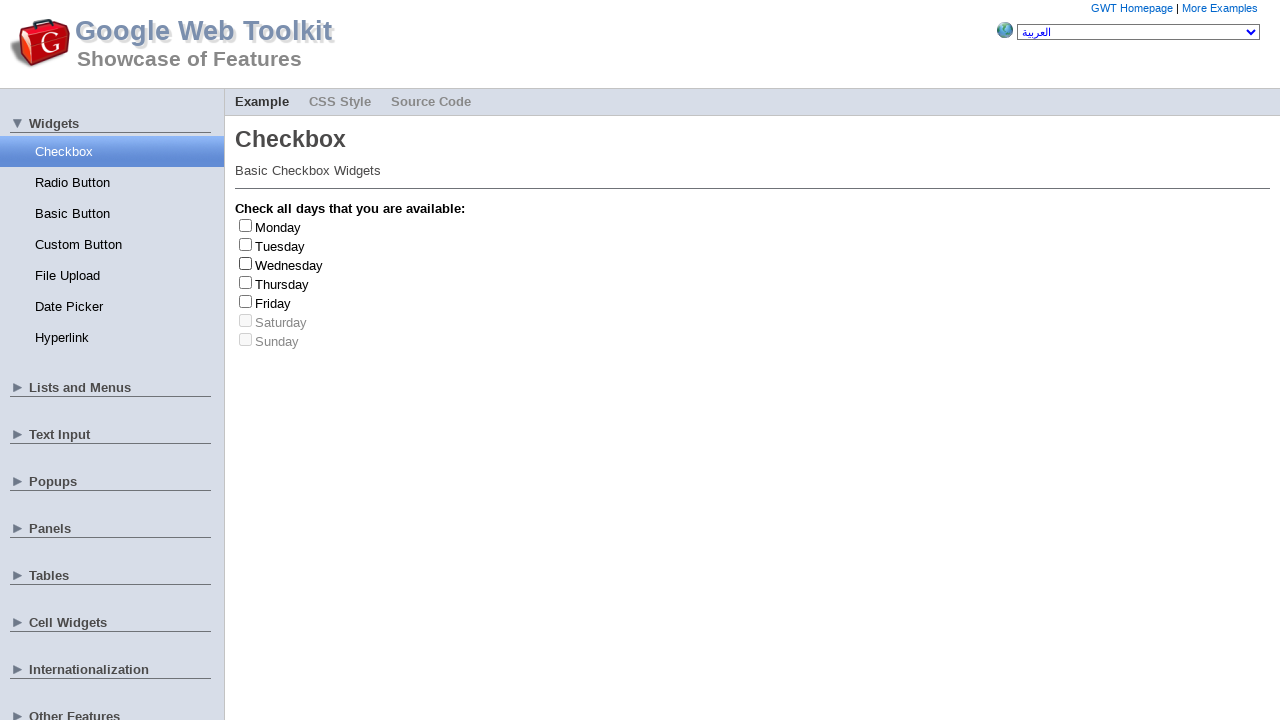

Clicked checkbox at index 4 to select
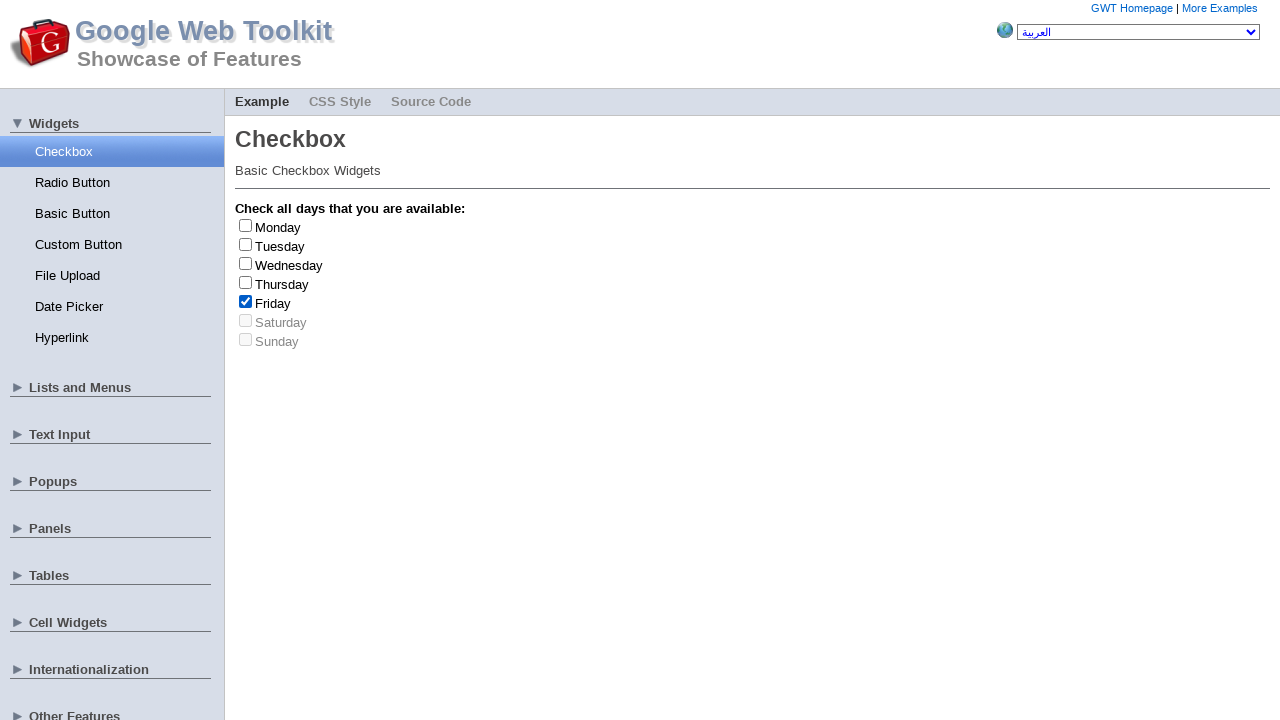

Retrieved checkbox label text: 'Friday'
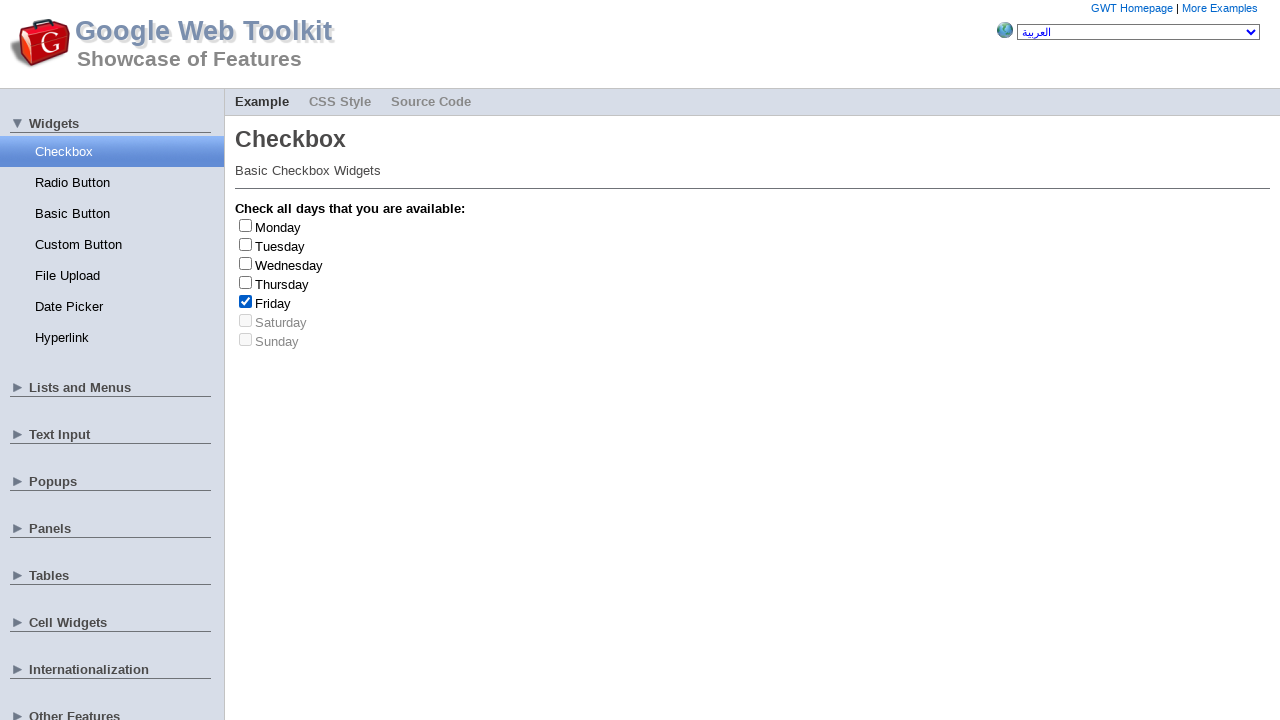

Friday checkbox selected - count is now 2
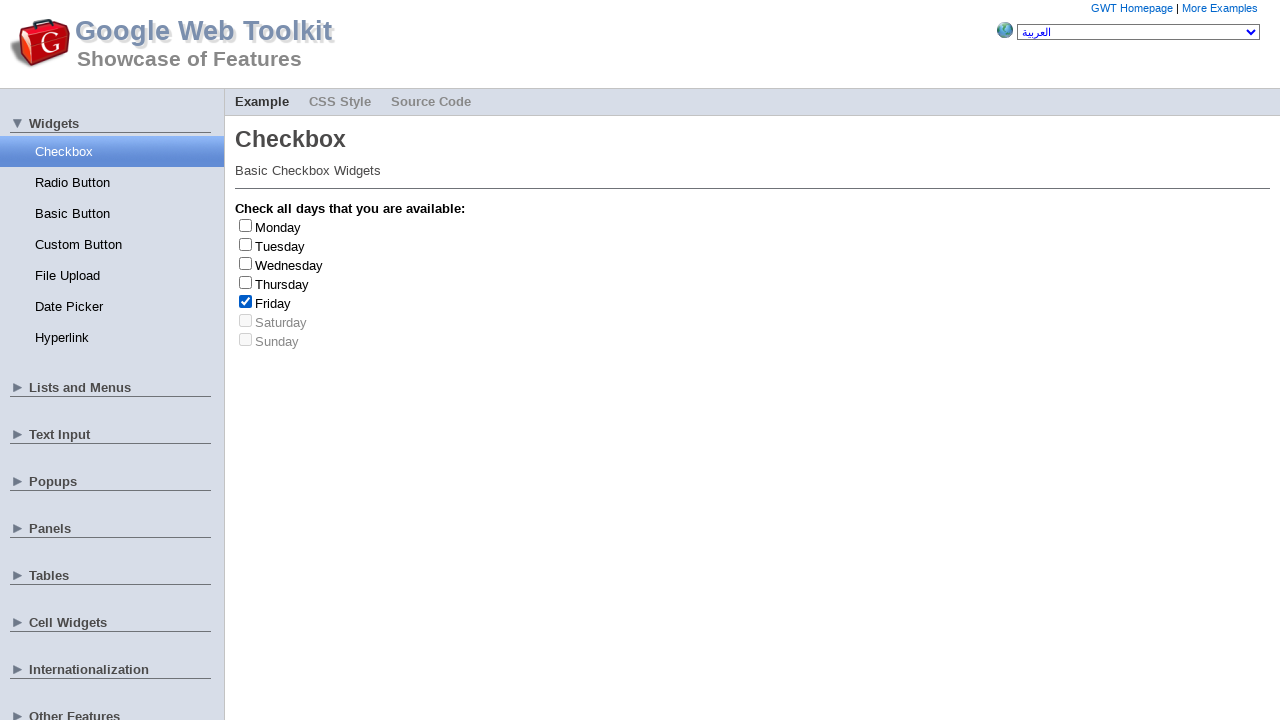

Clicked checkbox at index 4 to deselect
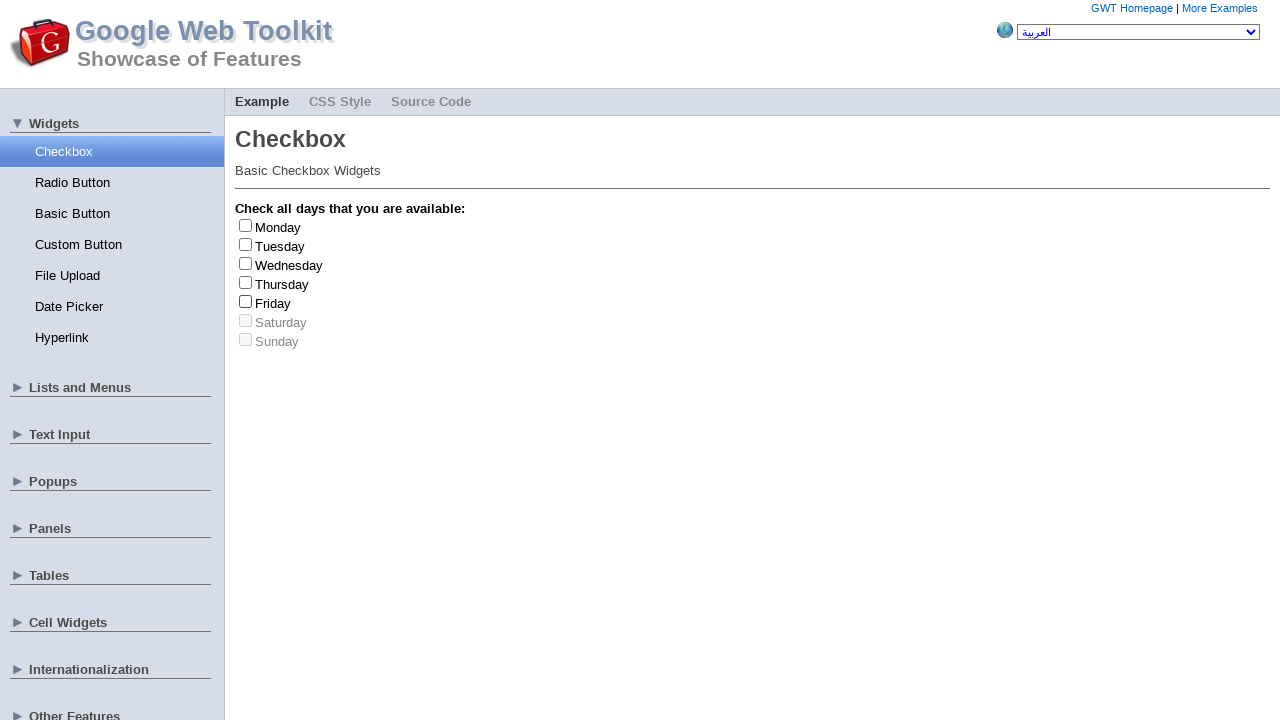

Clicked checkbox at index 2 to select
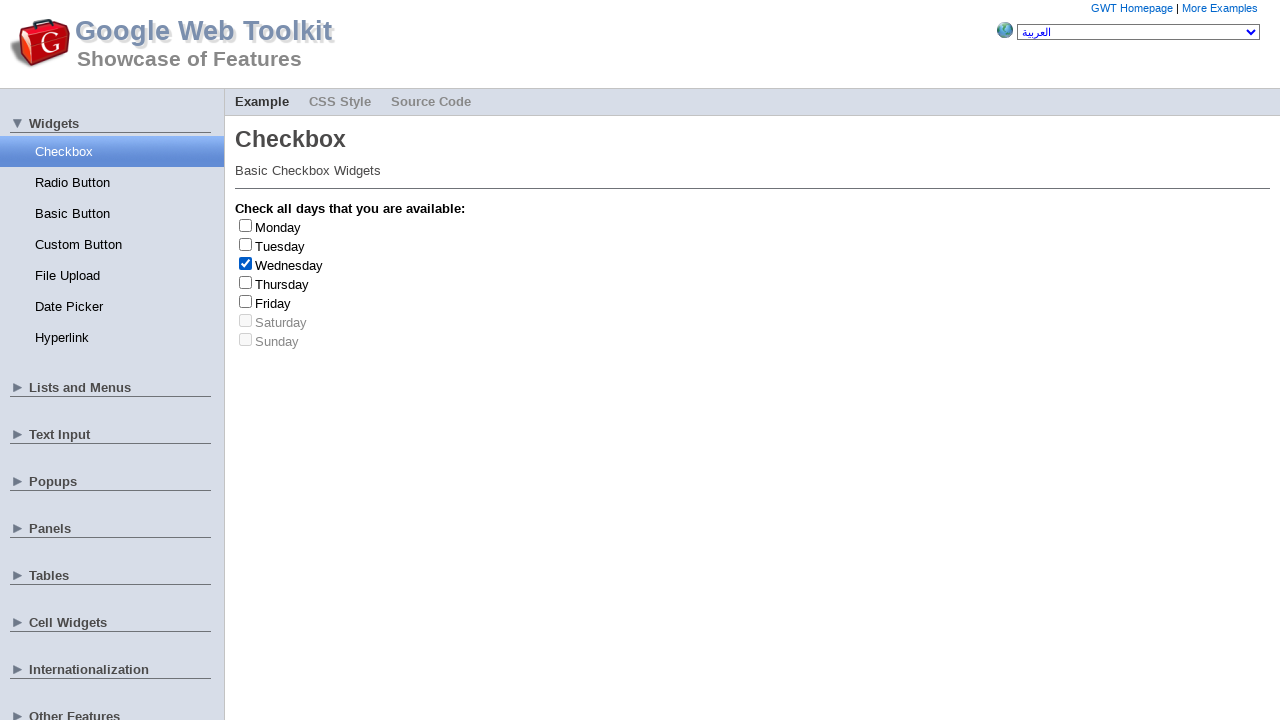

Retrieved checkbox label text: 'Wednesday'
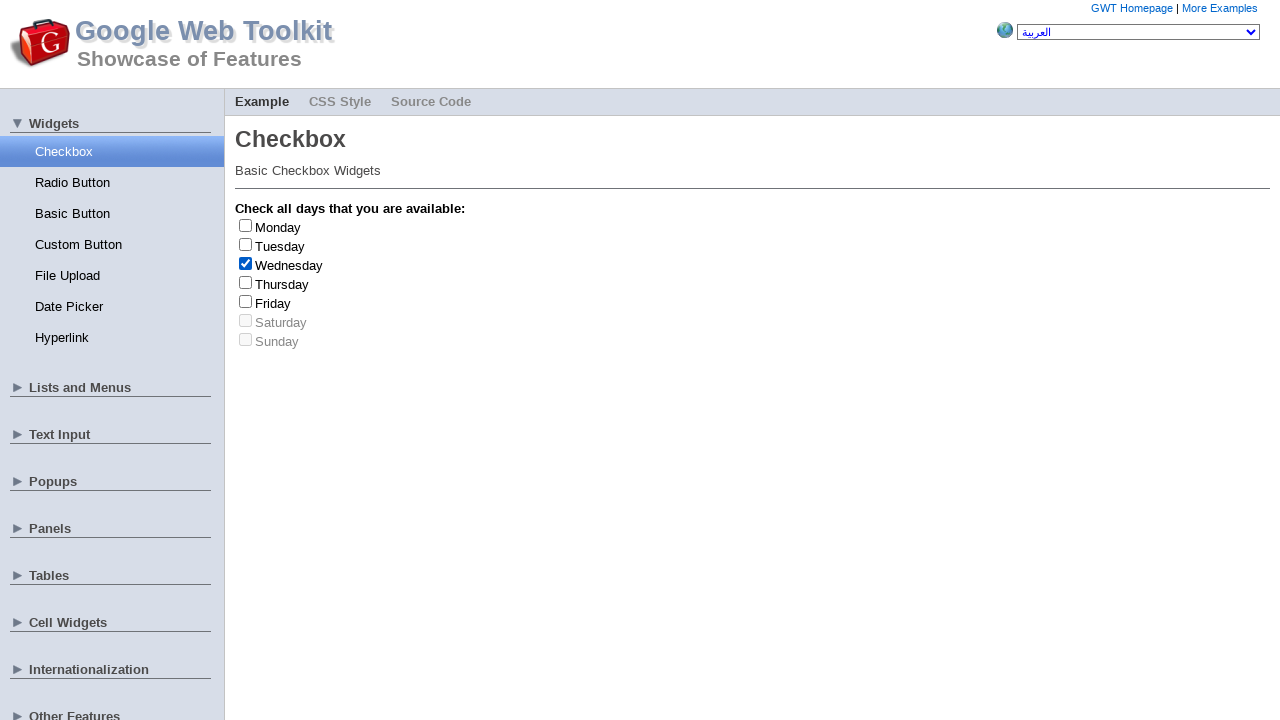

Clicked checkbox at index 2 to deselect
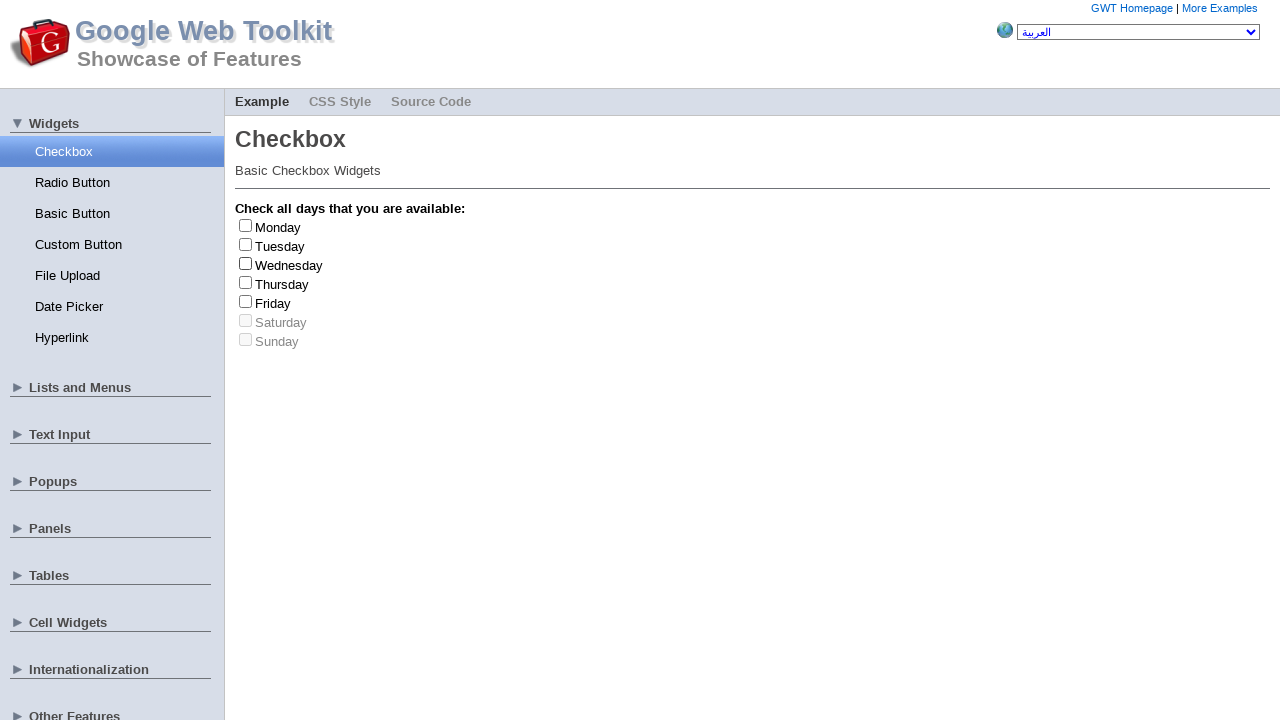

Clicked checkbox at index 0 to select
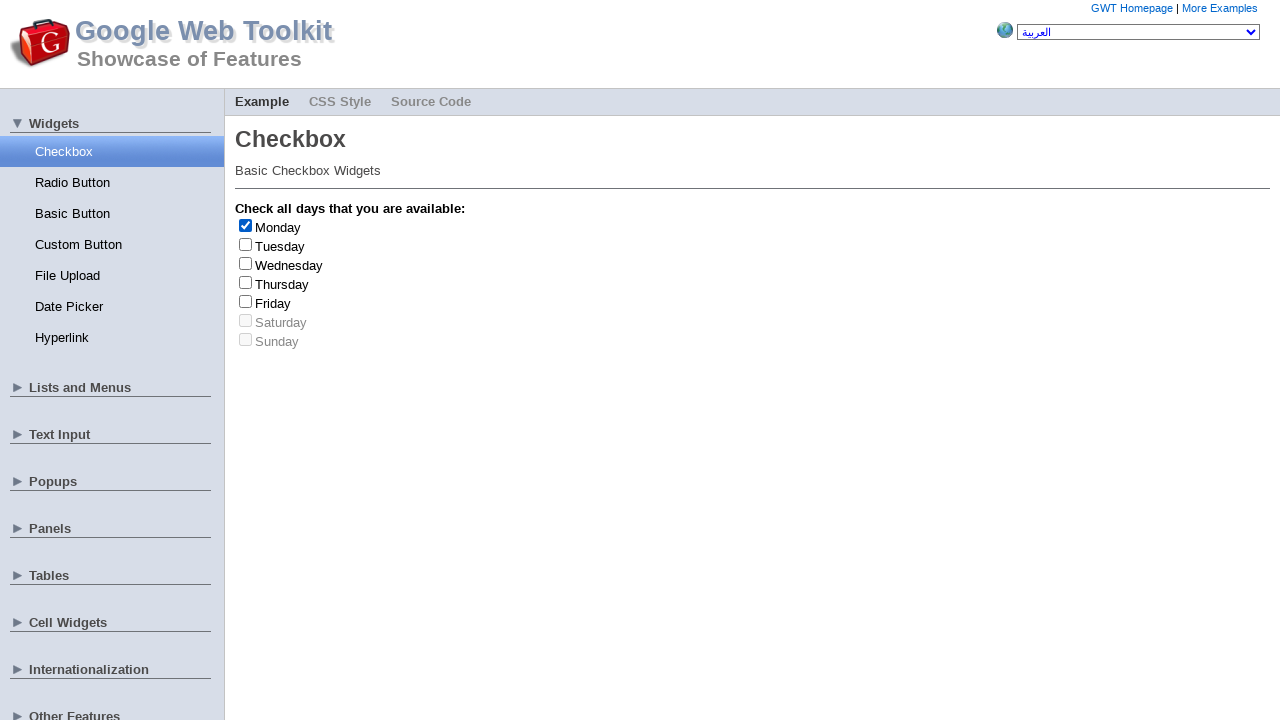

Retrieved checkbox label text: 'Monday'
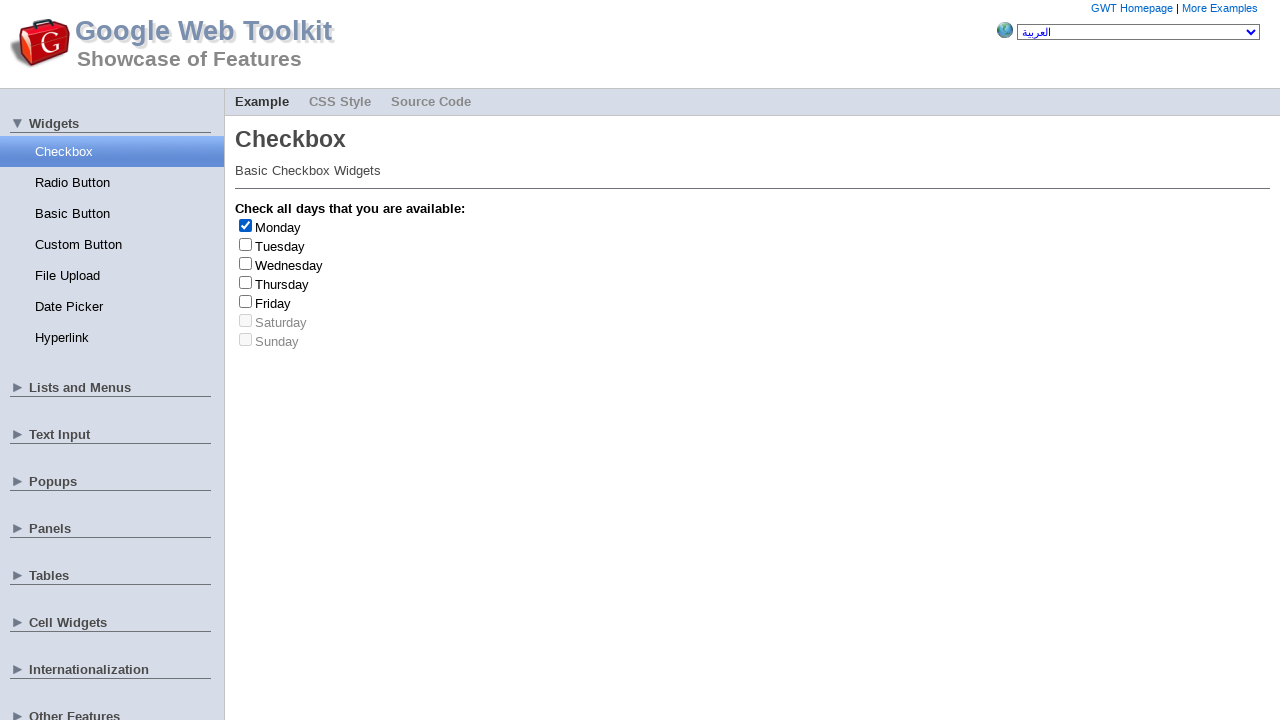

Clicked checkbox at index 0 to deselect
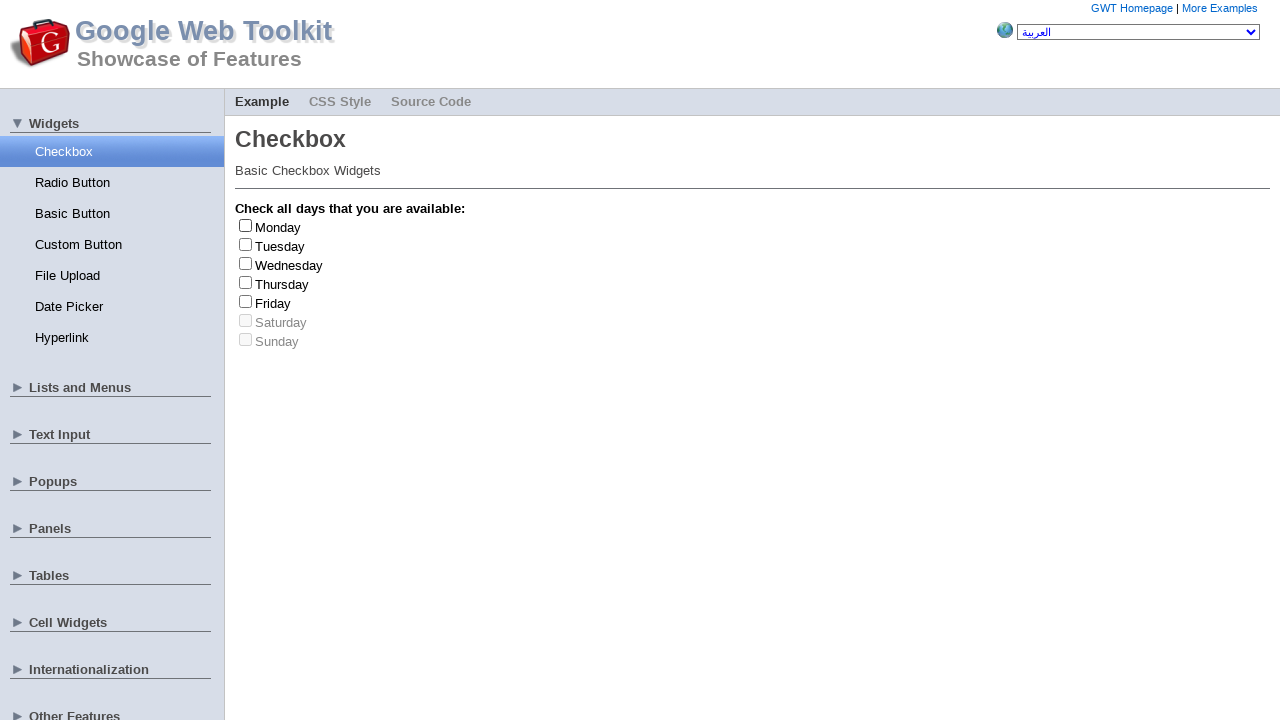

Clicked checkbox at index 3 to select
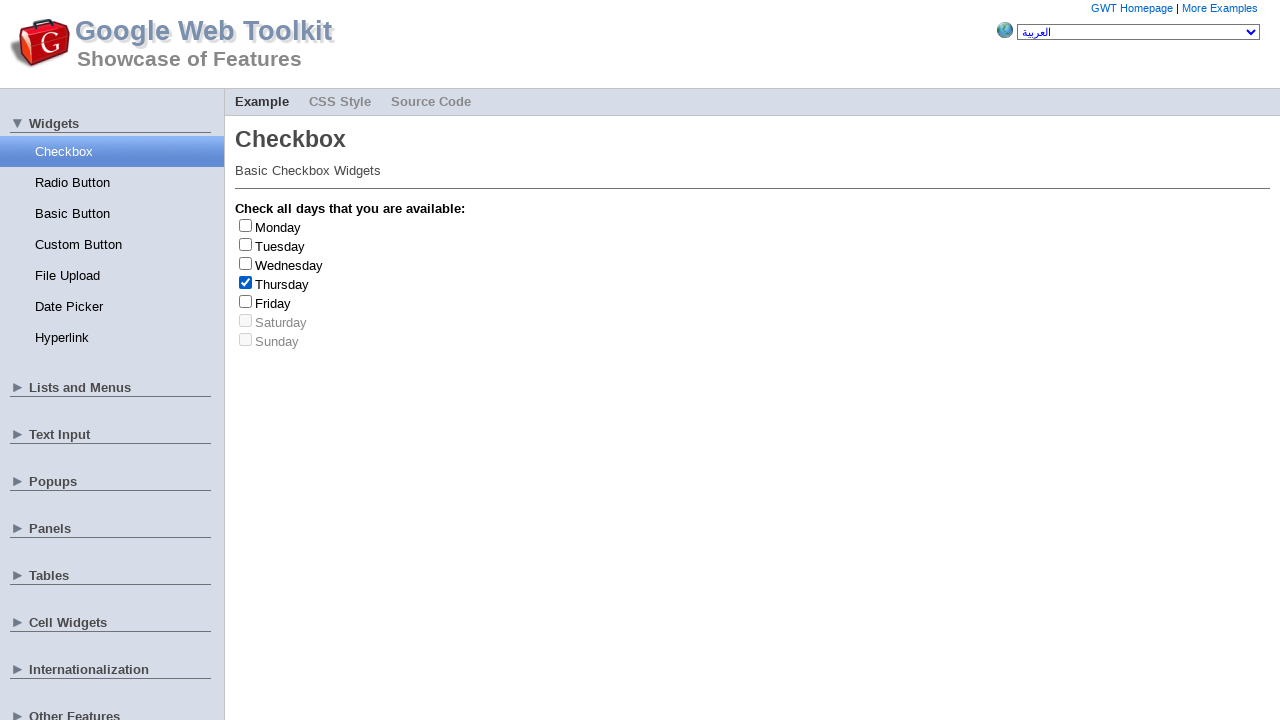

Retrieved checkbox label text: 'Thursday'
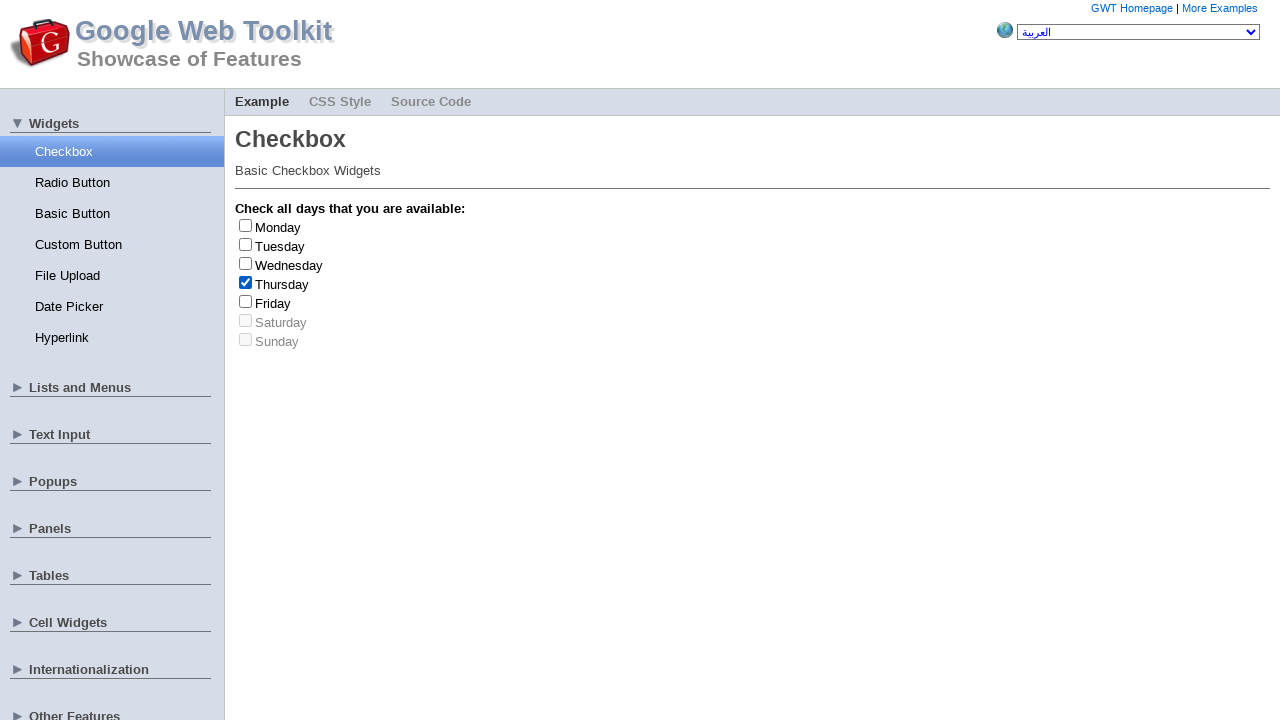

Clicked checkbox at index 3 to deselect
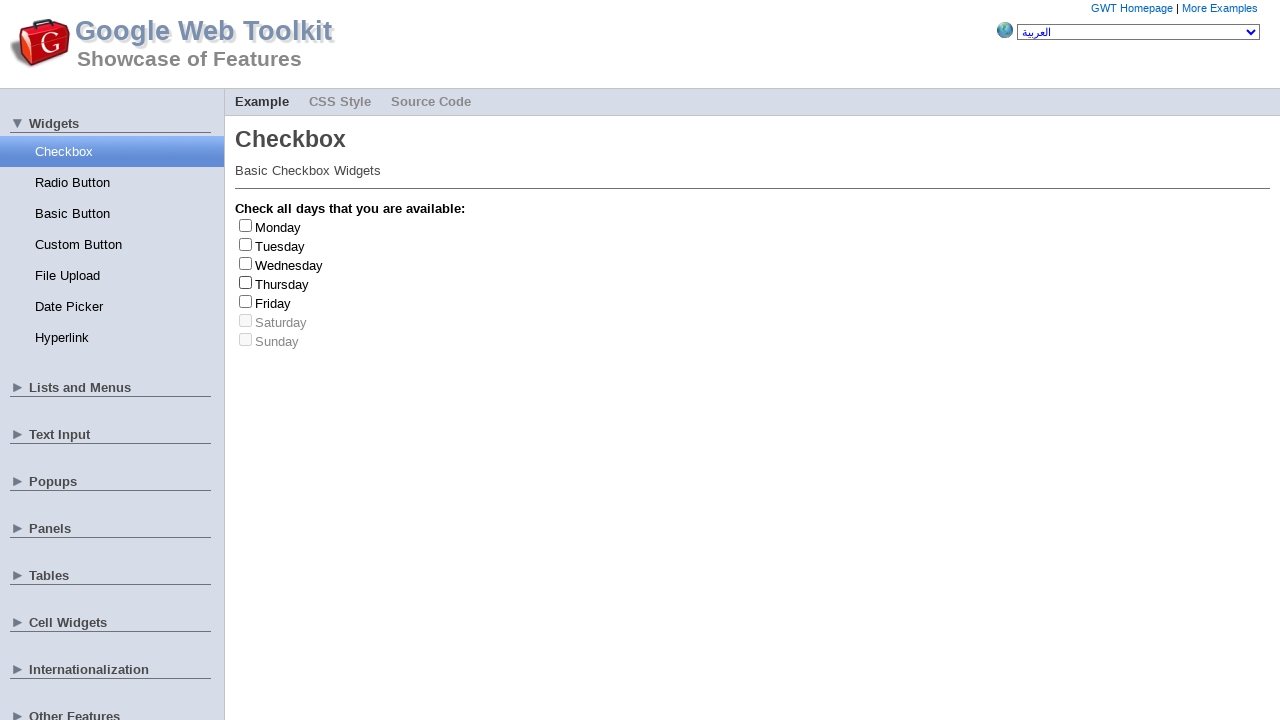

Clicked checkbox at index 1 to select
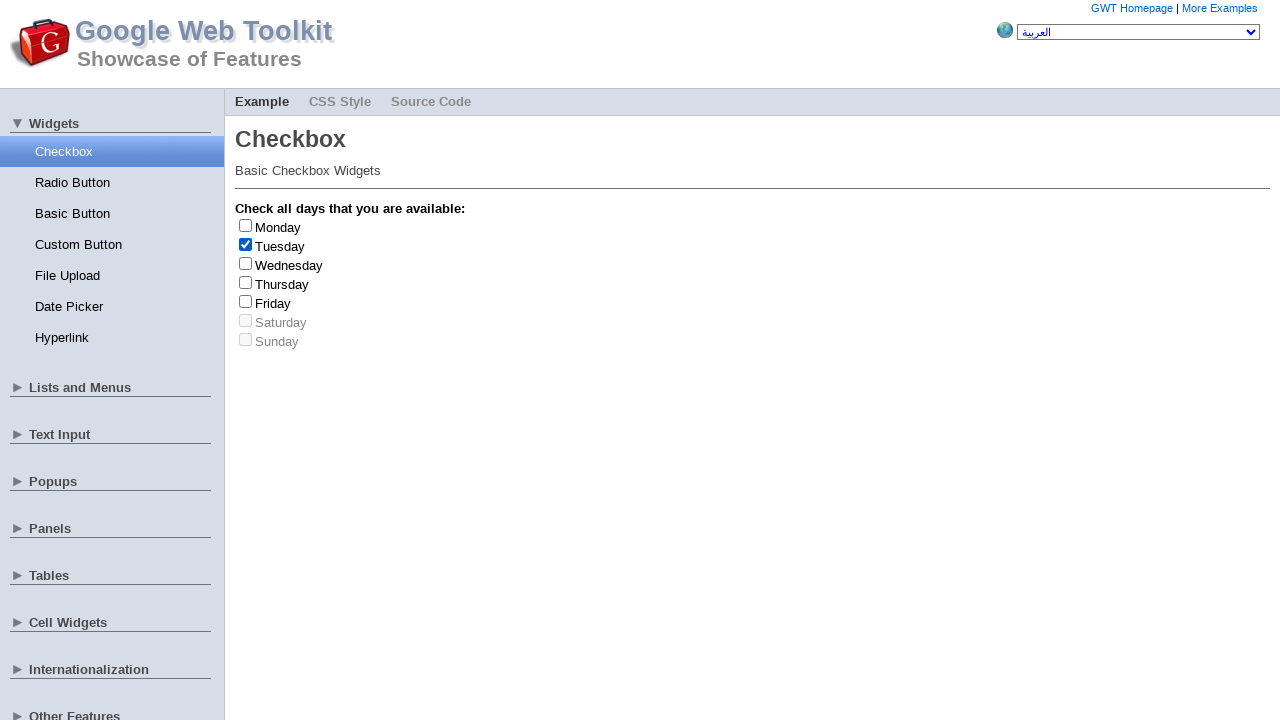

Retrieved checkbox label text: 'Tuesday'
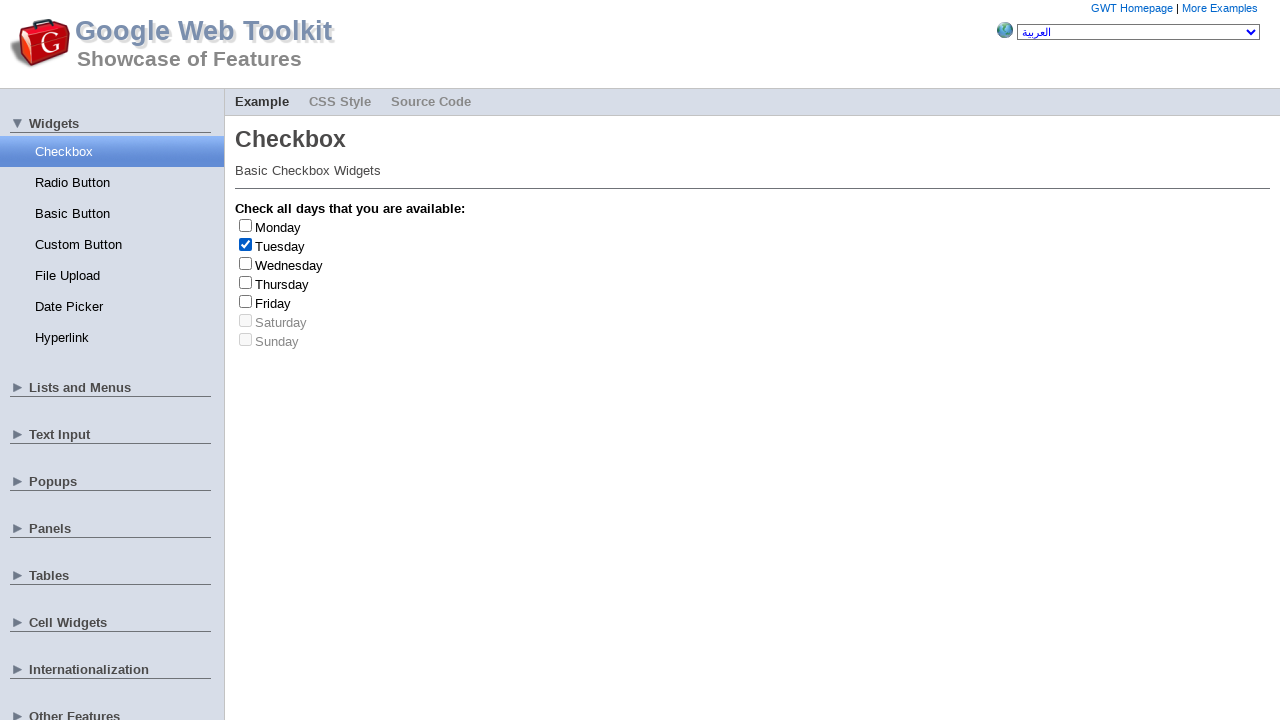

Clicked checkbox at index 1 to deselect
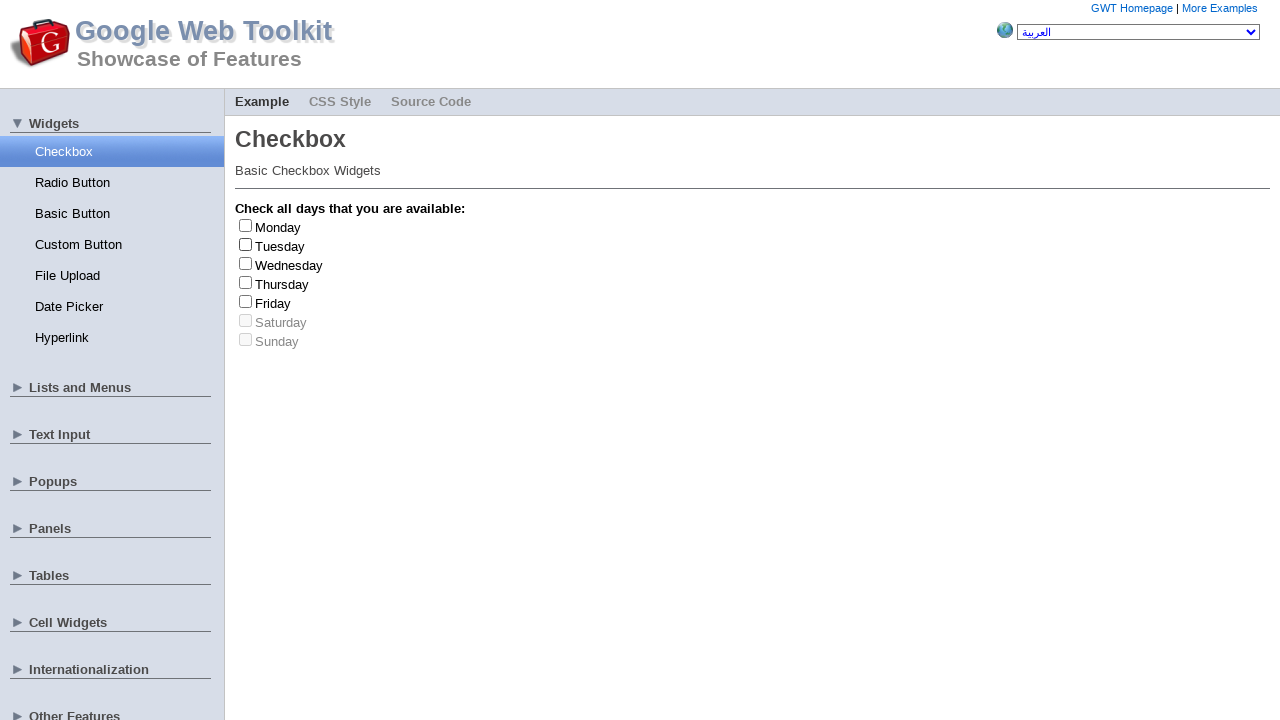

Clicked checkbox at index 1 to select
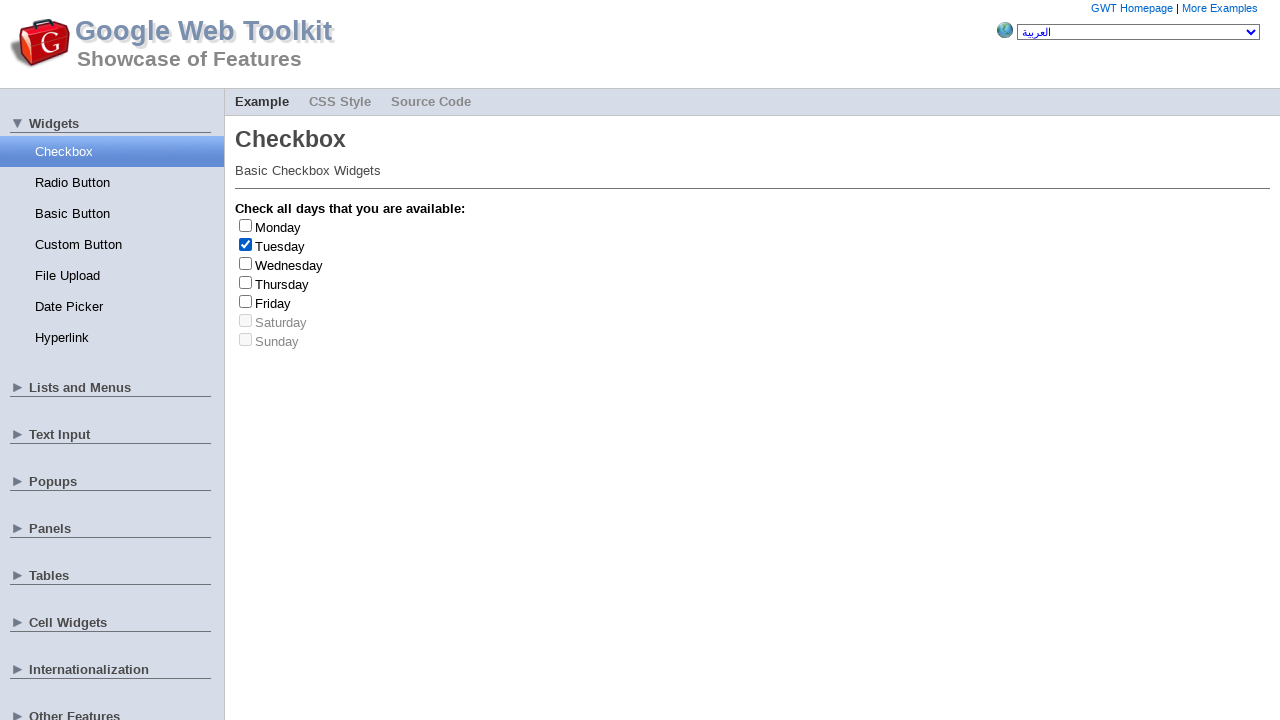

Retrieved checkbox label text: 'Tuesday'
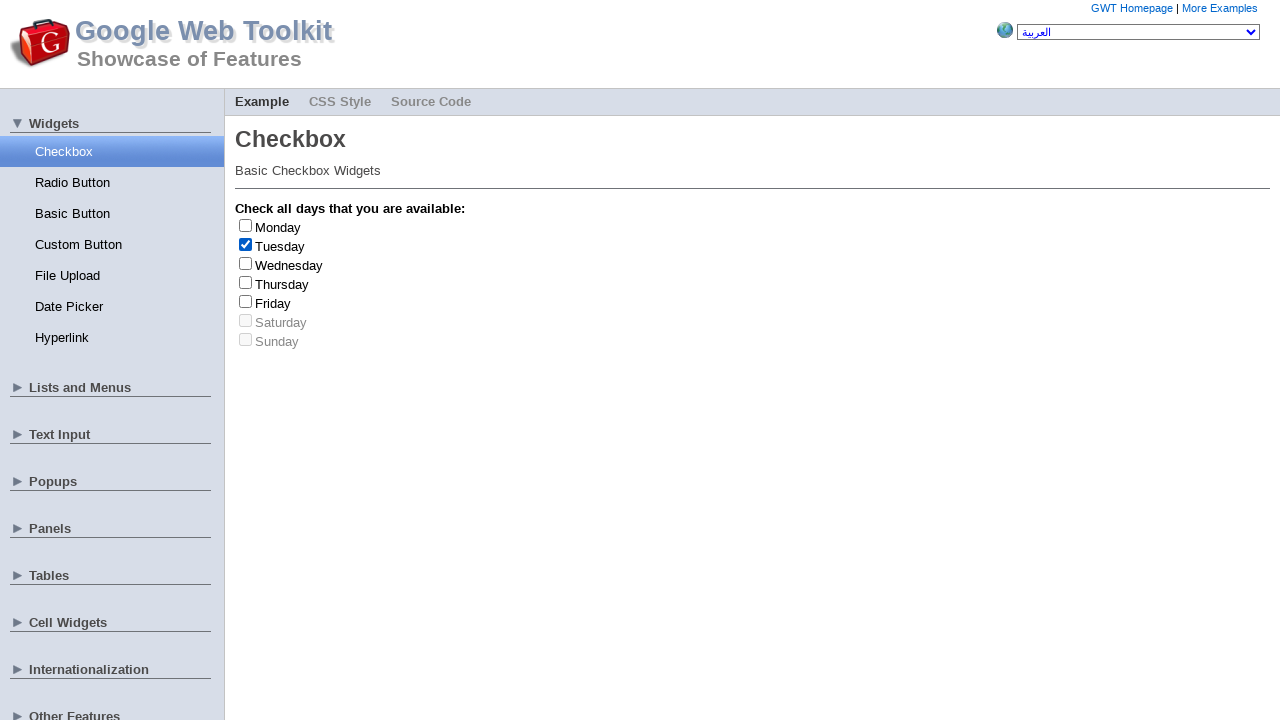

Clicked checkbox at index 1 to deselect
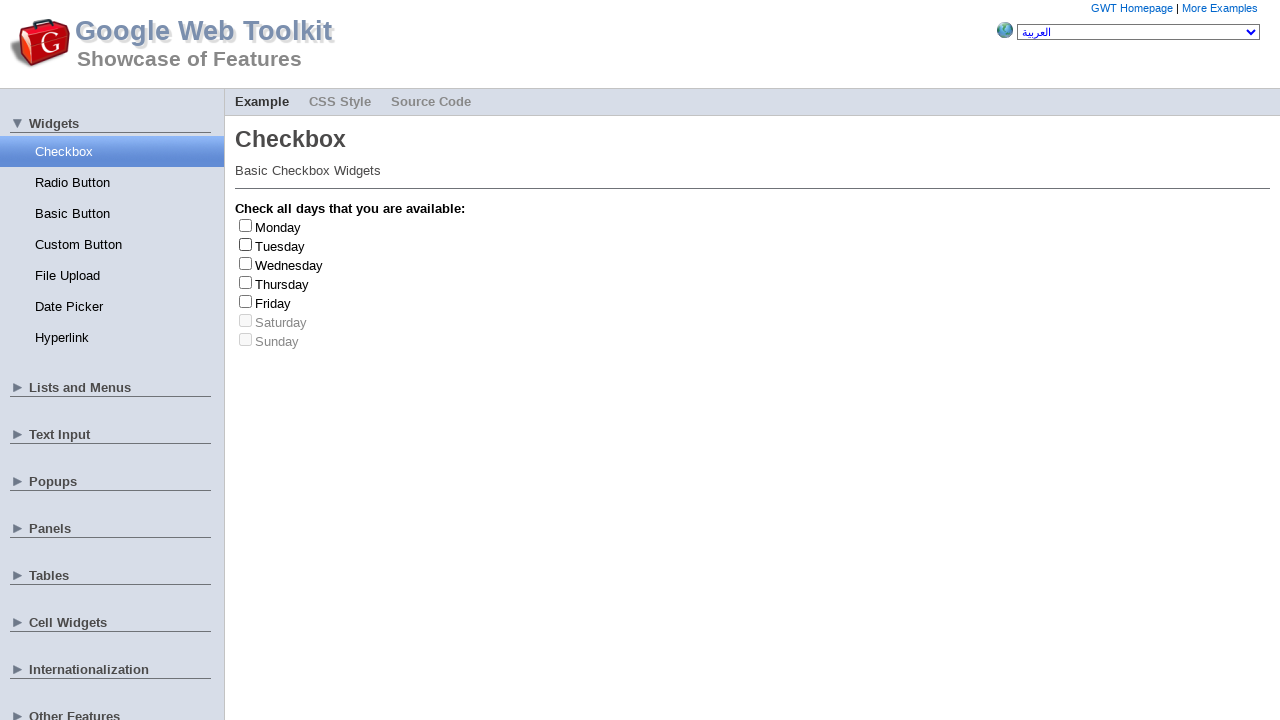

Clicked checkbox at index 2 to select
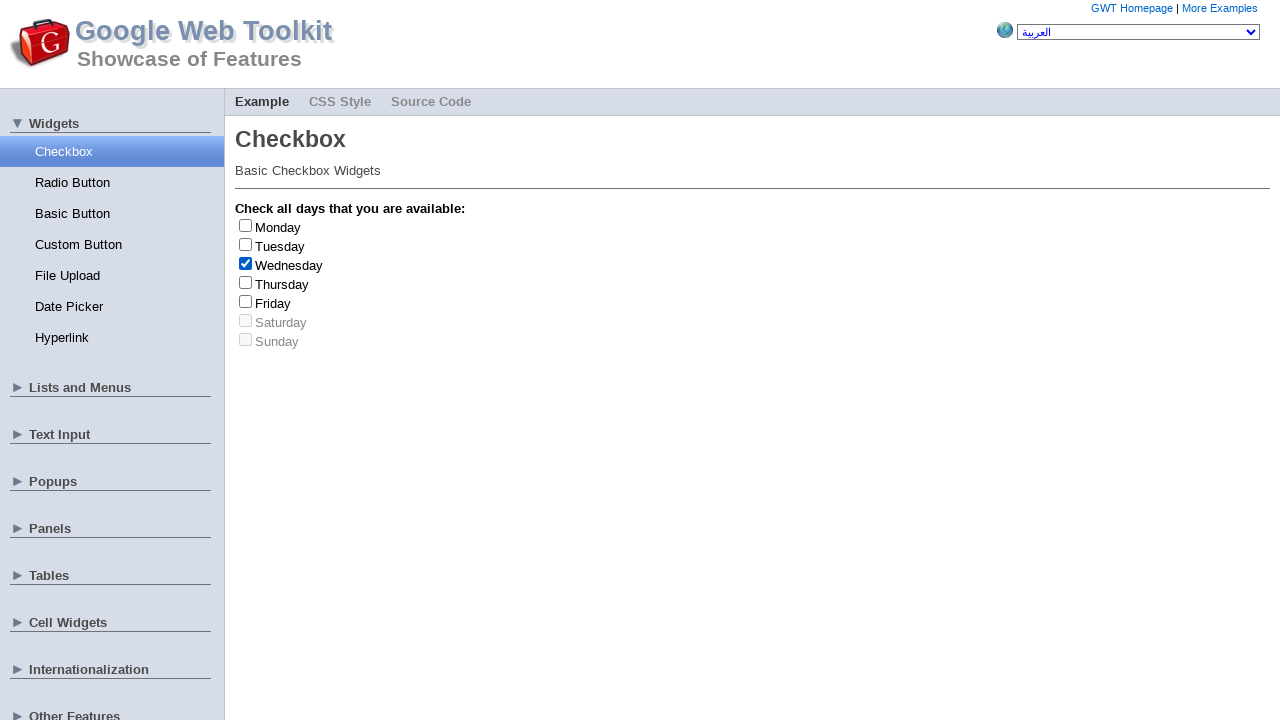

Retrieved checkbox label text: 'Wednesday'
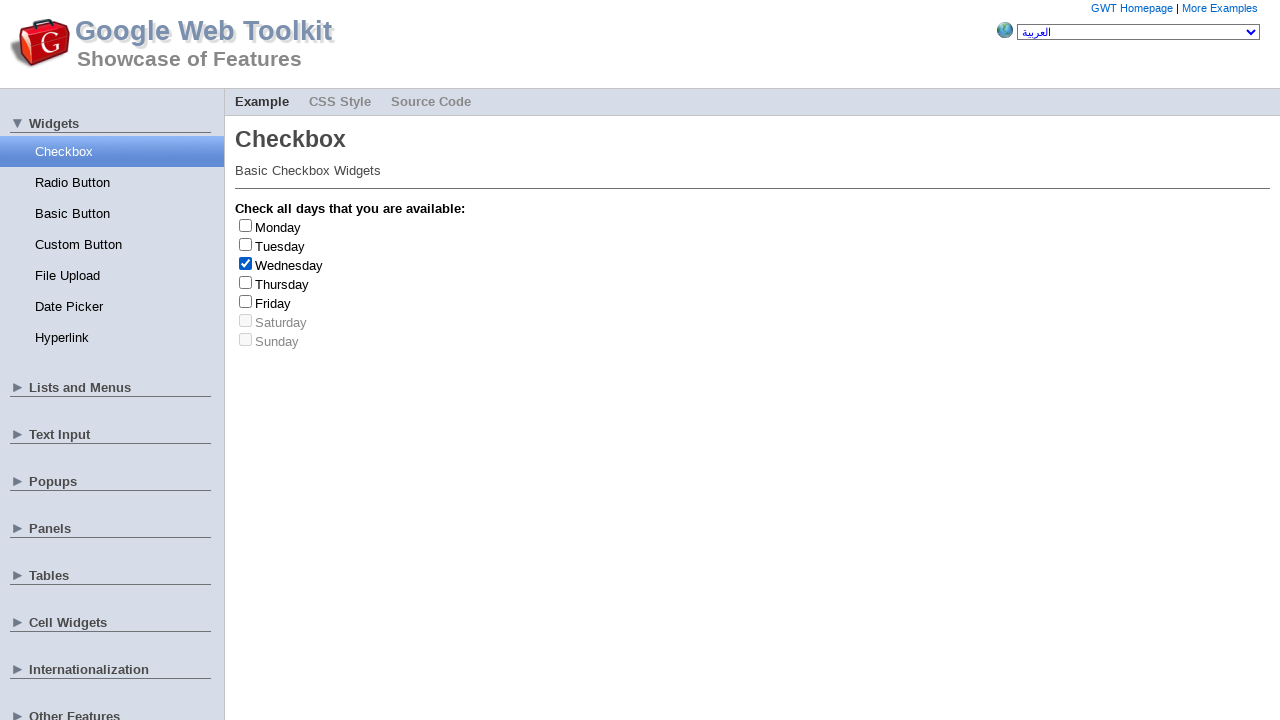

Clicked checkbox at index 2 to deselect
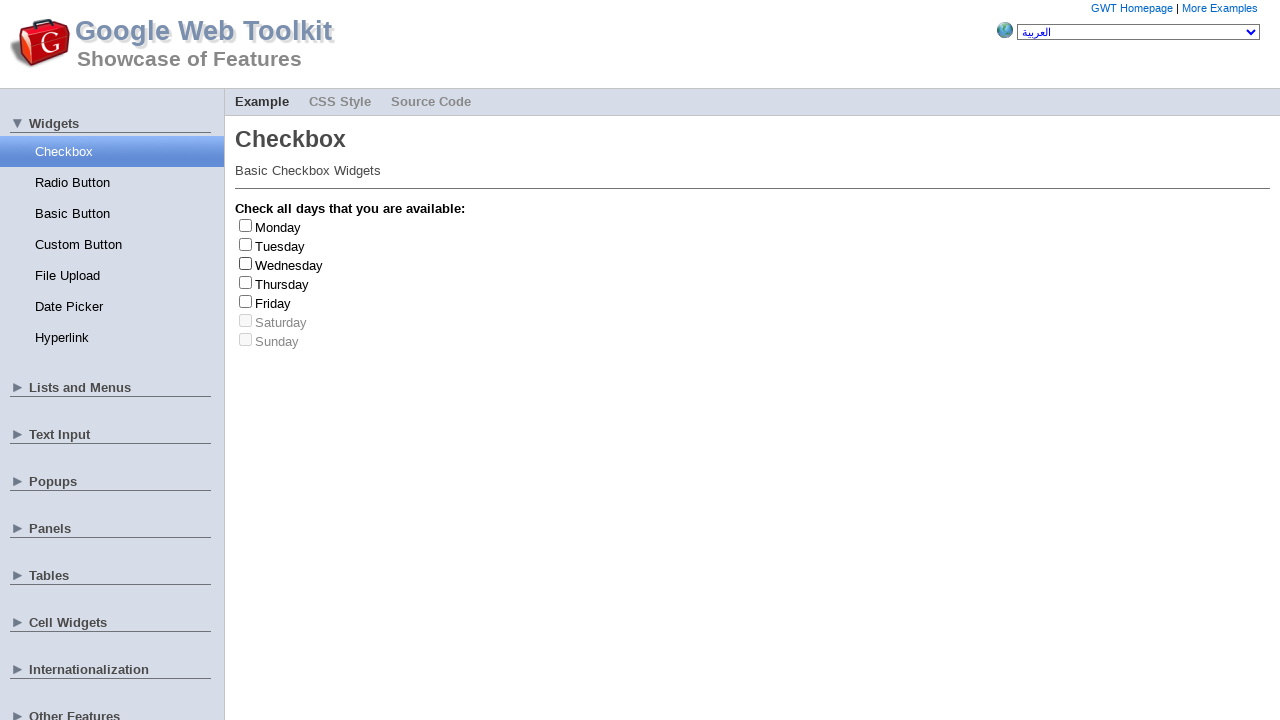

Clicked checkbox at index 0 to select
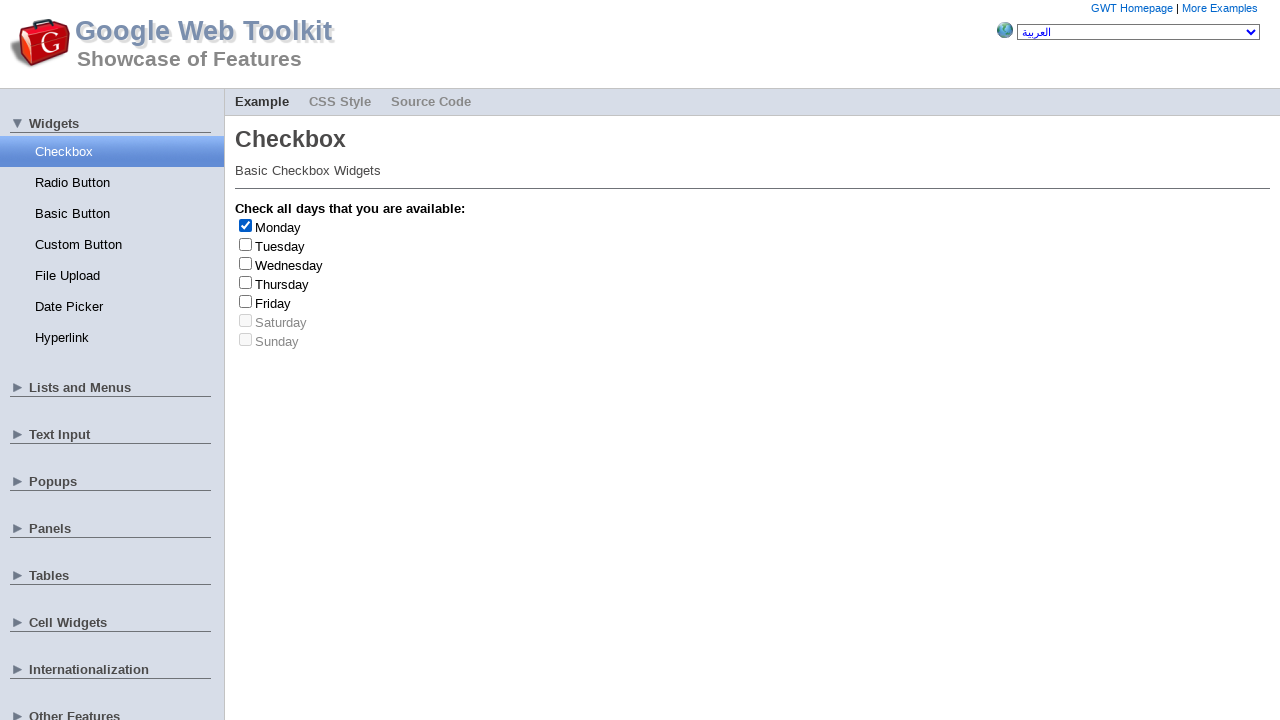

Retrieved checkbox label text: 'Monday'
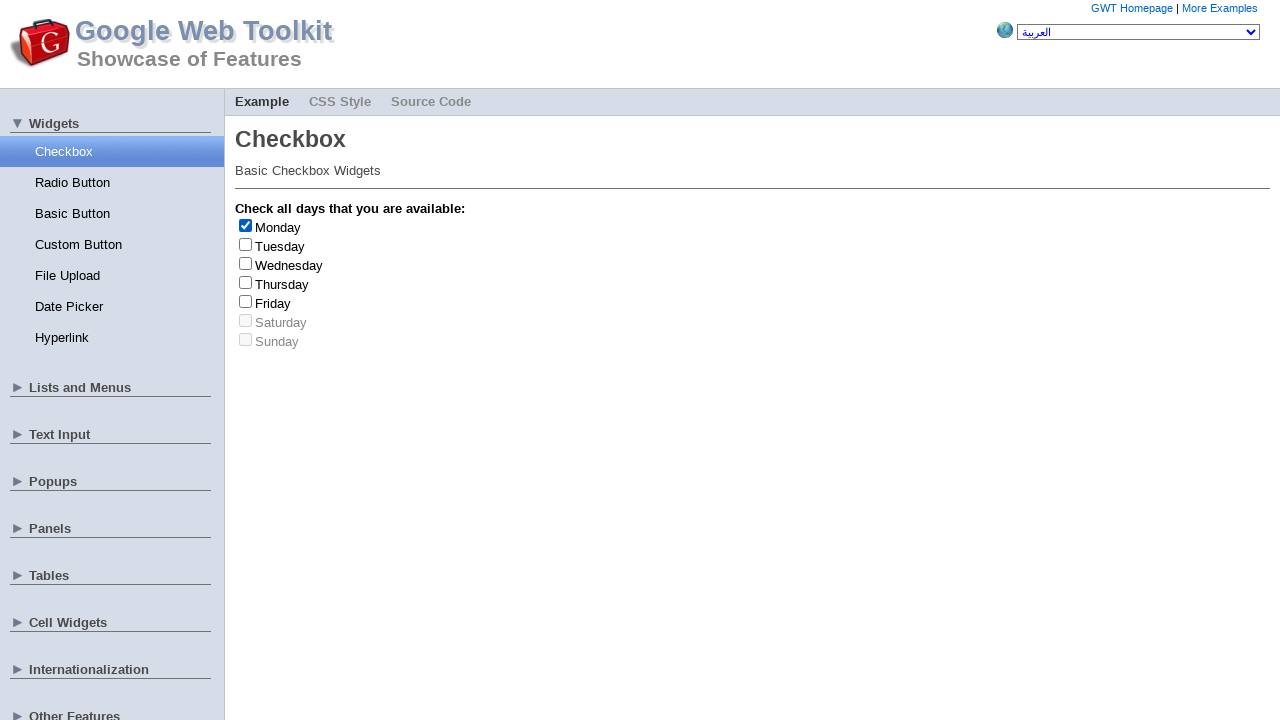

Clicked checkbox at index 0 to deselect
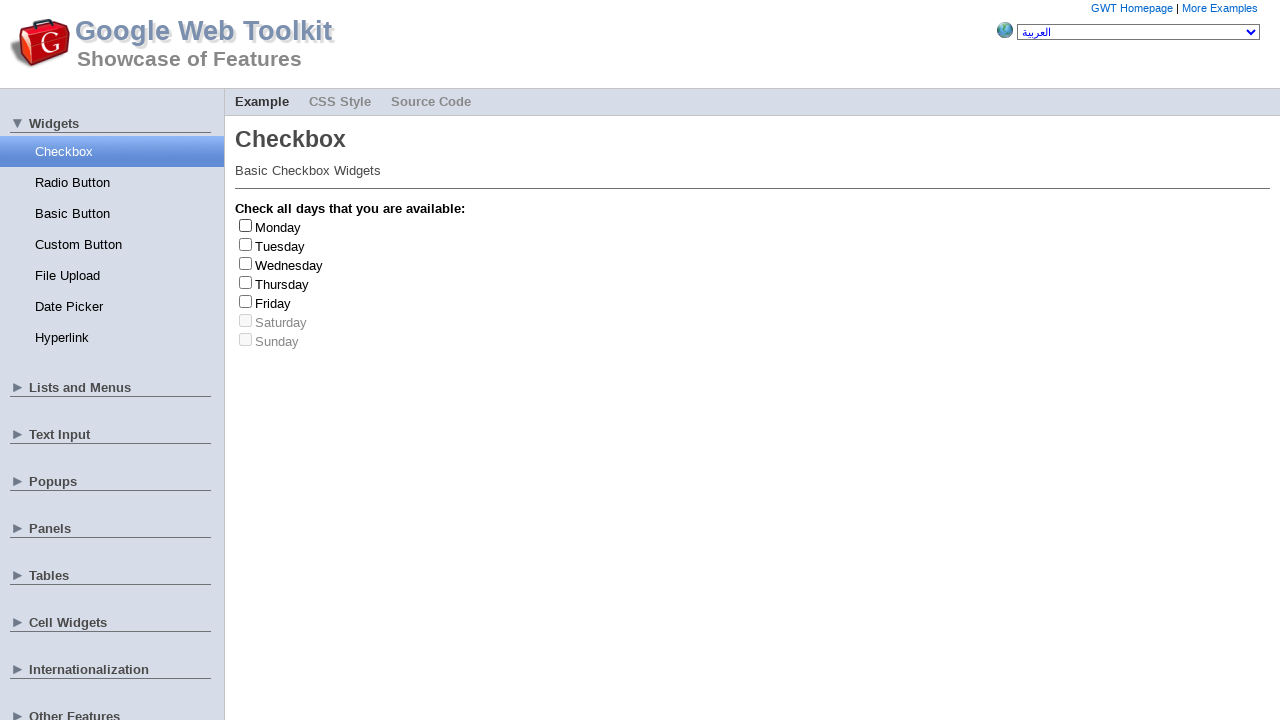

Clicked checkbox at index 0 to select
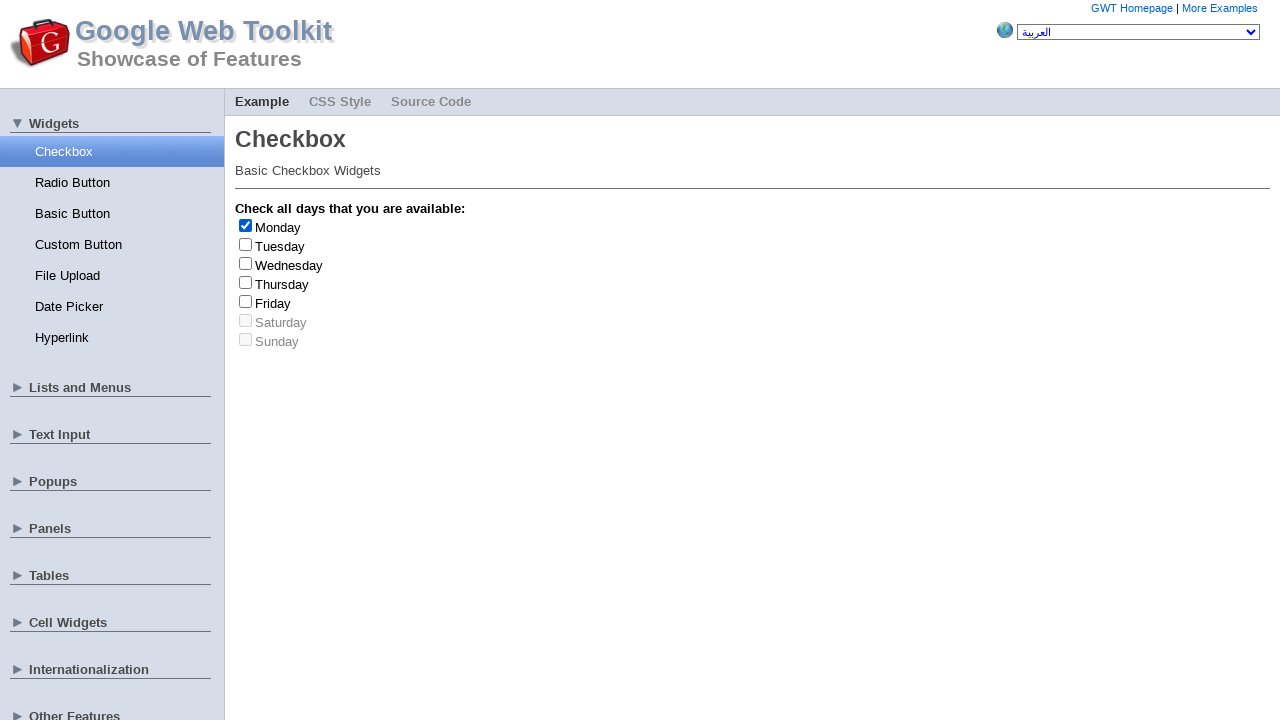

Retrieved checkbox label text: 'Monday'
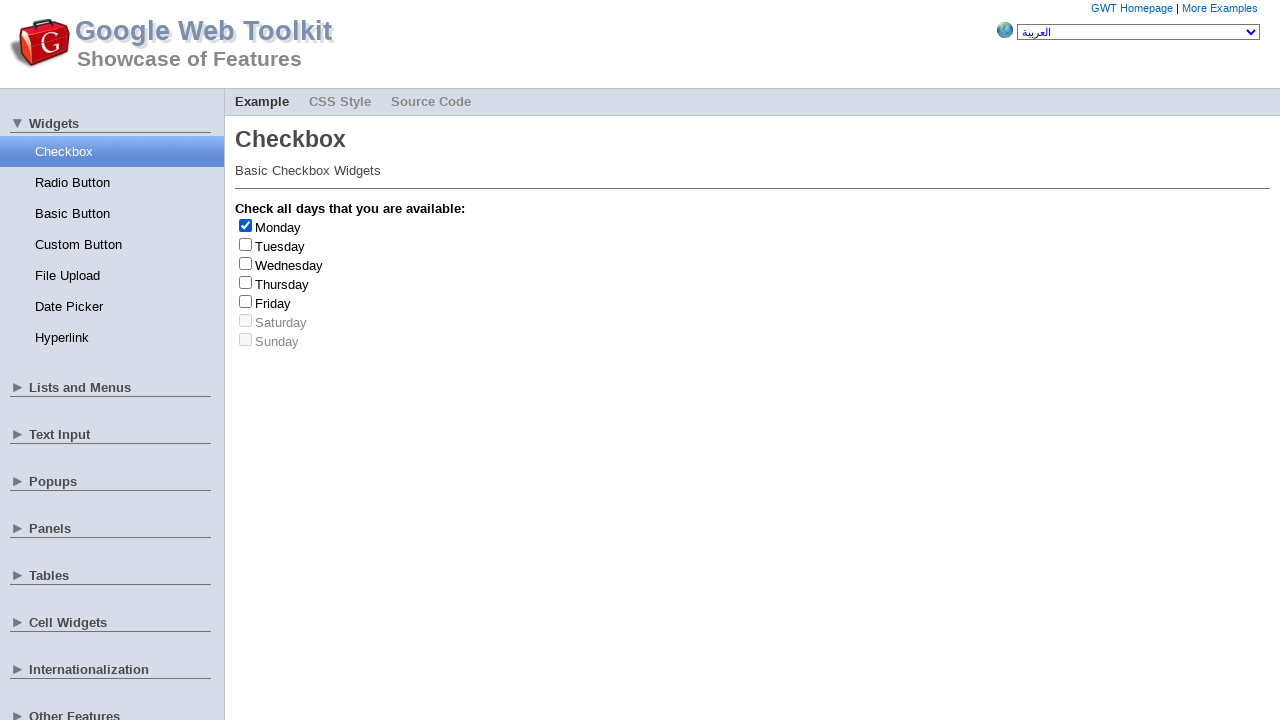

Clicked checkbox at index 0 to deselect
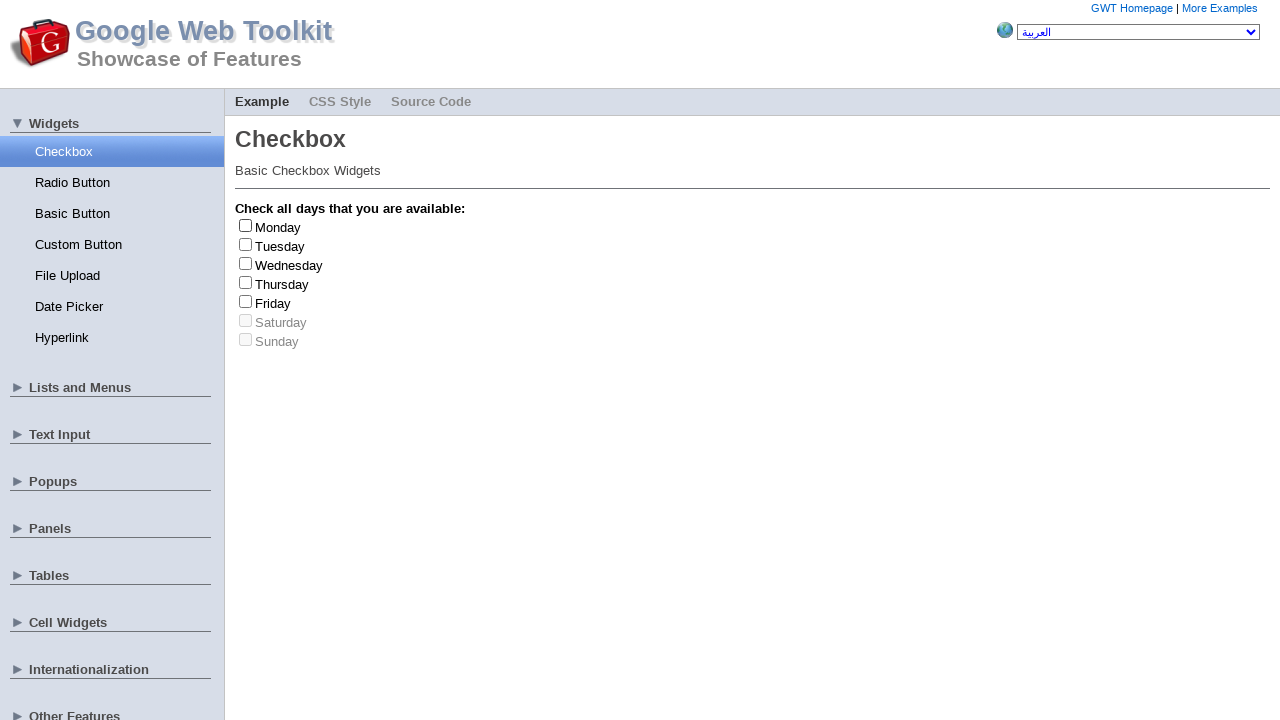

Clicked checkbox at index 3 to select
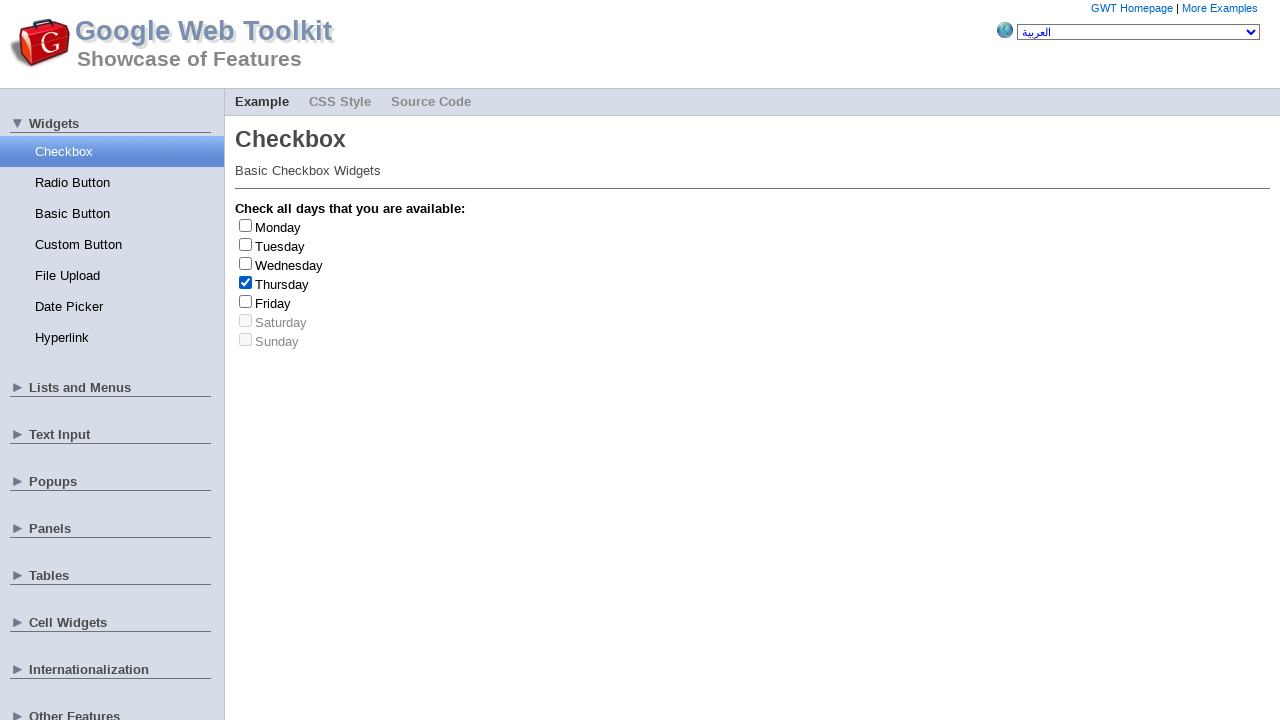

Retrieved checkbox label text: 'Thursday'
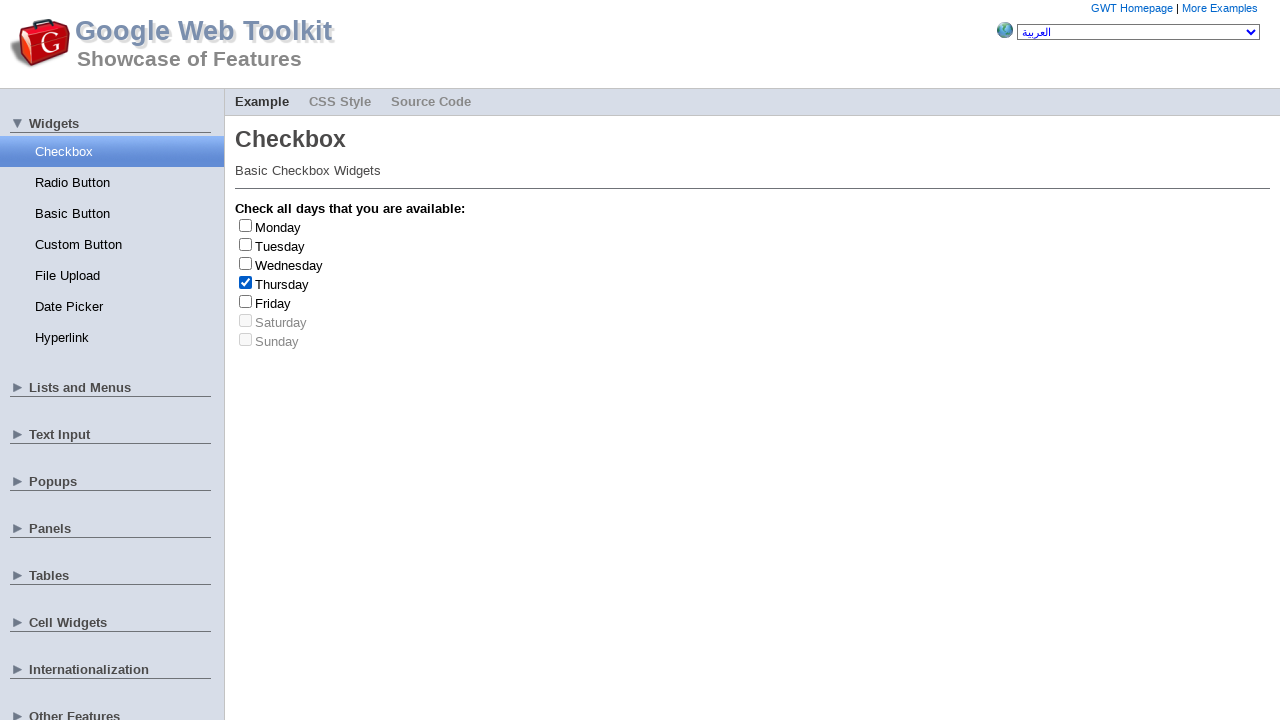

Clicked checkbox at index 3 to deselect
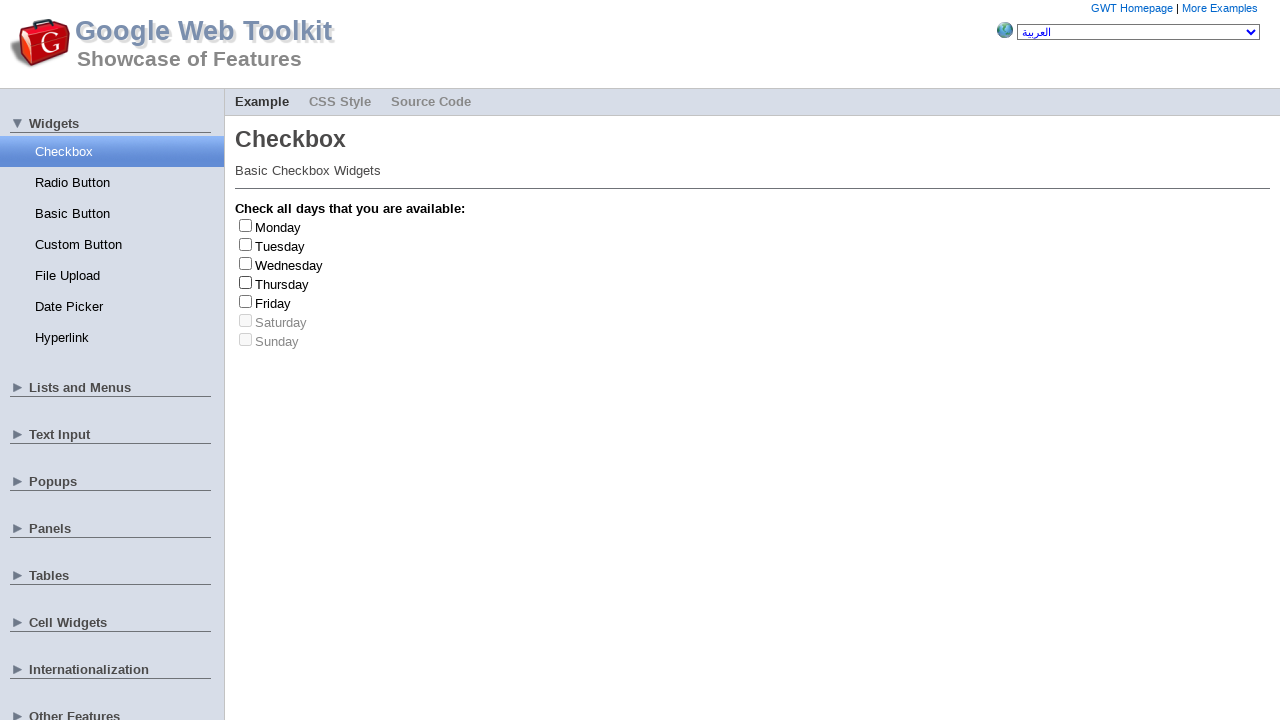

Clicked checkbox at index 1 to select
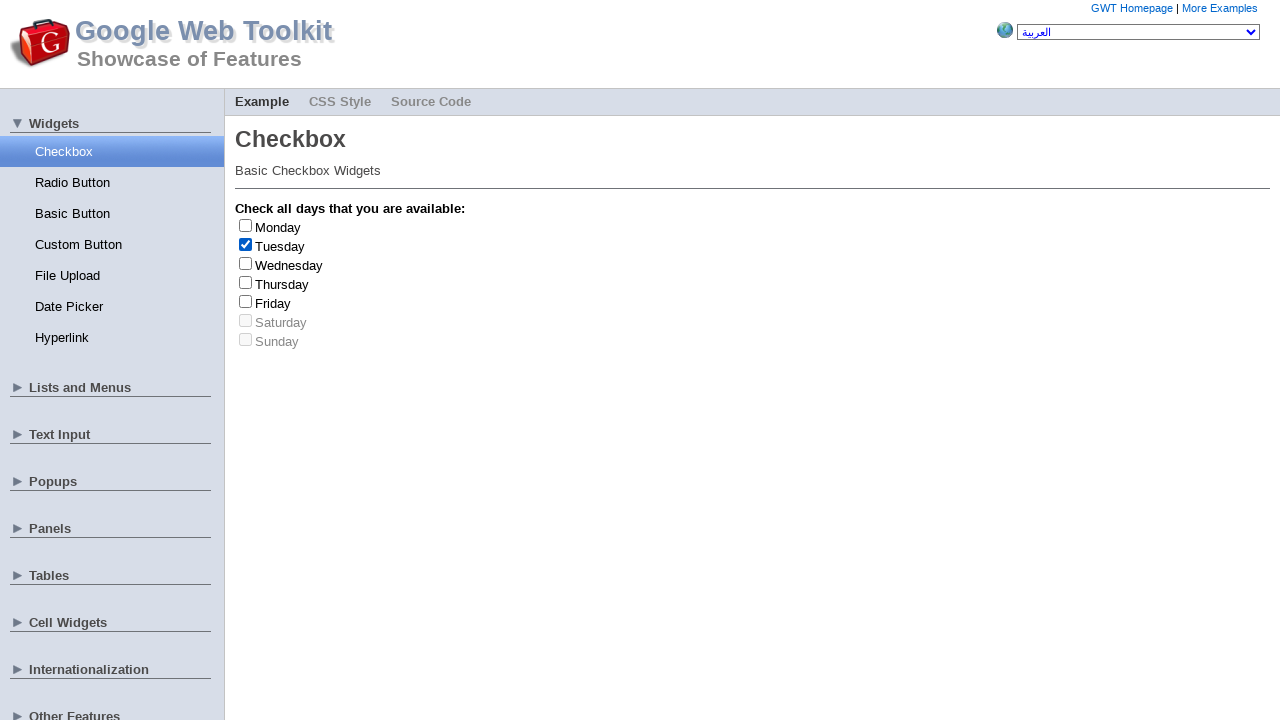

Retrieved checkbox label text: 'Tuesday'
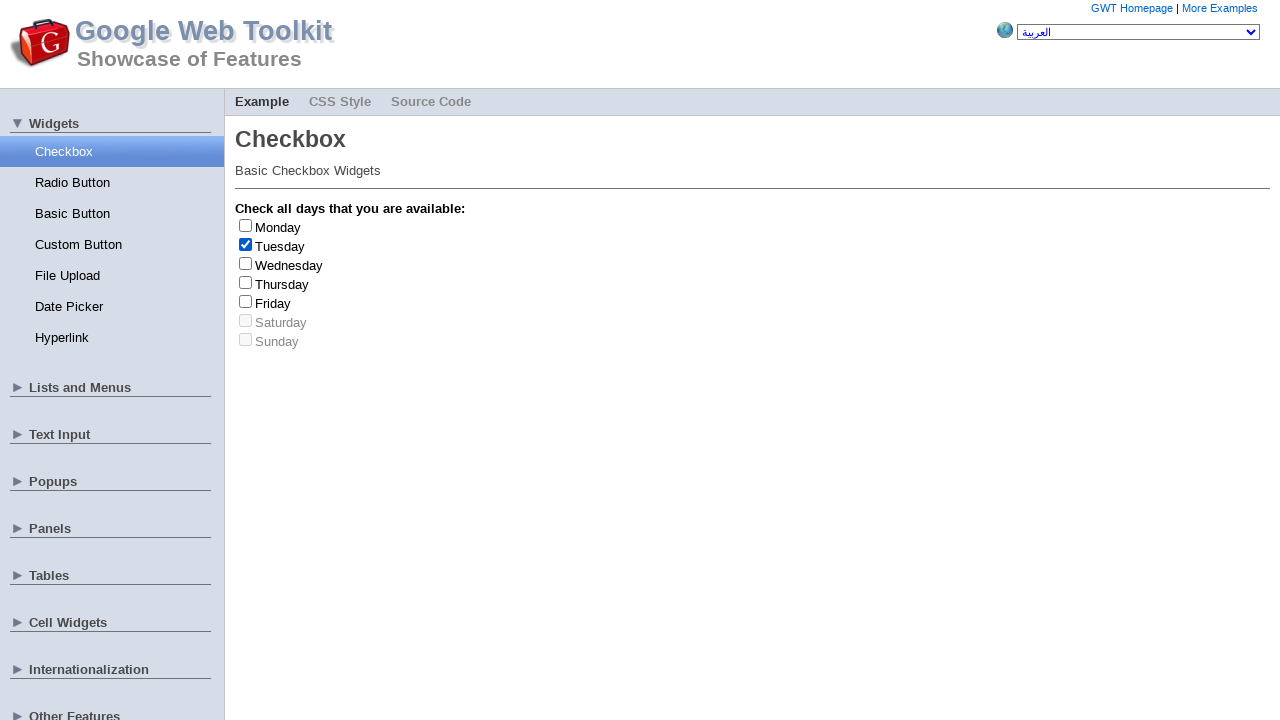

Clicked checkbox at index 1 to deselect
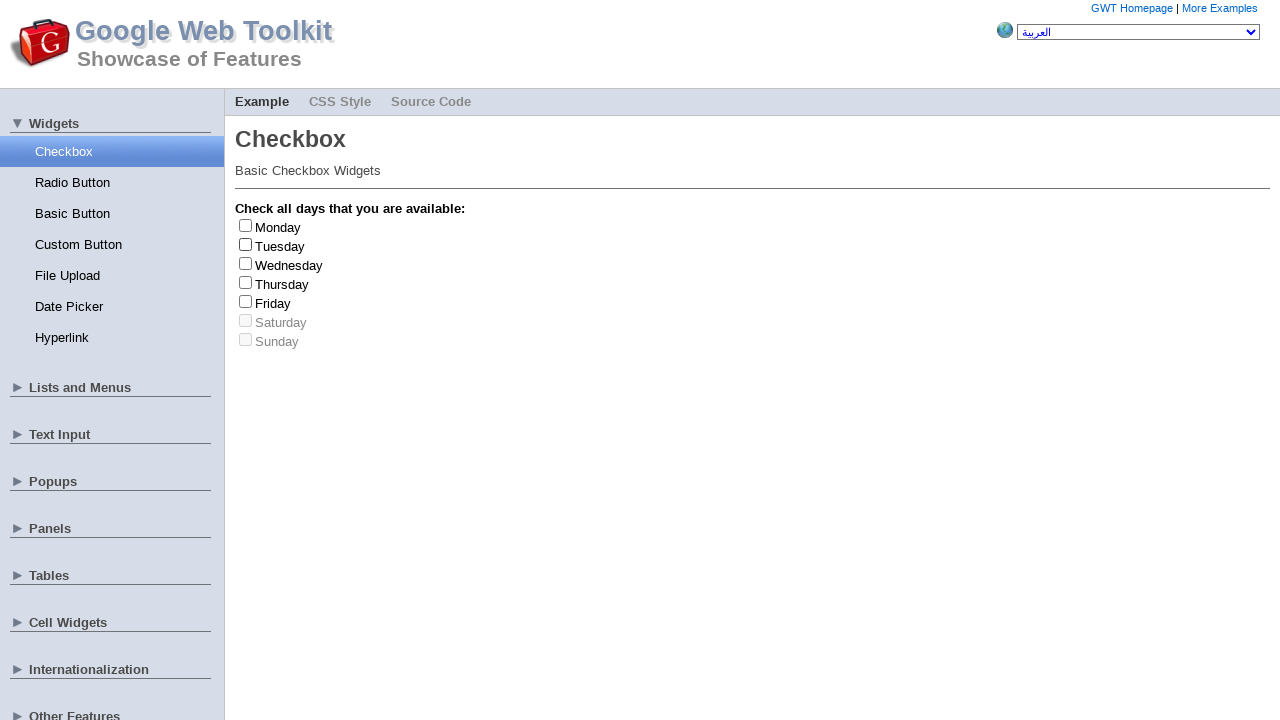

Clicked checkbox at index 0 to select
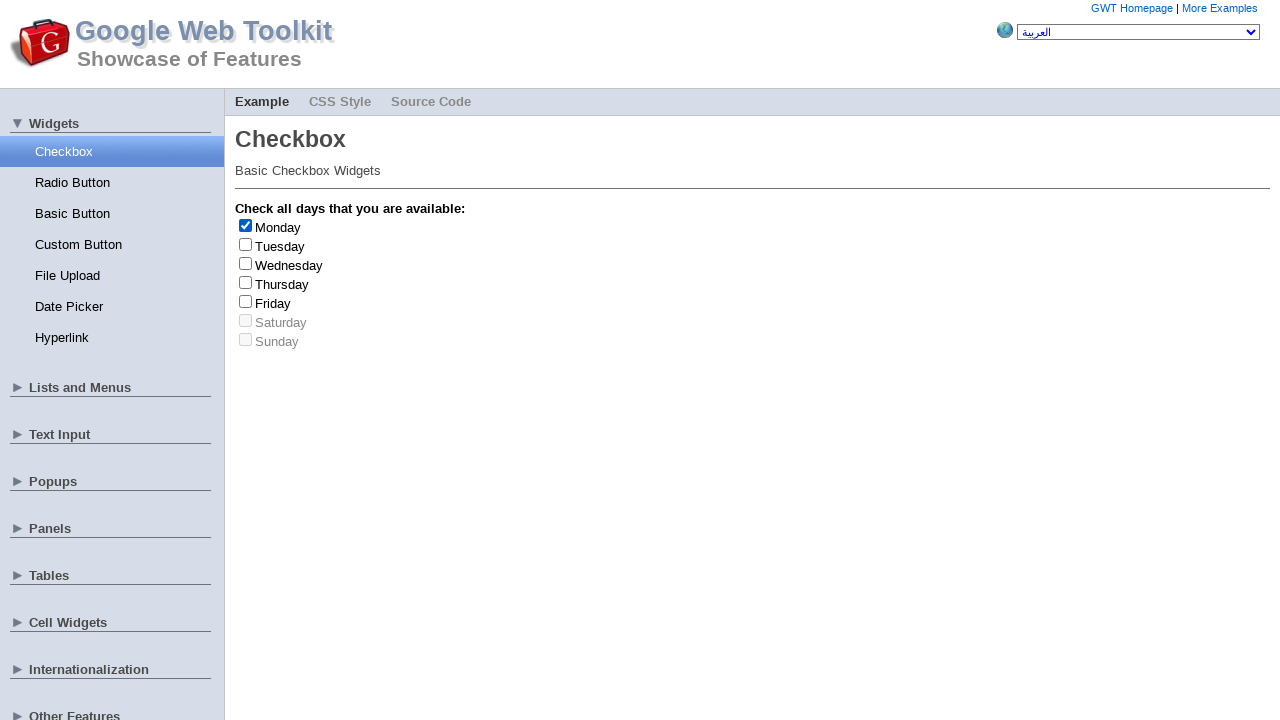

Retrieved checkbox label text: 'Monday'
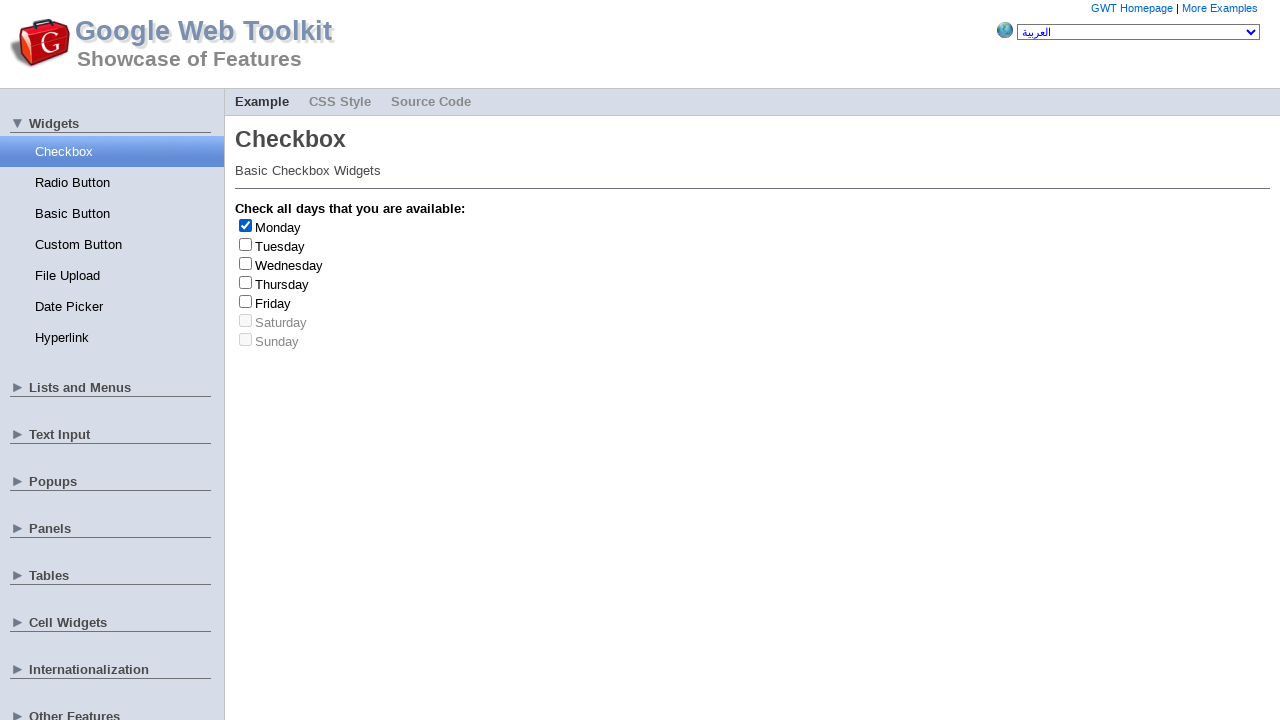

Clicked checkbox at index 0 to deselect
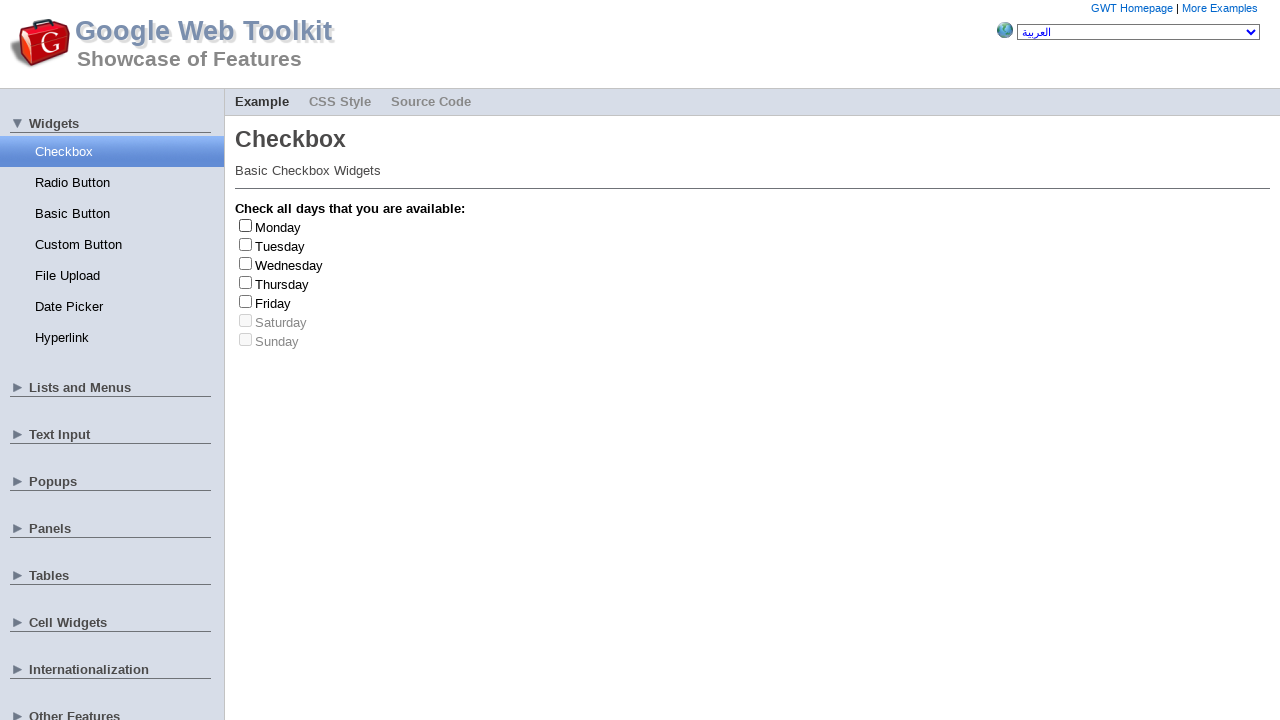

Clicked checkbox at index 0 to select
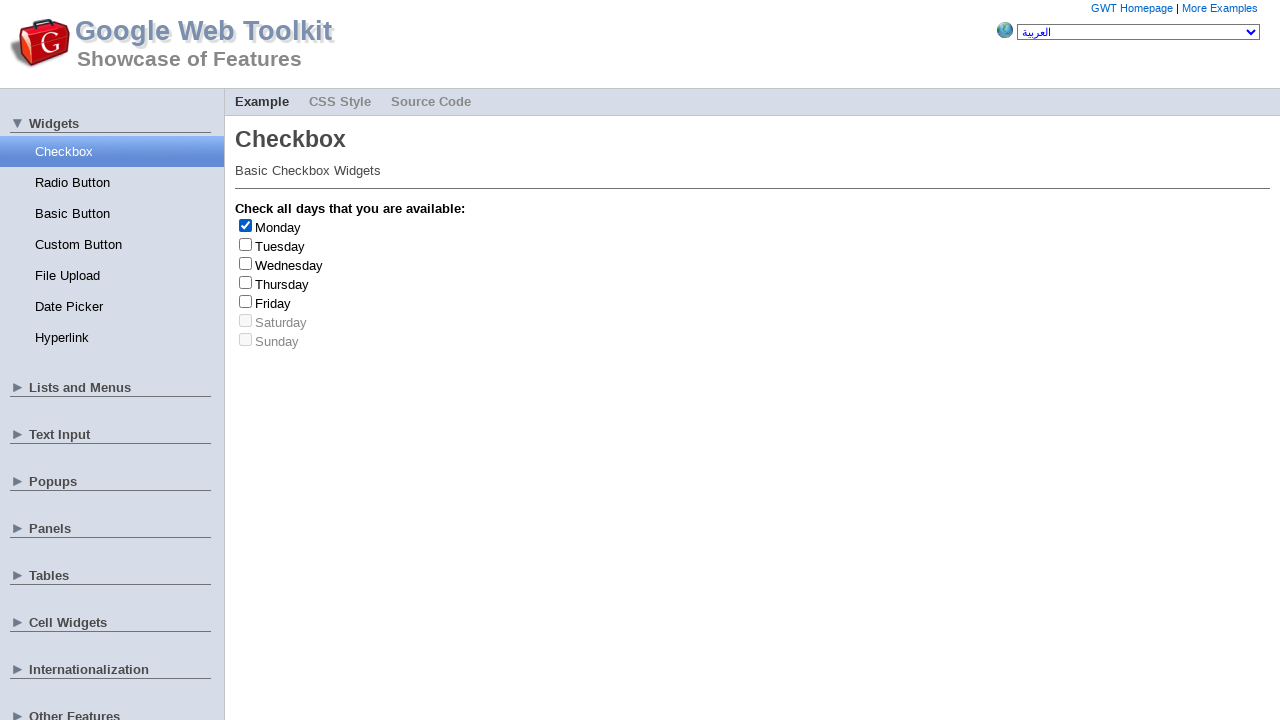

Retrieved checkbox label text: 'Monday'
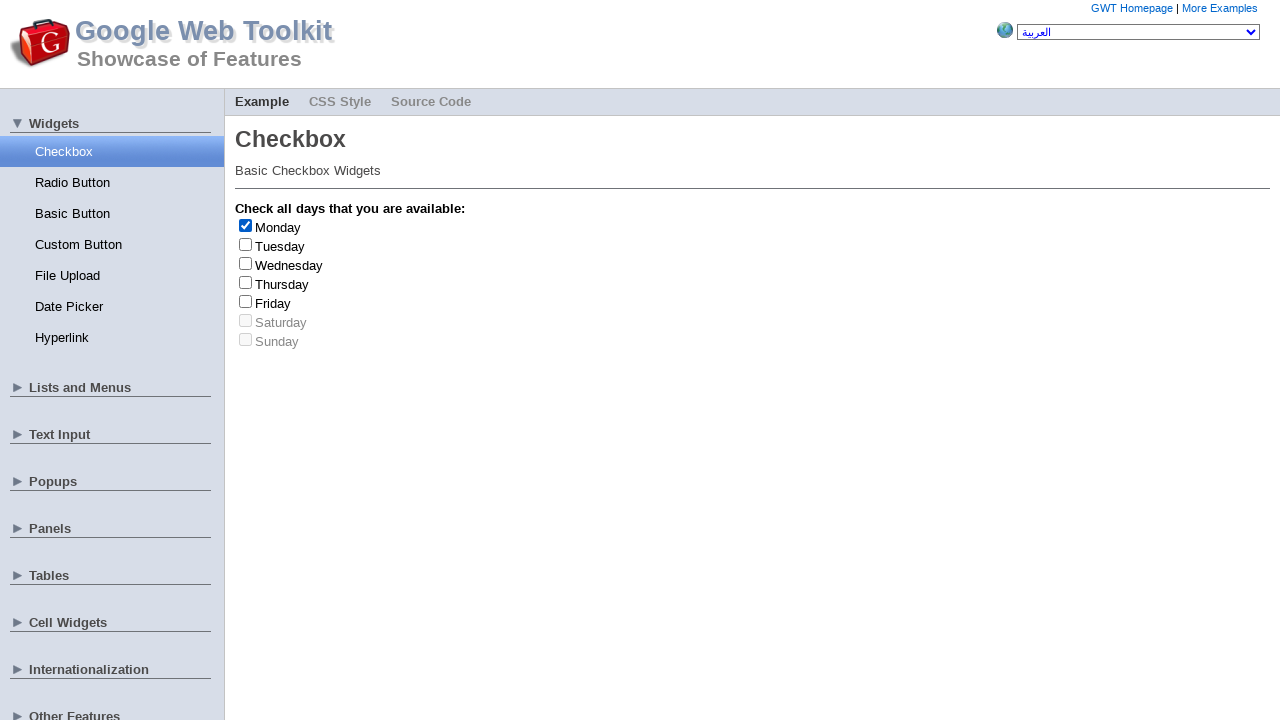

Clicked checkbox at index 0 to deselect
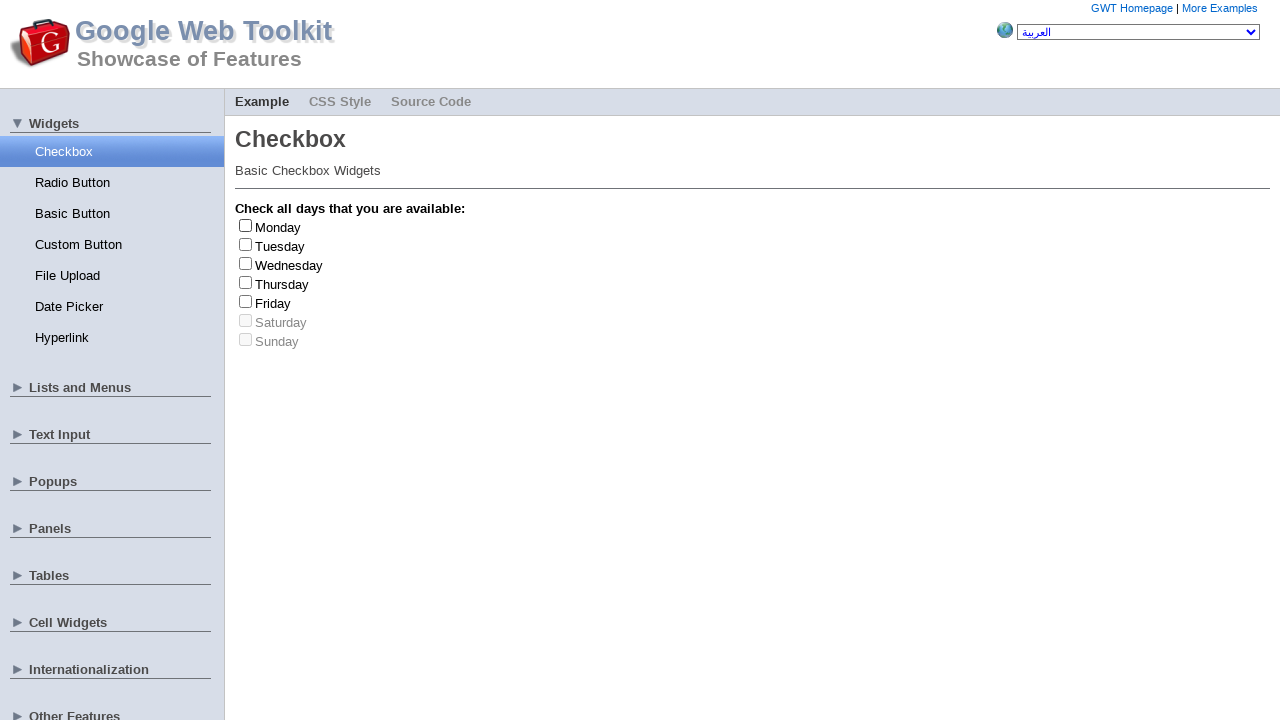

Clicked checkbox at index 0 to select
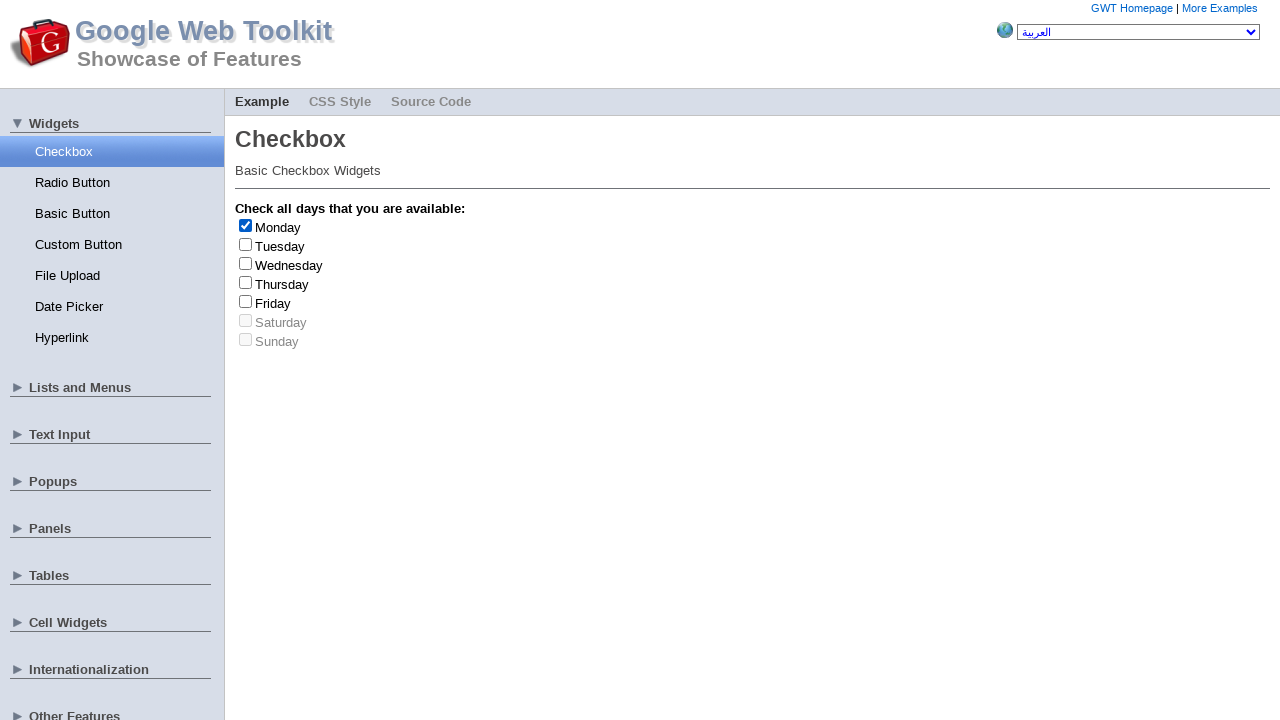

Retrieved checkbox label text: 'Monday'
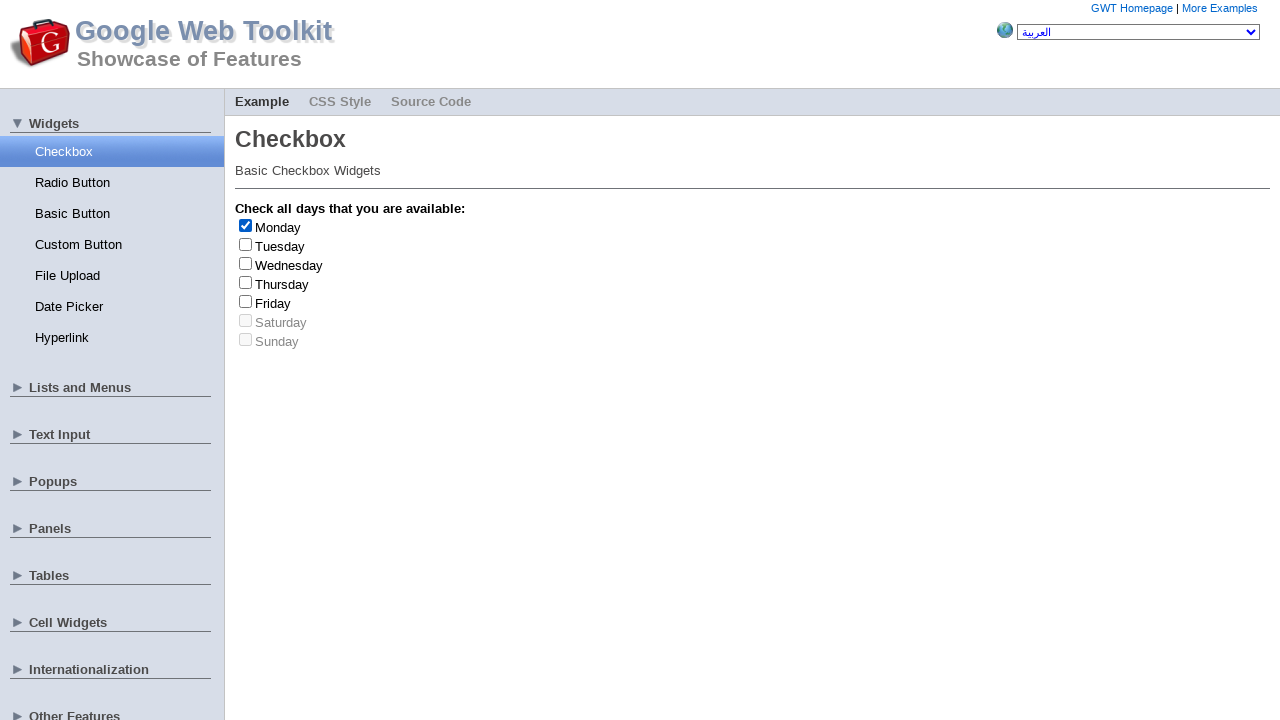

Clicked checkbox at index 0 to deselect
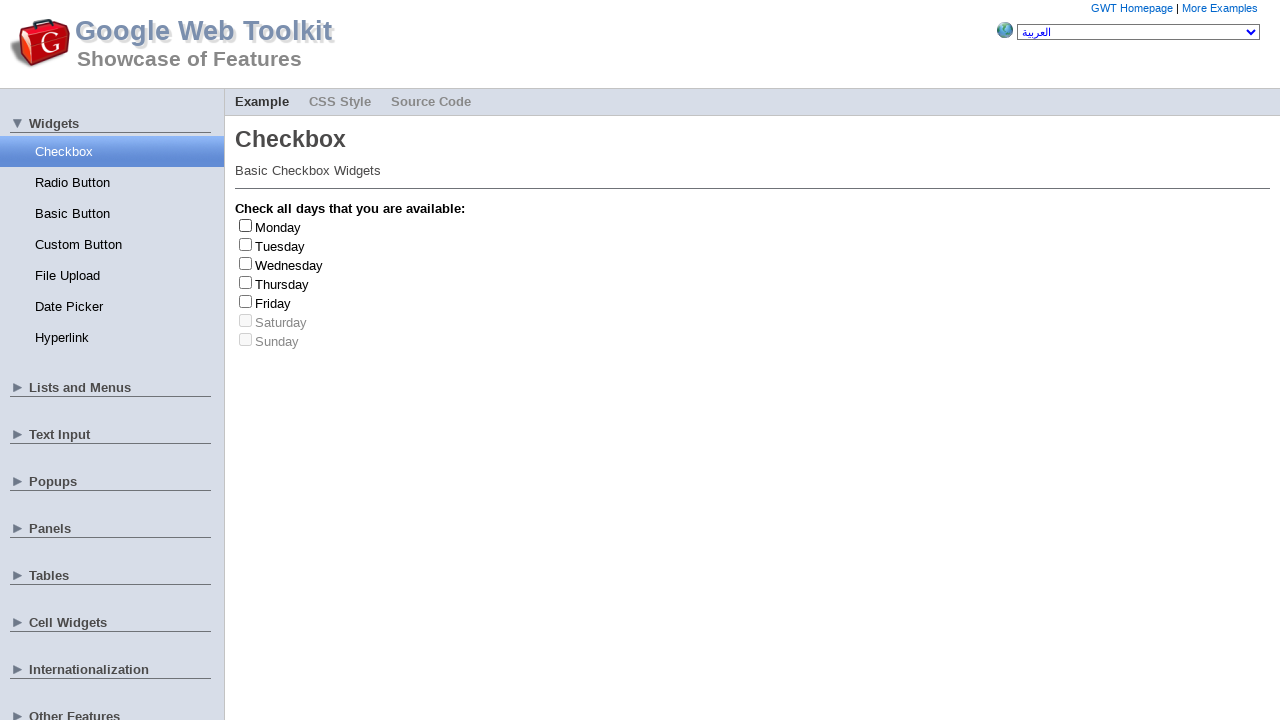

Clicked checkbox at index 2 to select
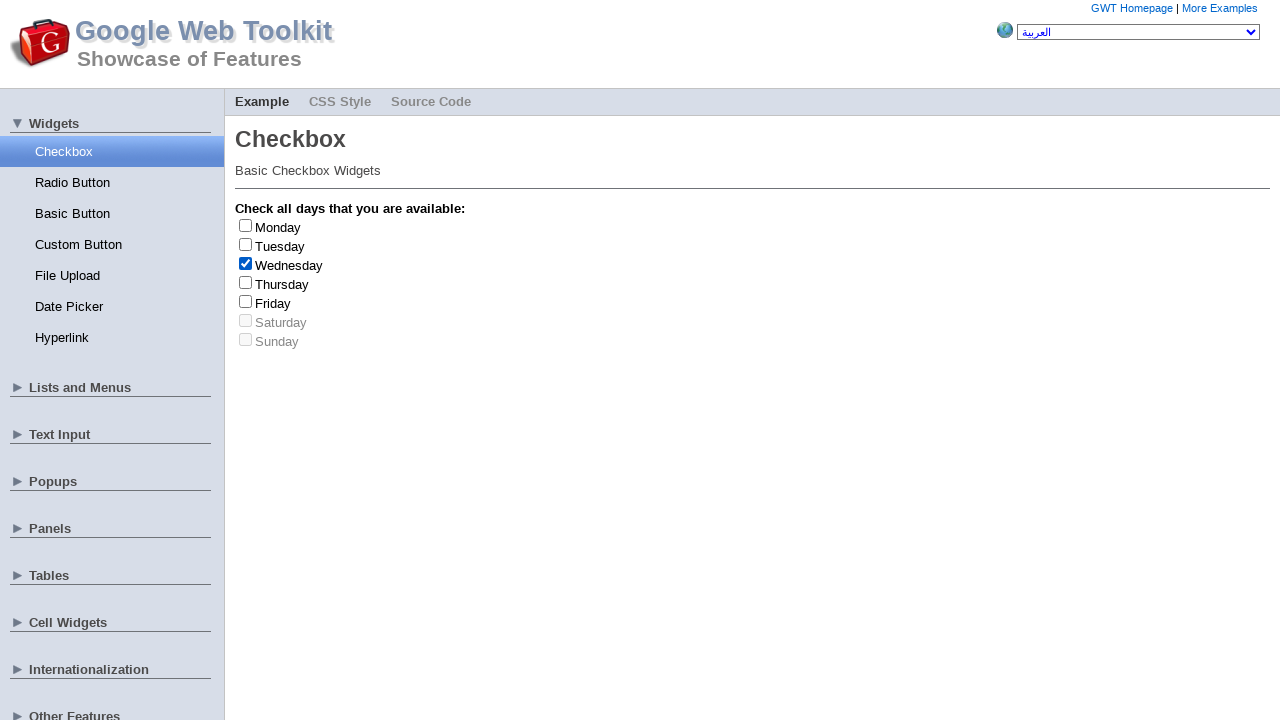

Retrieved checkbox label text: 'Wednesday'
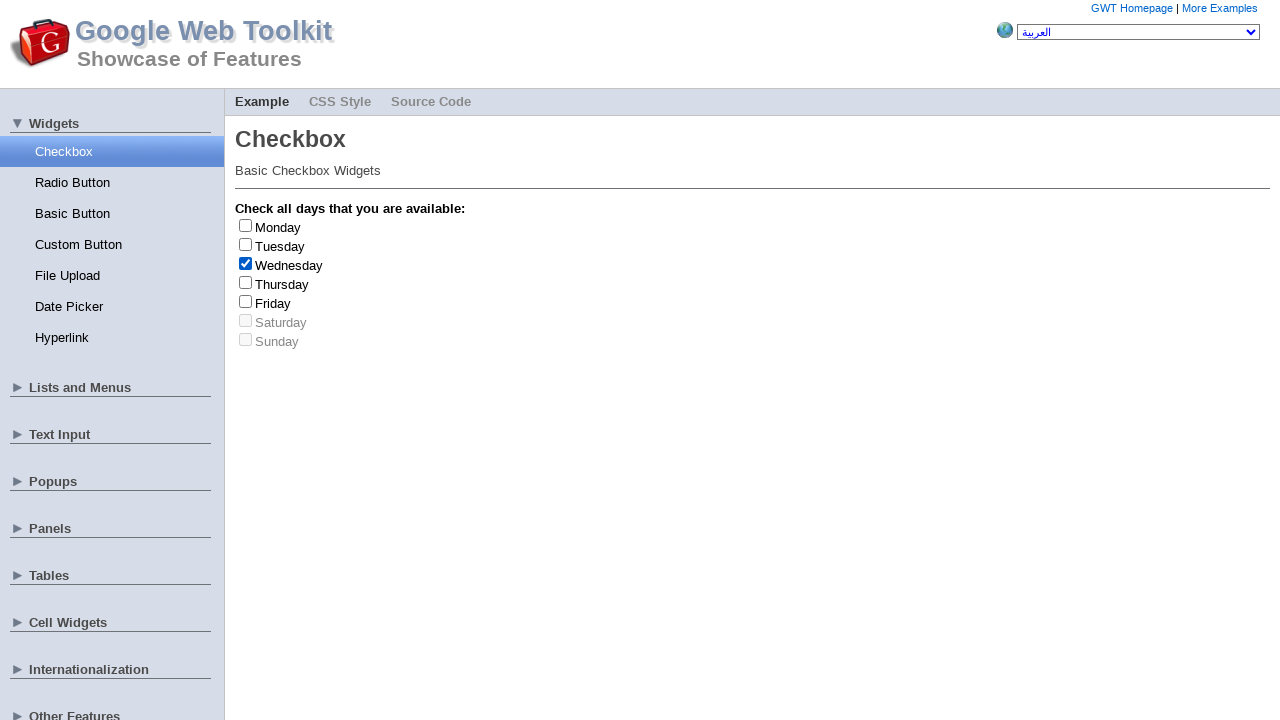

Clicked checkbox at index 2 to deselect
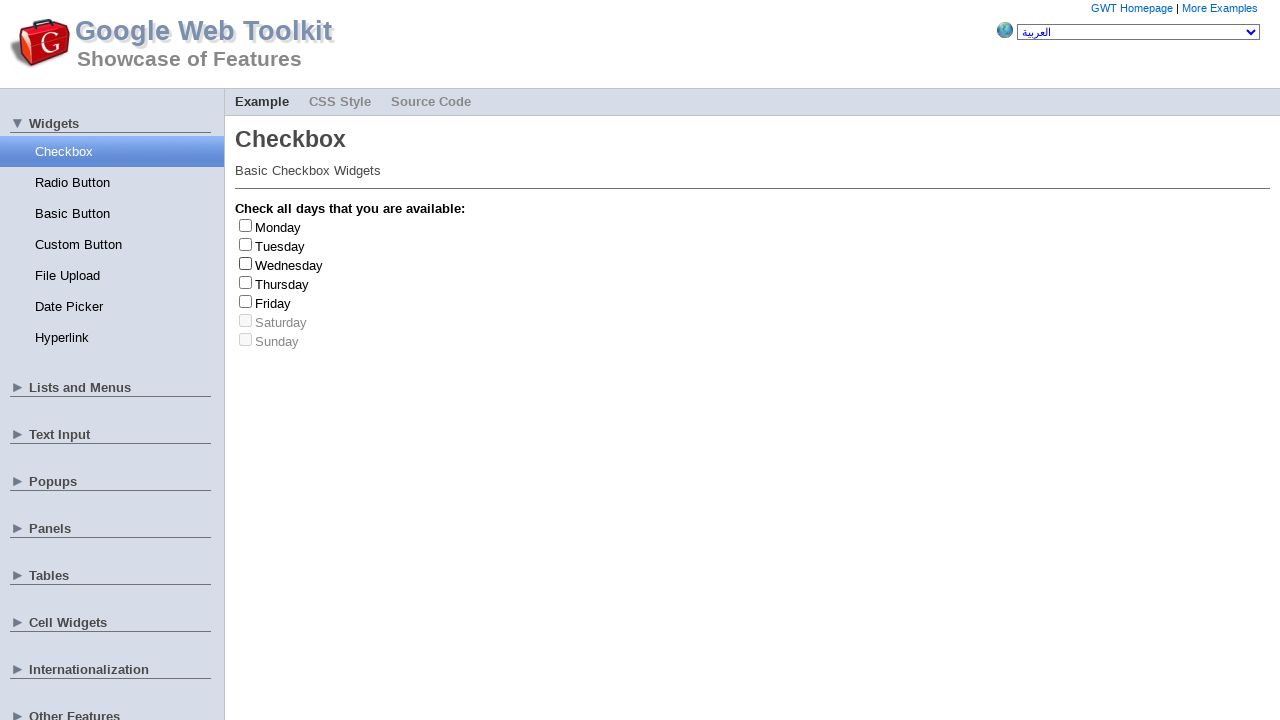

Clicked checkbox at index 2 to select
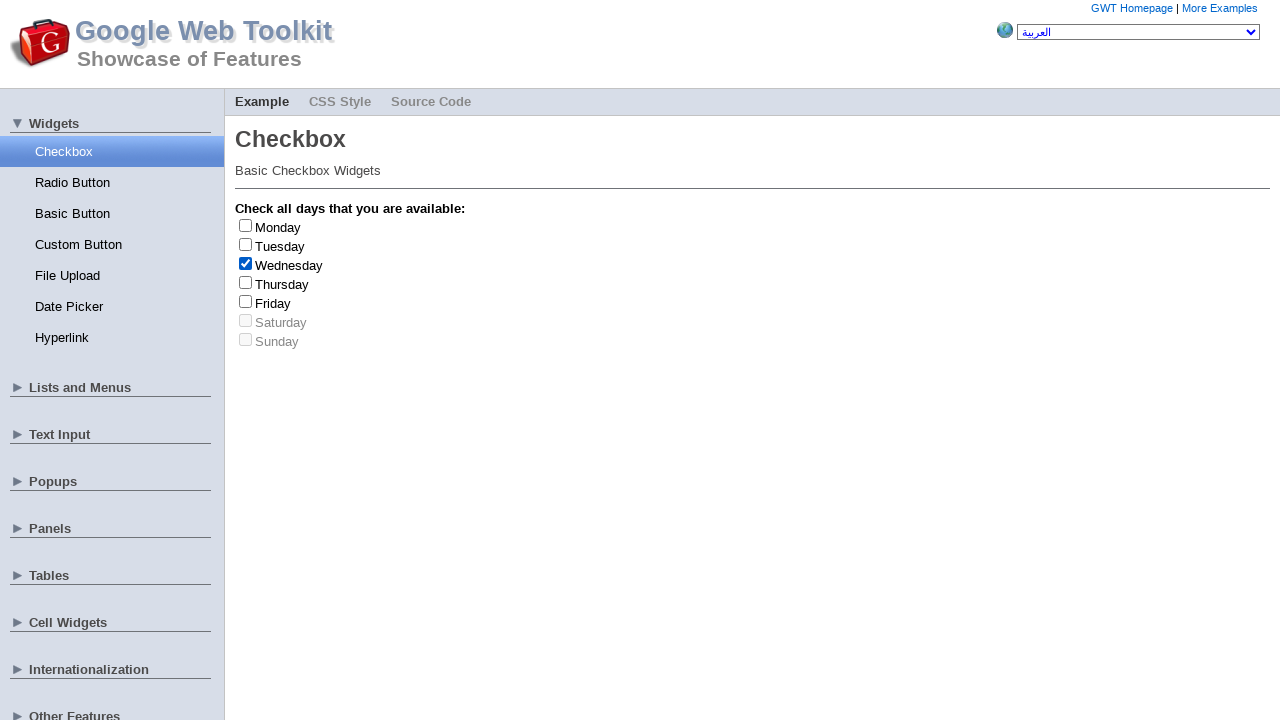

Retrieved checkbox label text: 'Wednesday'
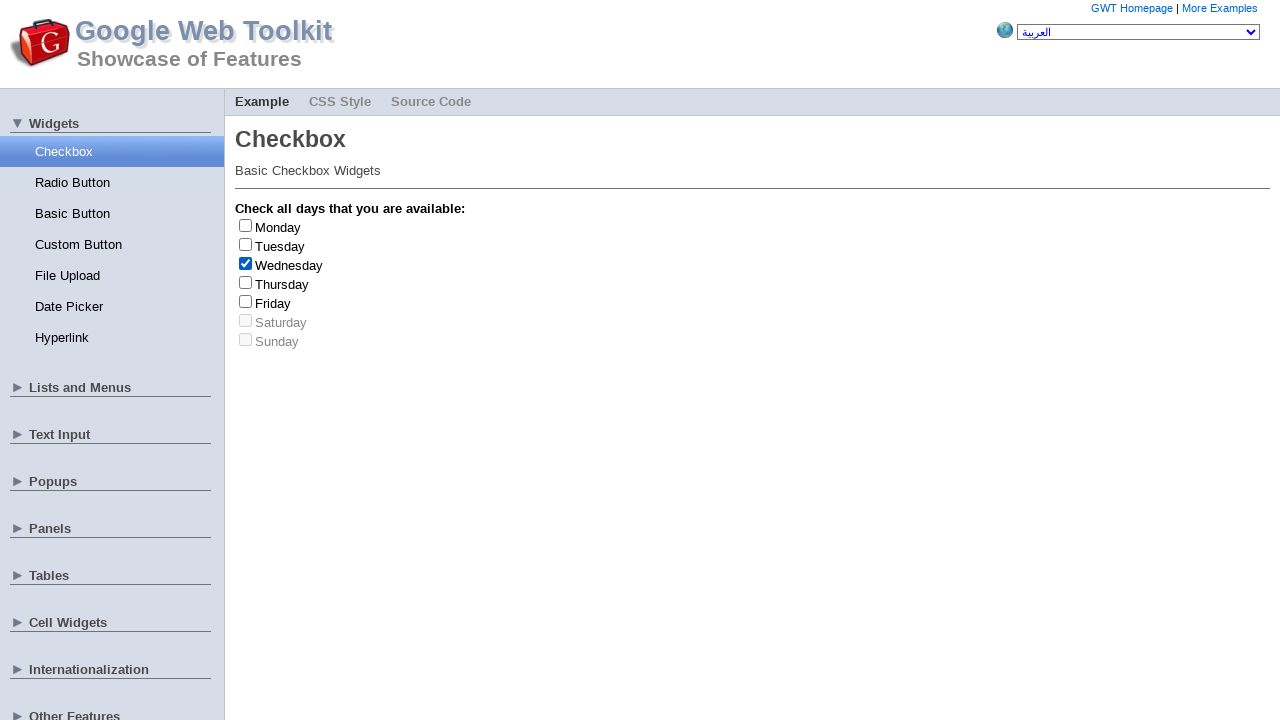

Clicked checkbox at index 2 to deselect
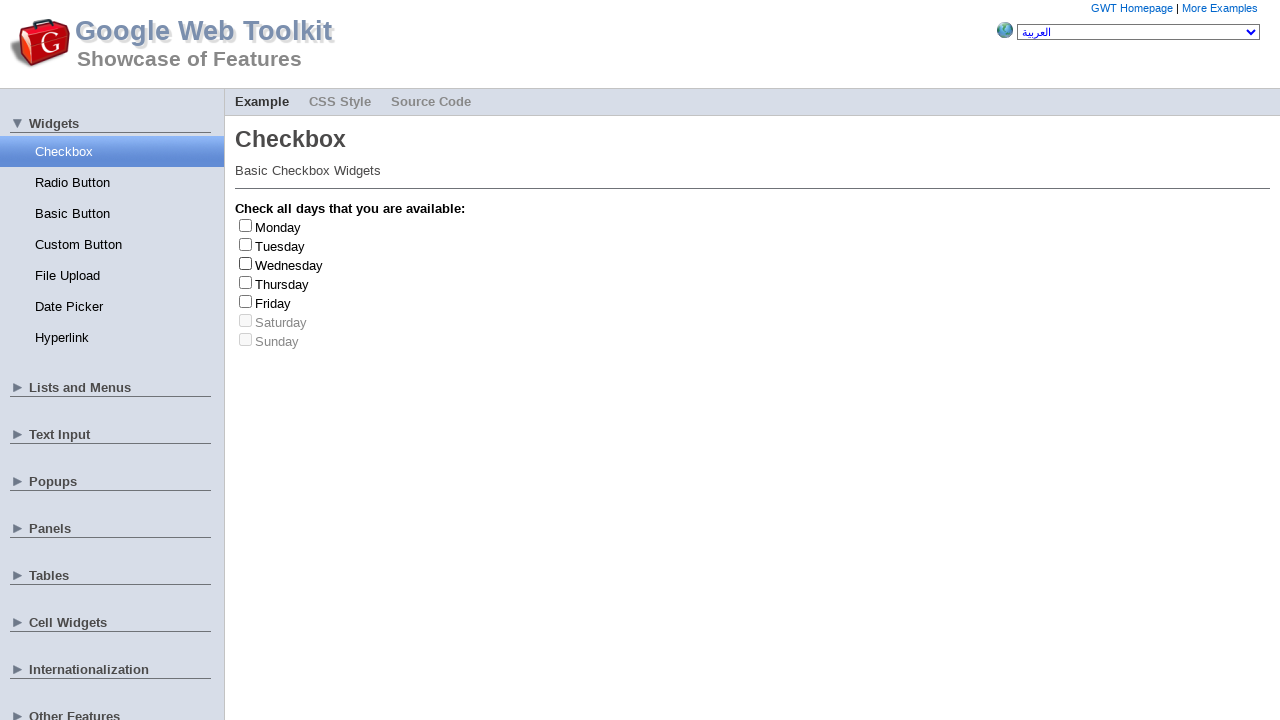

Clicked checkbox at index 4 to select
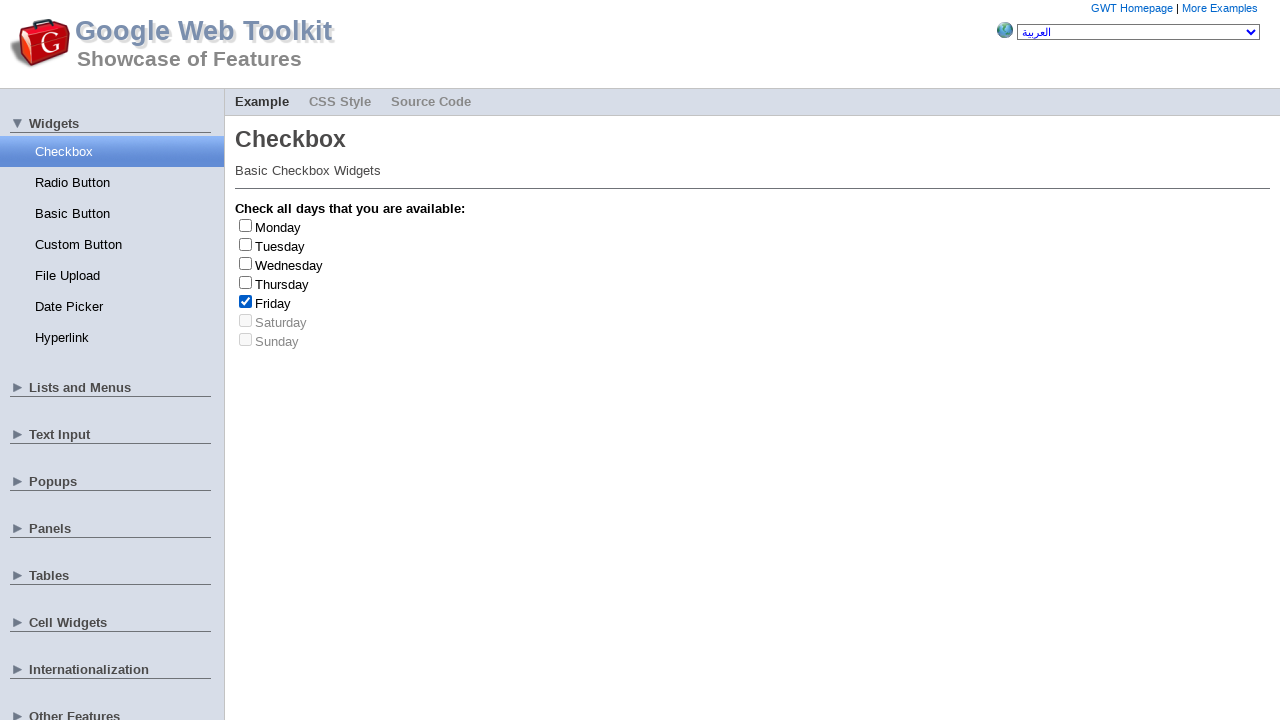

Retrieved checkbox label text: 'Friday'
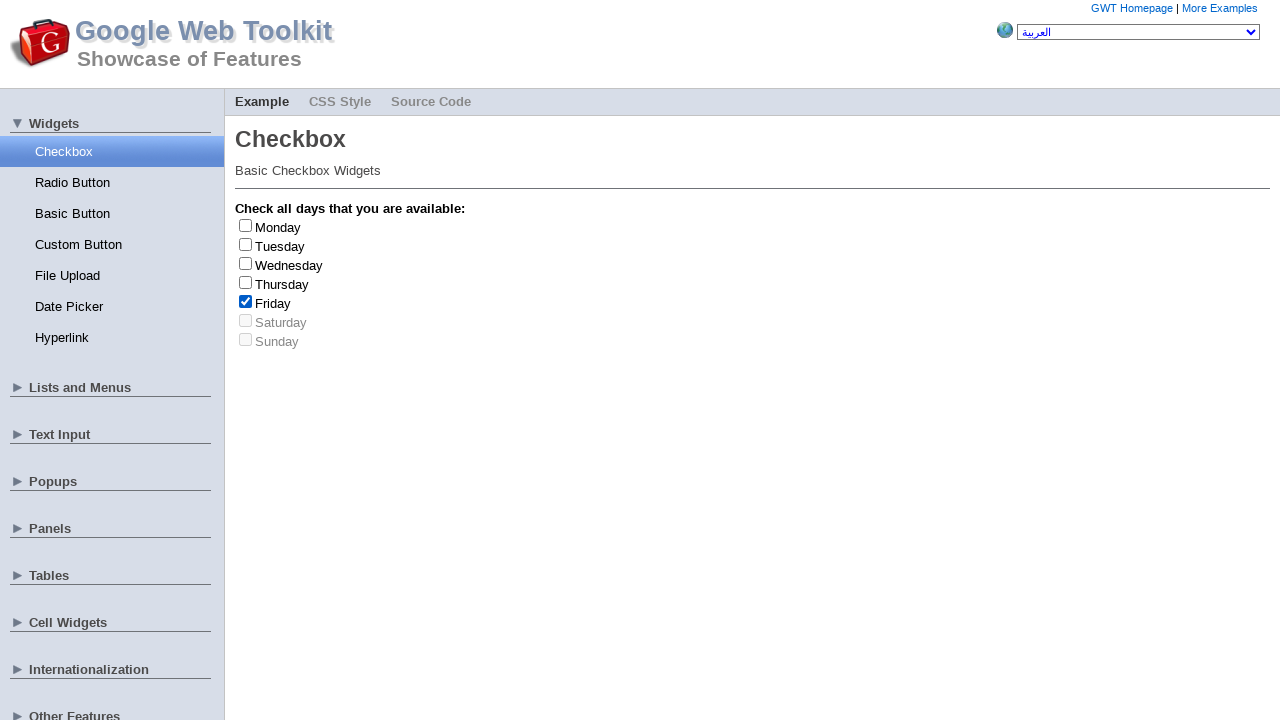

Friday checkbox selected - count is now 3
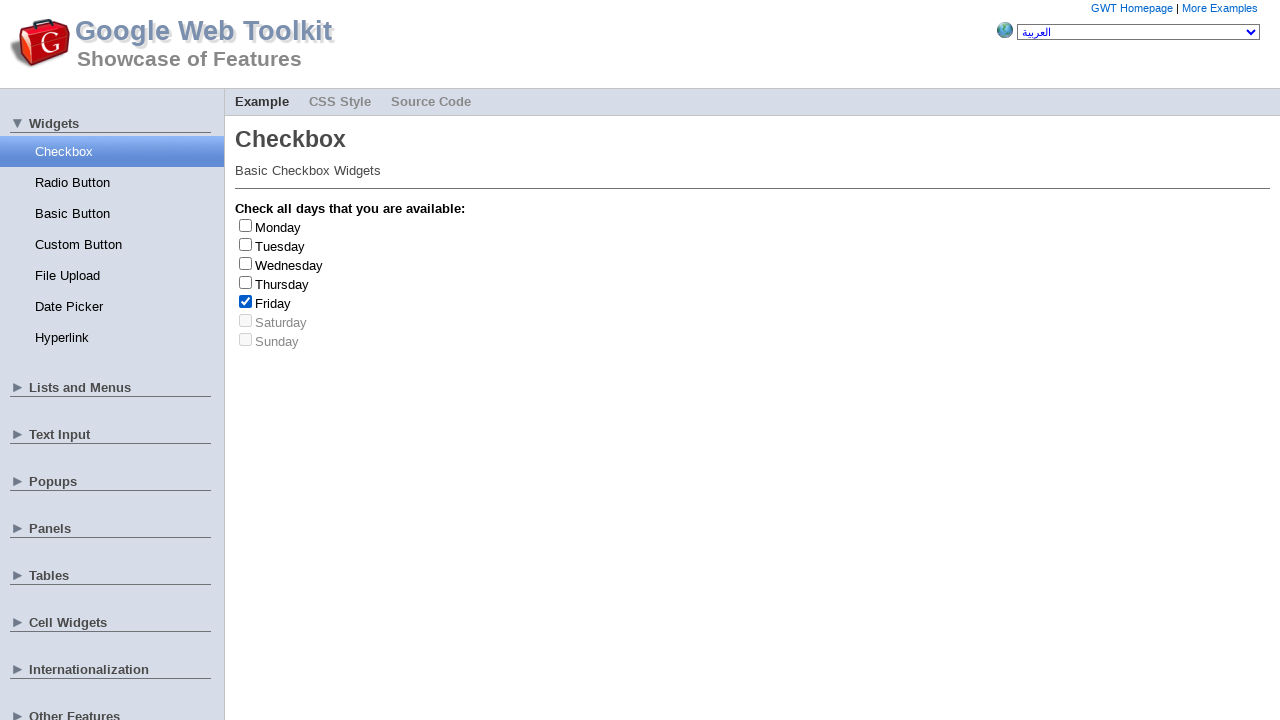

Clicked checkbox at index 4 to deselect
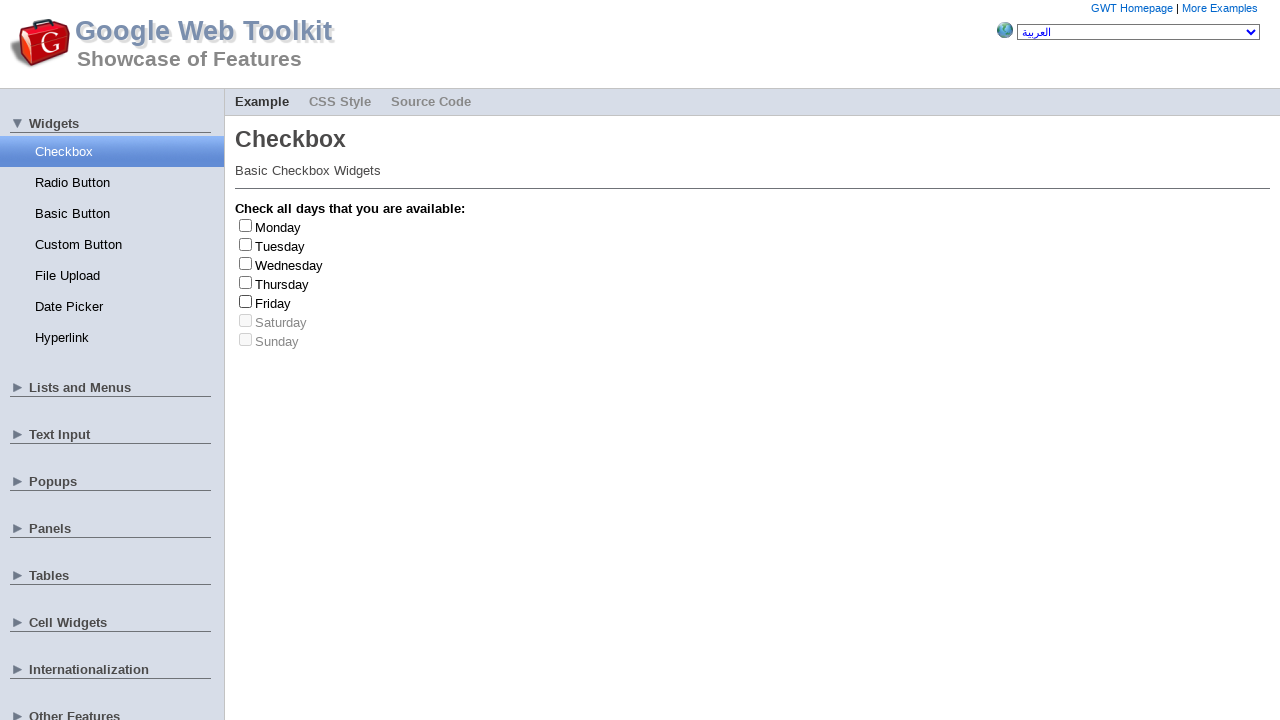

Completed testing - selected and deselected 3 Friday checkboxes
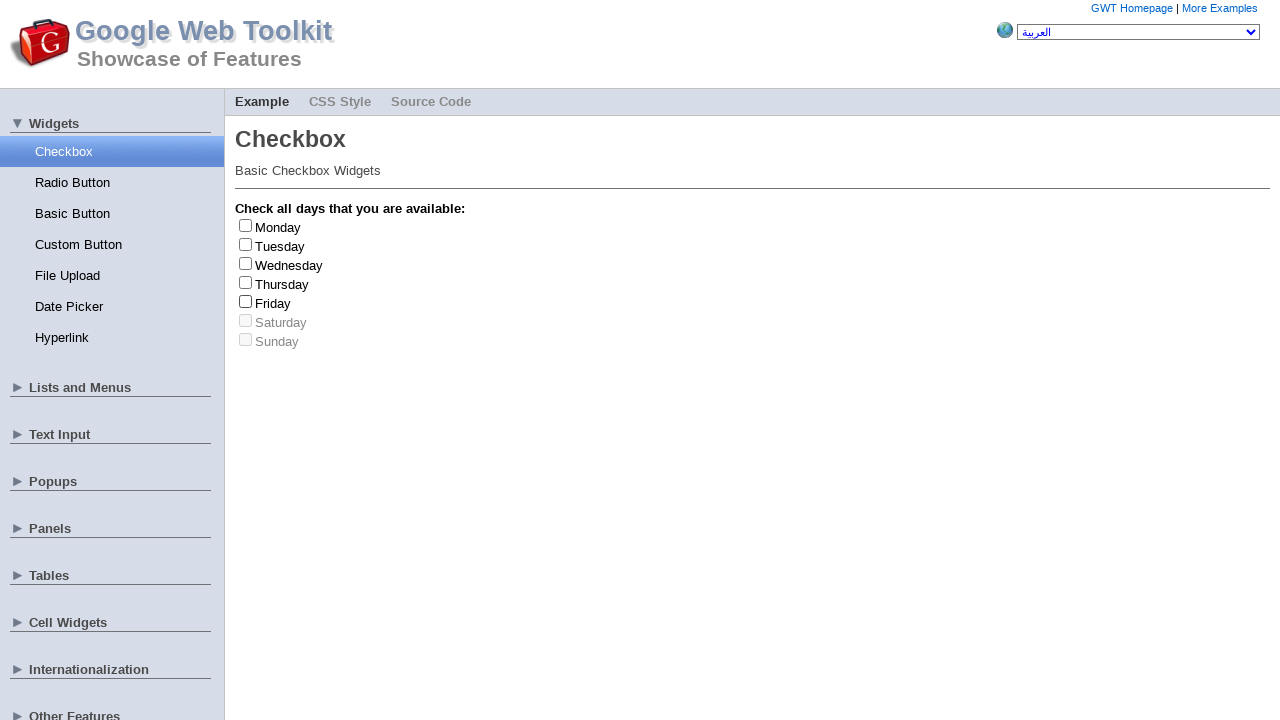

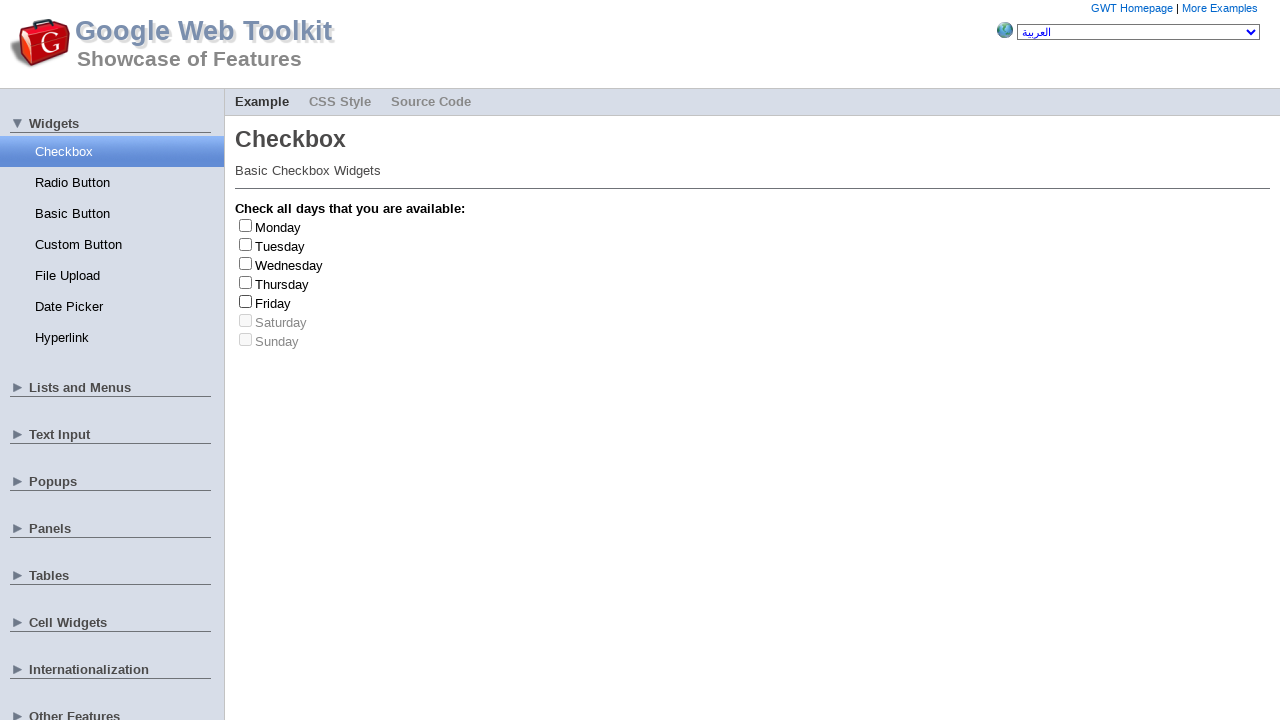